Automates a typing test on typetest.io by reading the test characters and typing them into the input field with realistic human-like delays

Starting URL: https://typetest.io

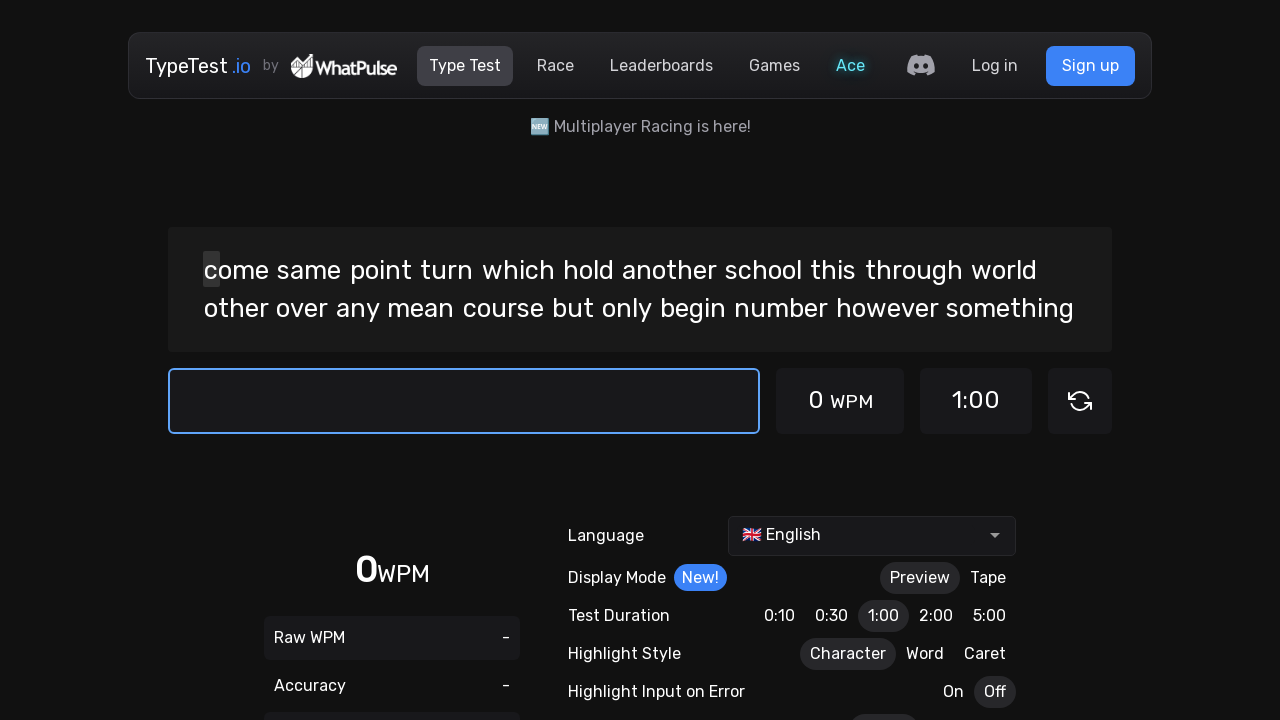

Waited for typing test characters to load
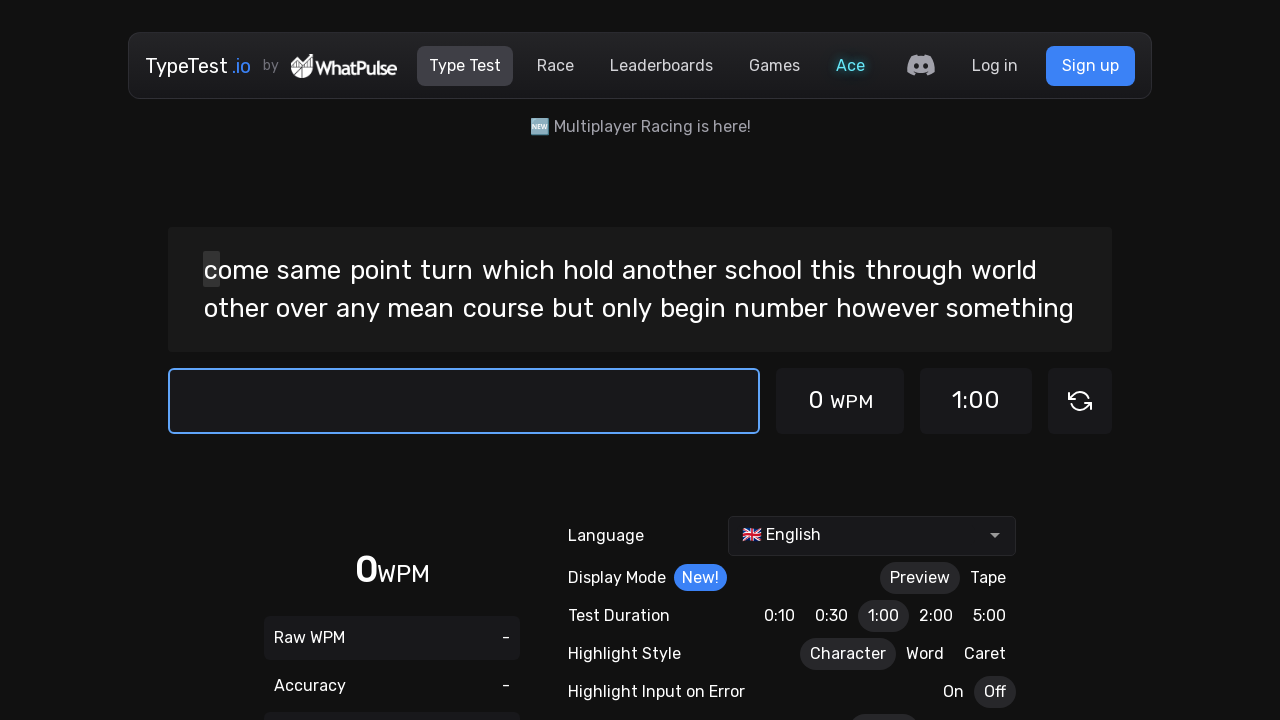

Waited for input field to be ready
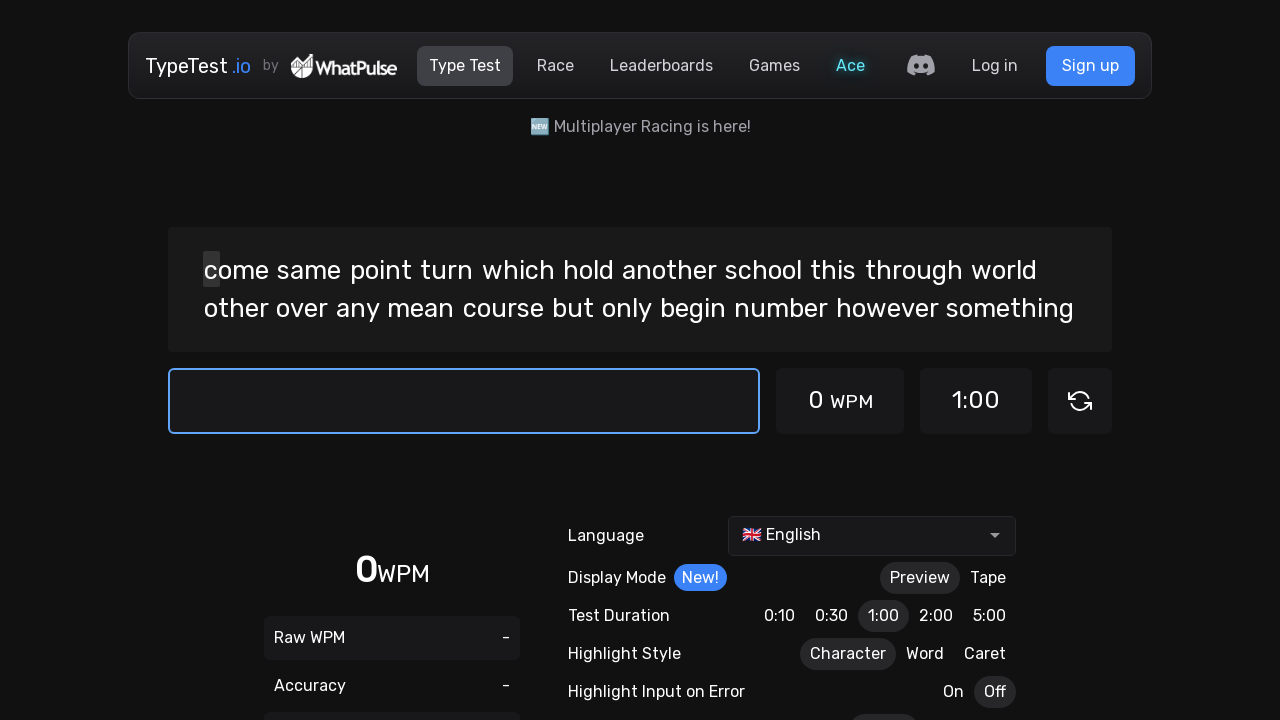

Retrieved all test characters from the page
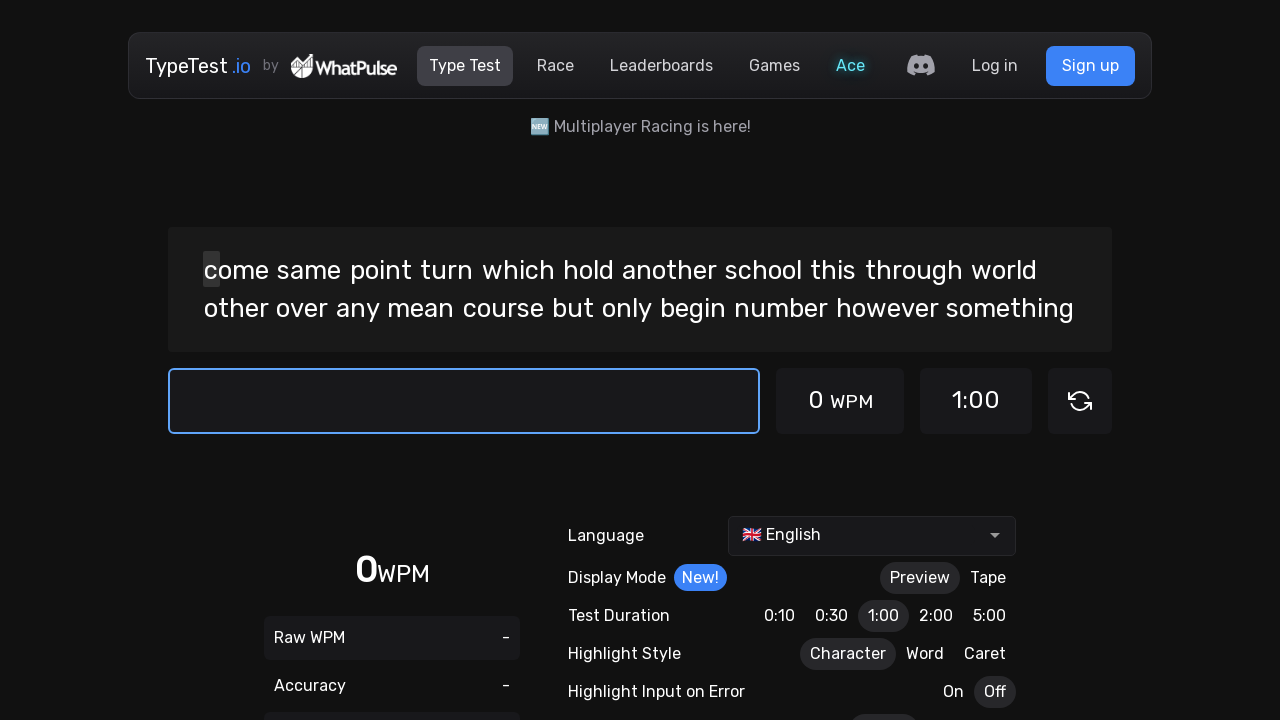

Built text string to type (133 characters)
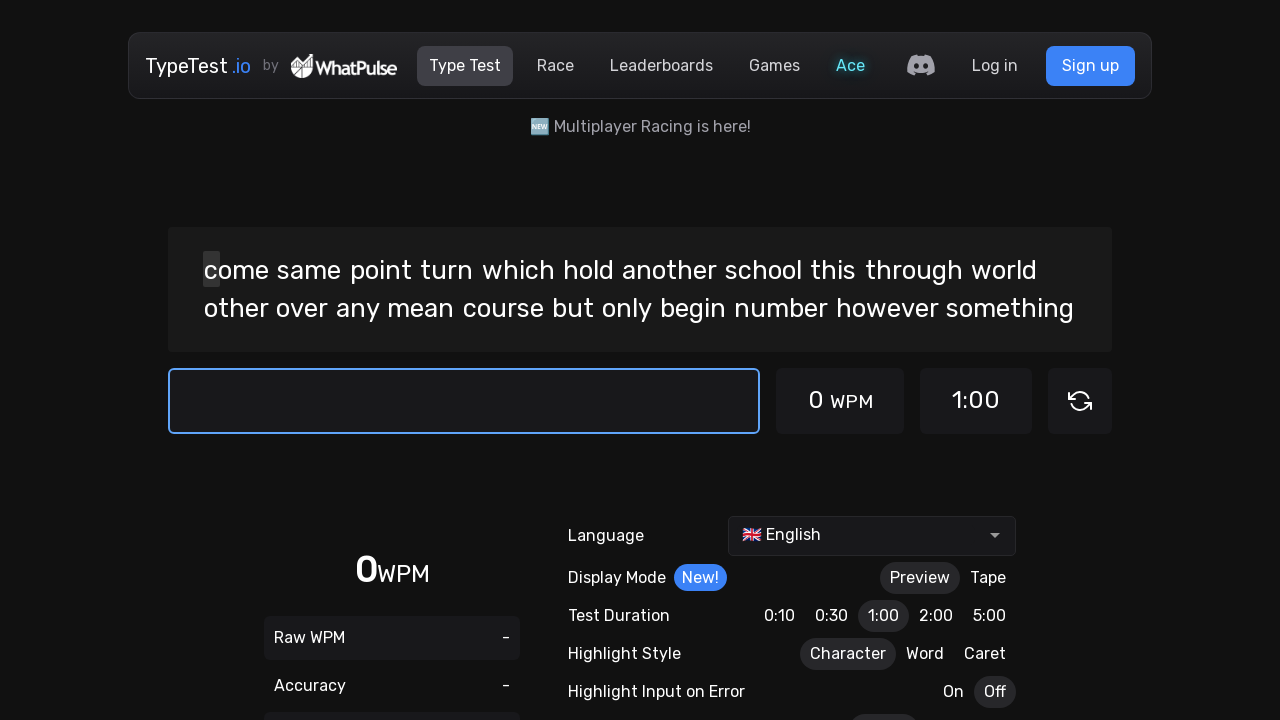

Clicked on the input field to focus it at (464, 401) on #test-input
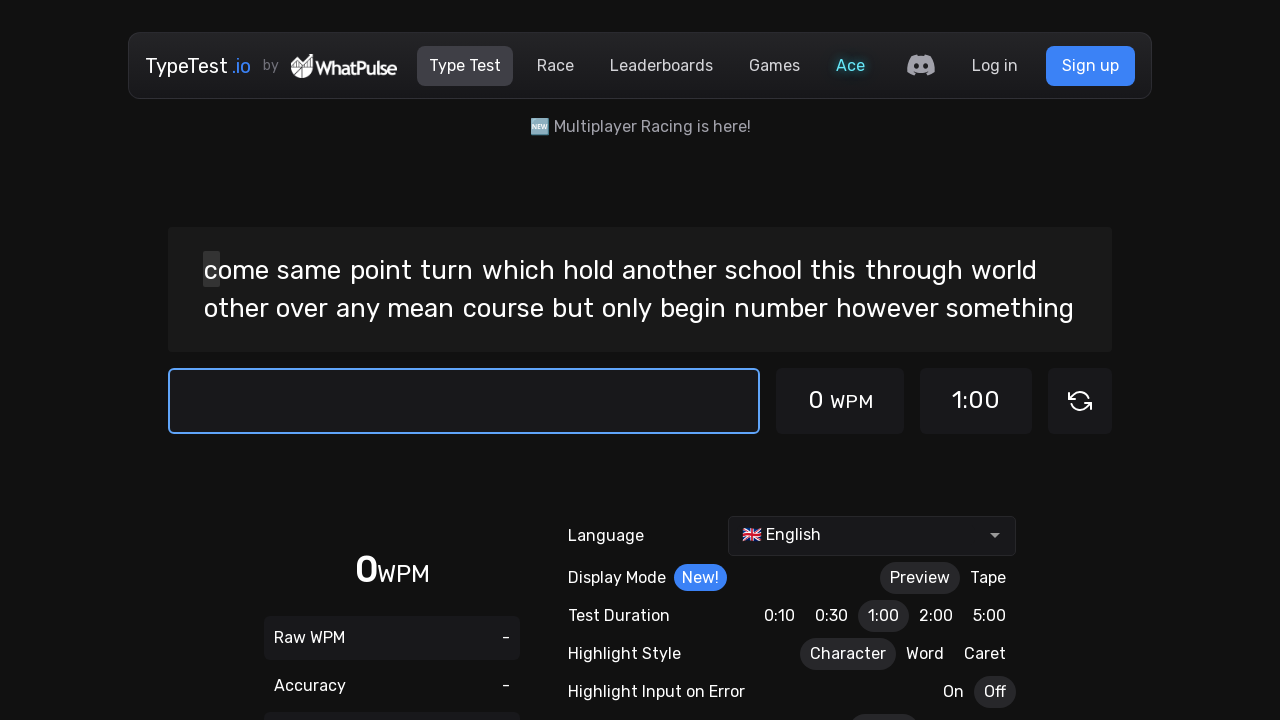

Typed character 'c' (position 1/100) with human-like delay on #test-input
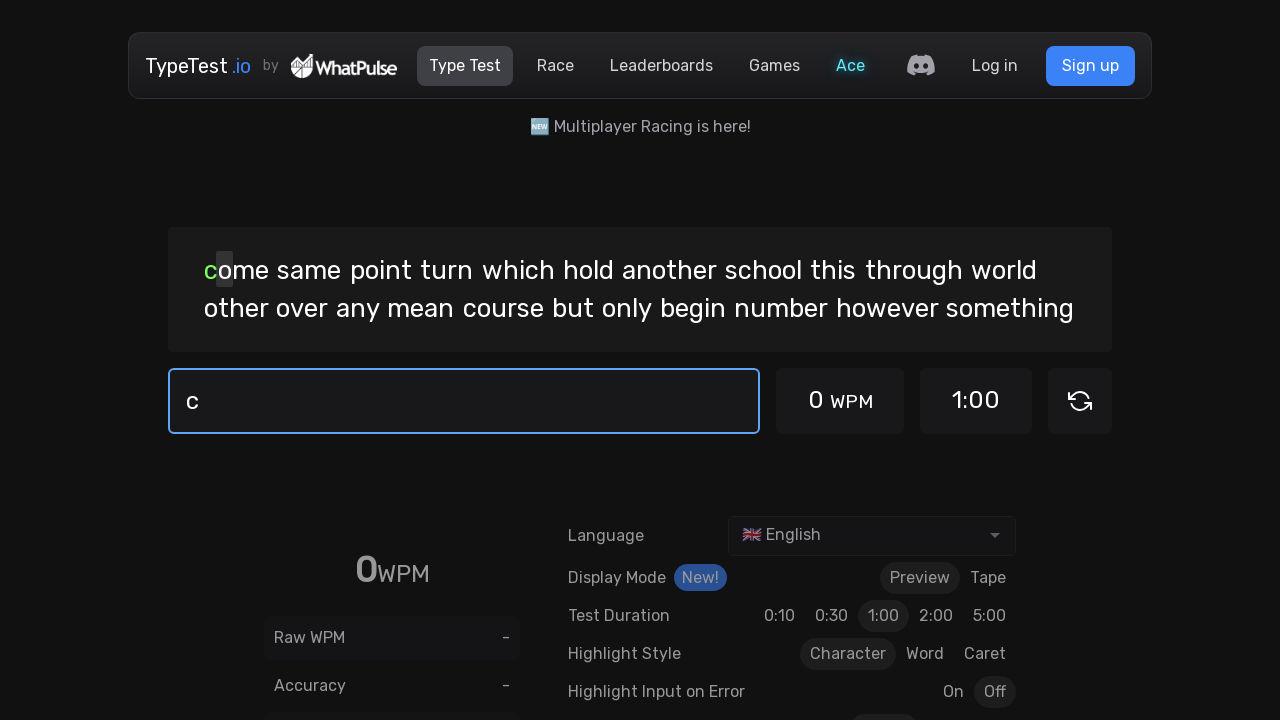

Typed character 'o' (position 2/100) with human-like delay on #test-input
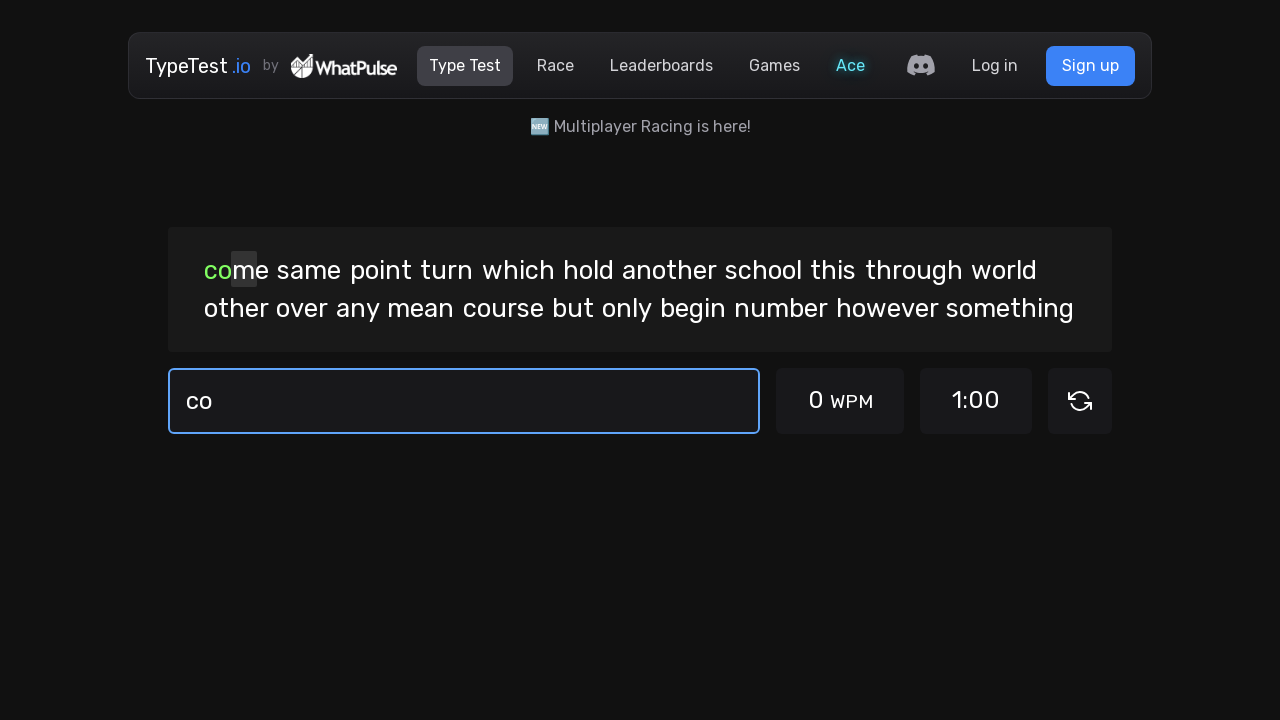

Typed character 'm' (position 3/100) with human-like delay on #test-input
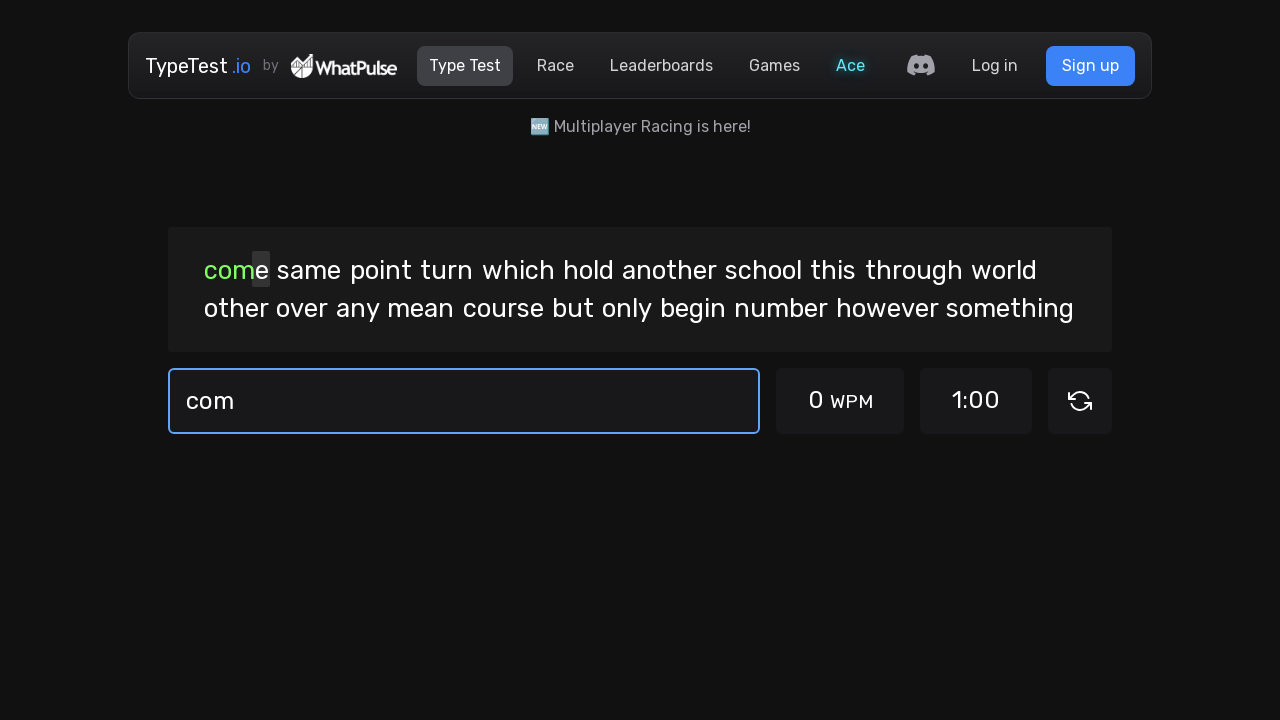

Typed character 'e' (position 4/100) with human-like delay on #test-input
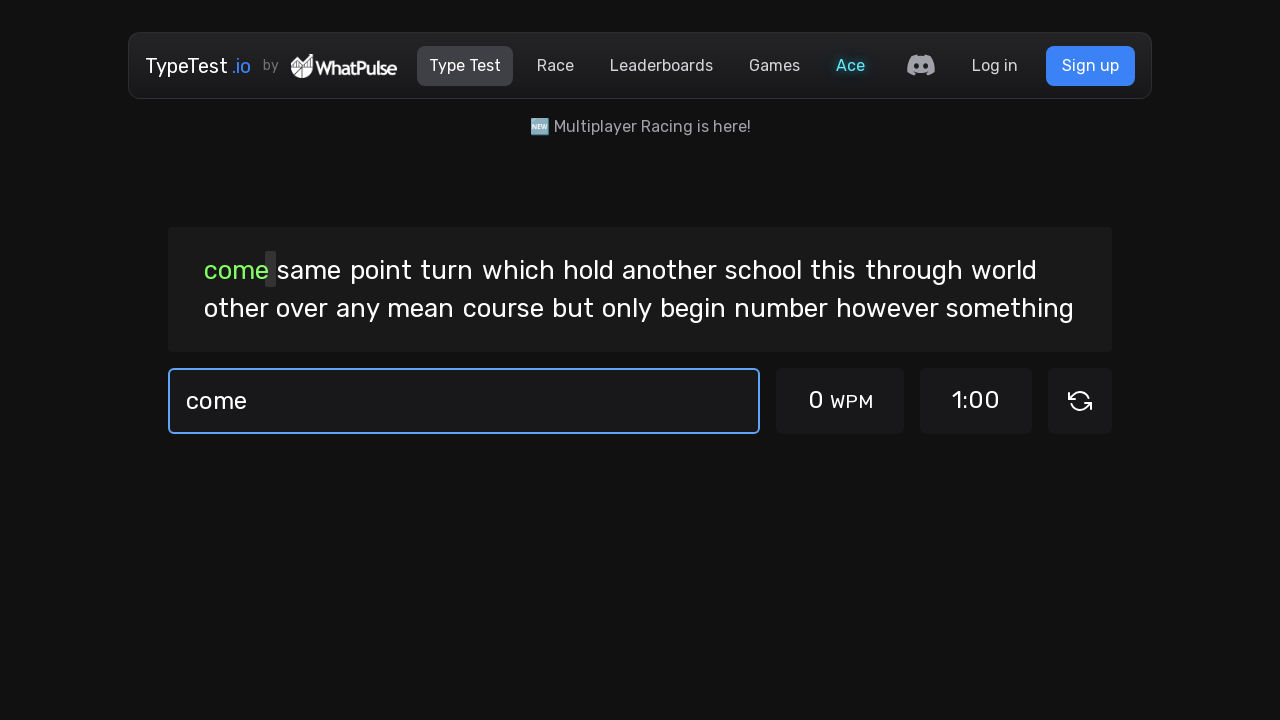

Typed character ' ' (position 5/100) with human-like delay on #test-input
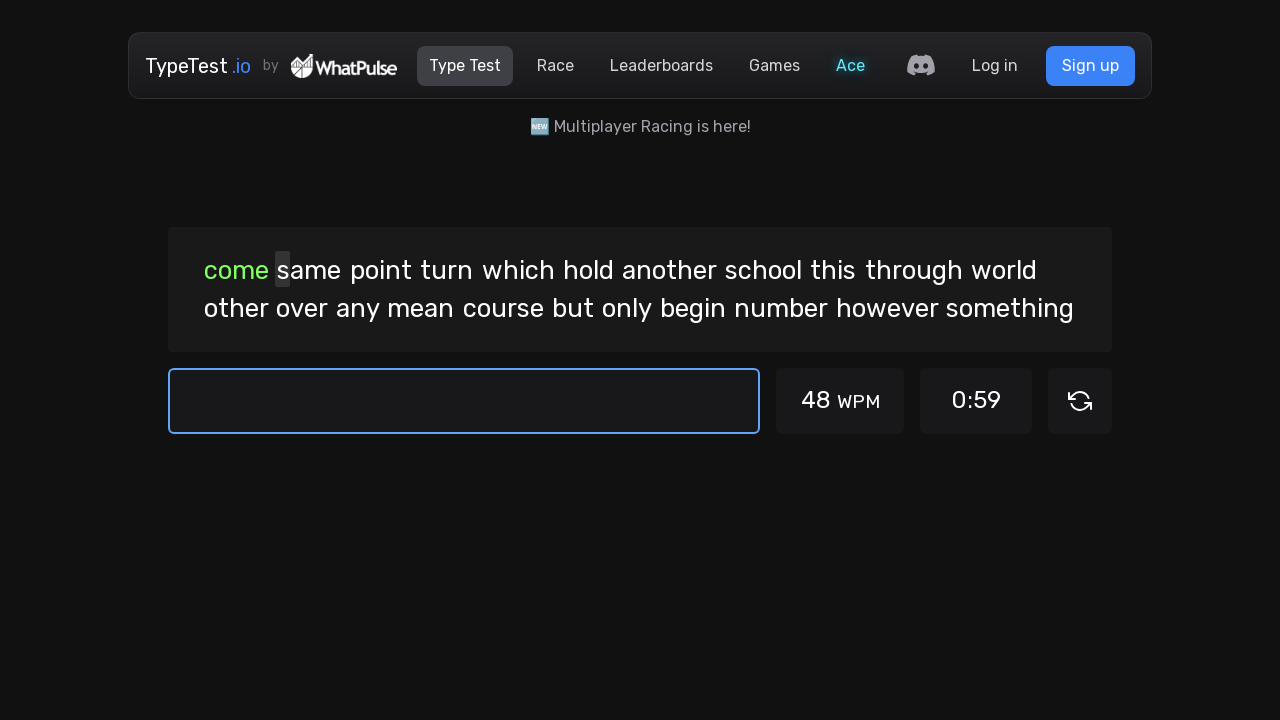

Typed character 's' (position 6/100) with human-like delay on #test-input
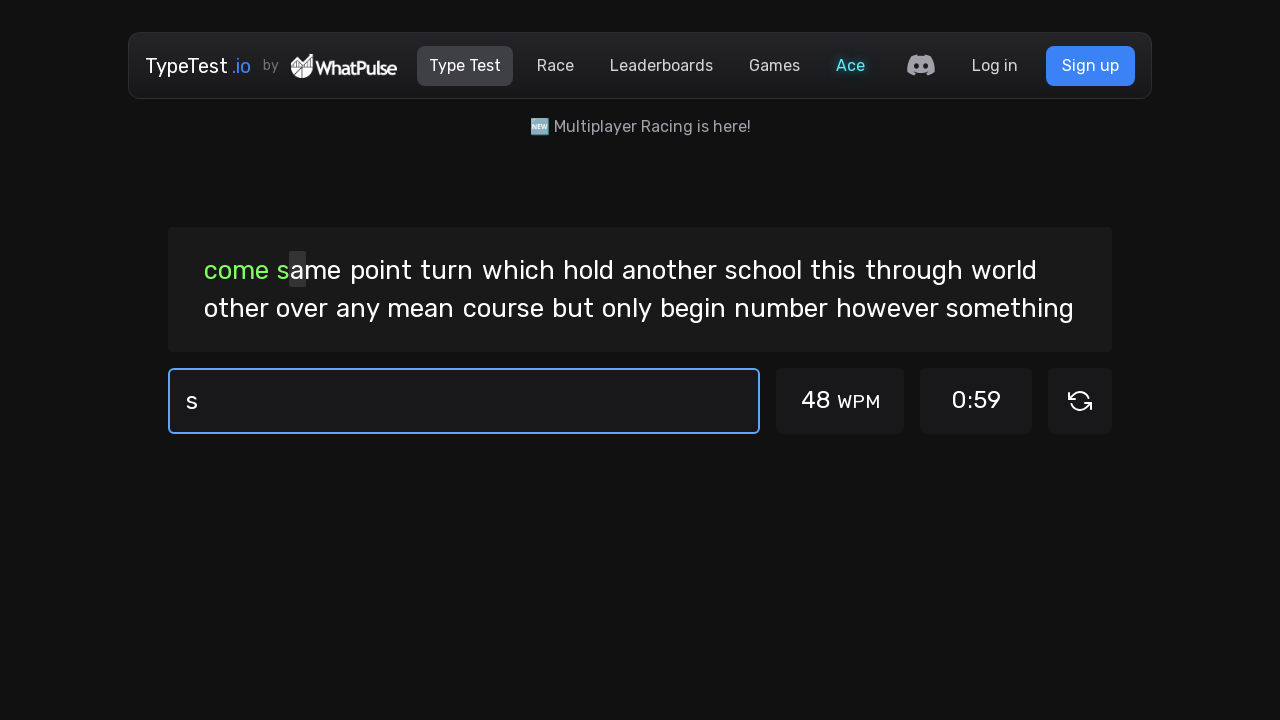

Typed character 'a' (position 7/100) with human-like delay on #test-input
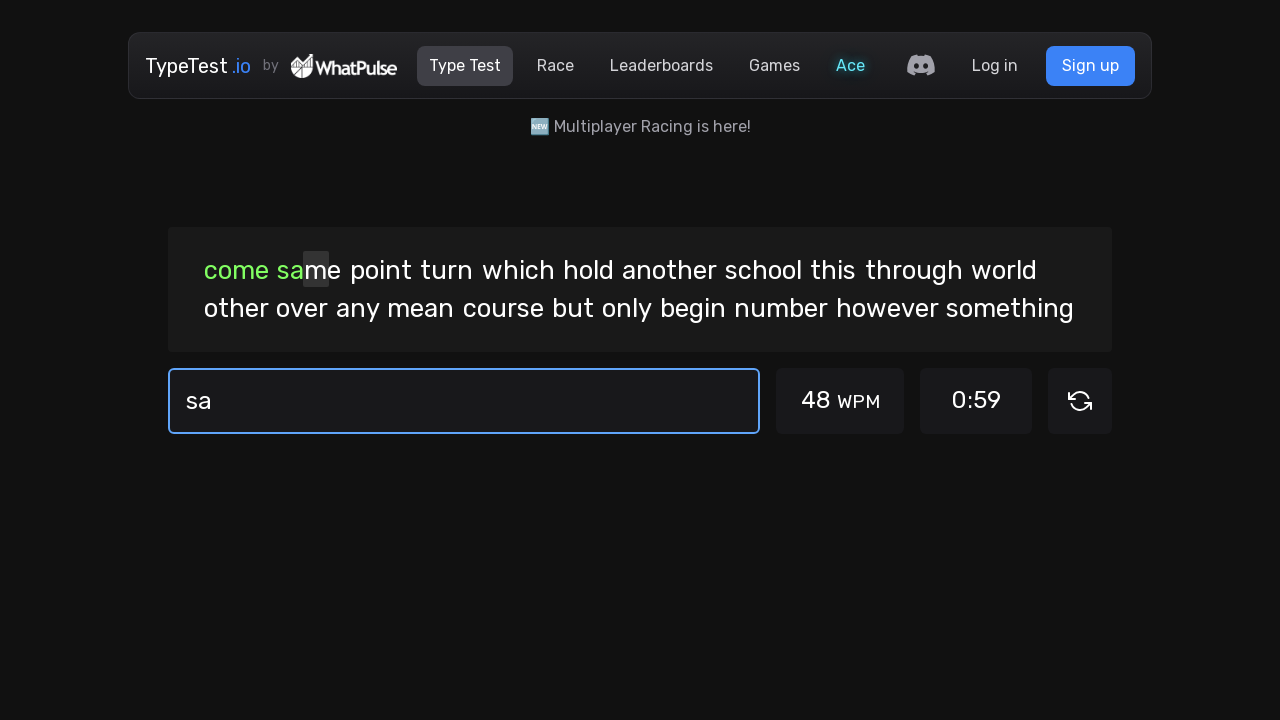

Typed character 'm' (position 8/100) with human-like delay on #test-input
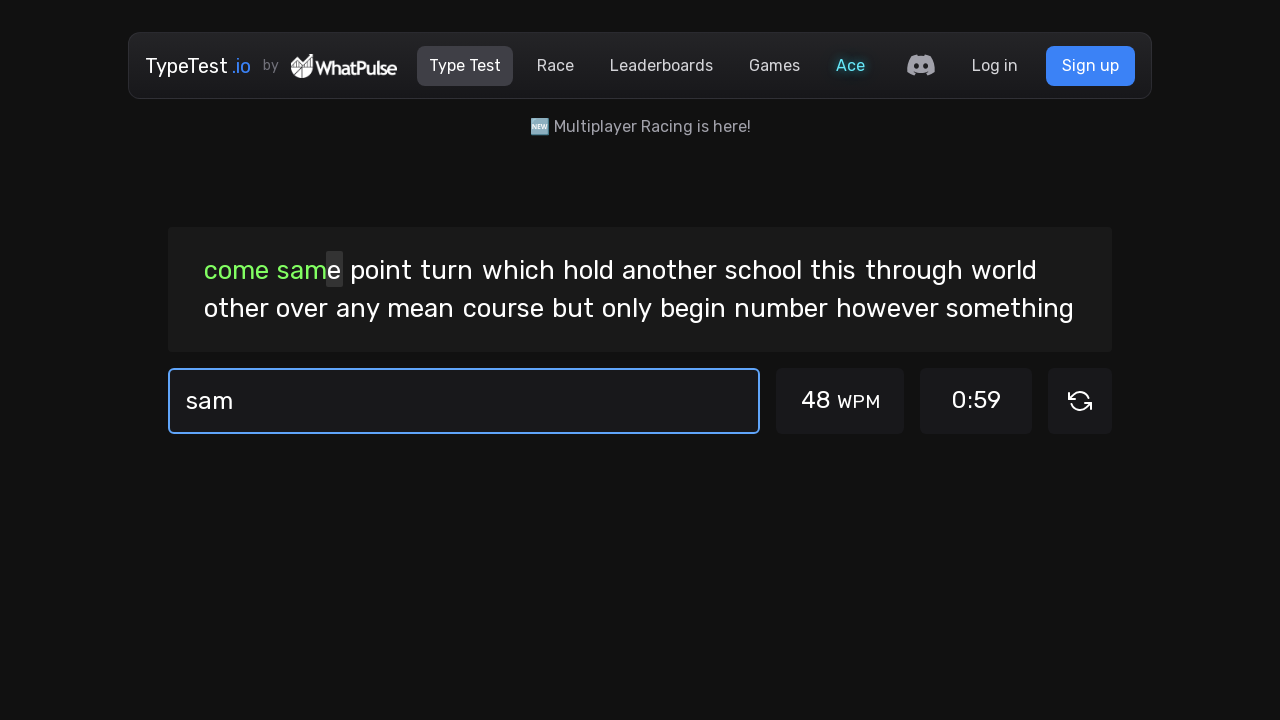

Typed character 'e' (position 9/100) with human-like delay on #test-input
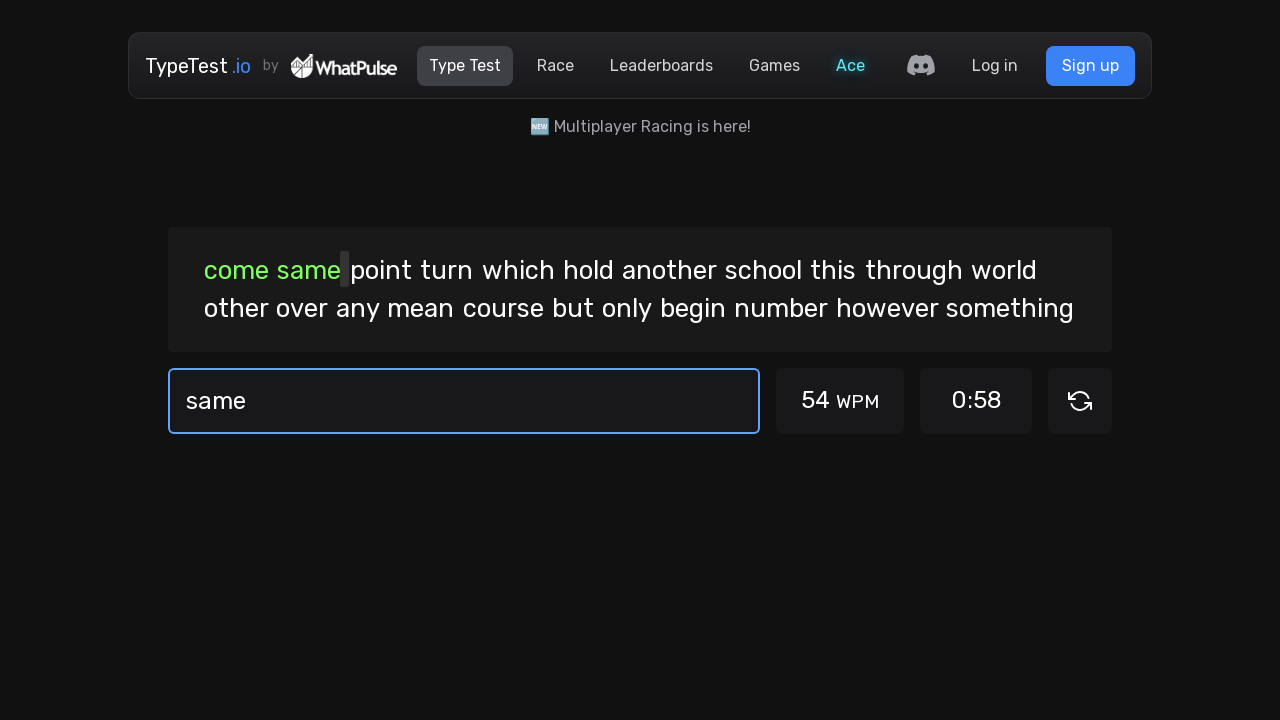

Typed character ' ' (position 10/100) with human-like delay on #test-input
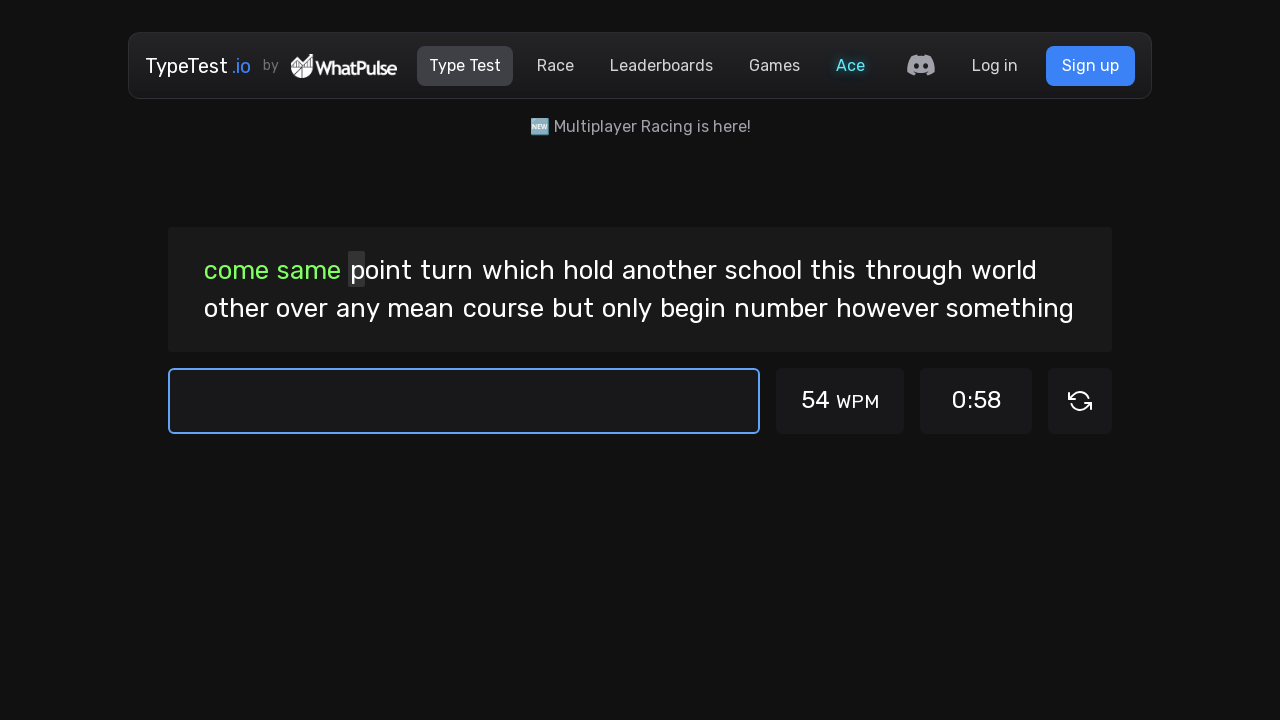

Typed character 'p' (position 11/100) with human-like delay on #test-input
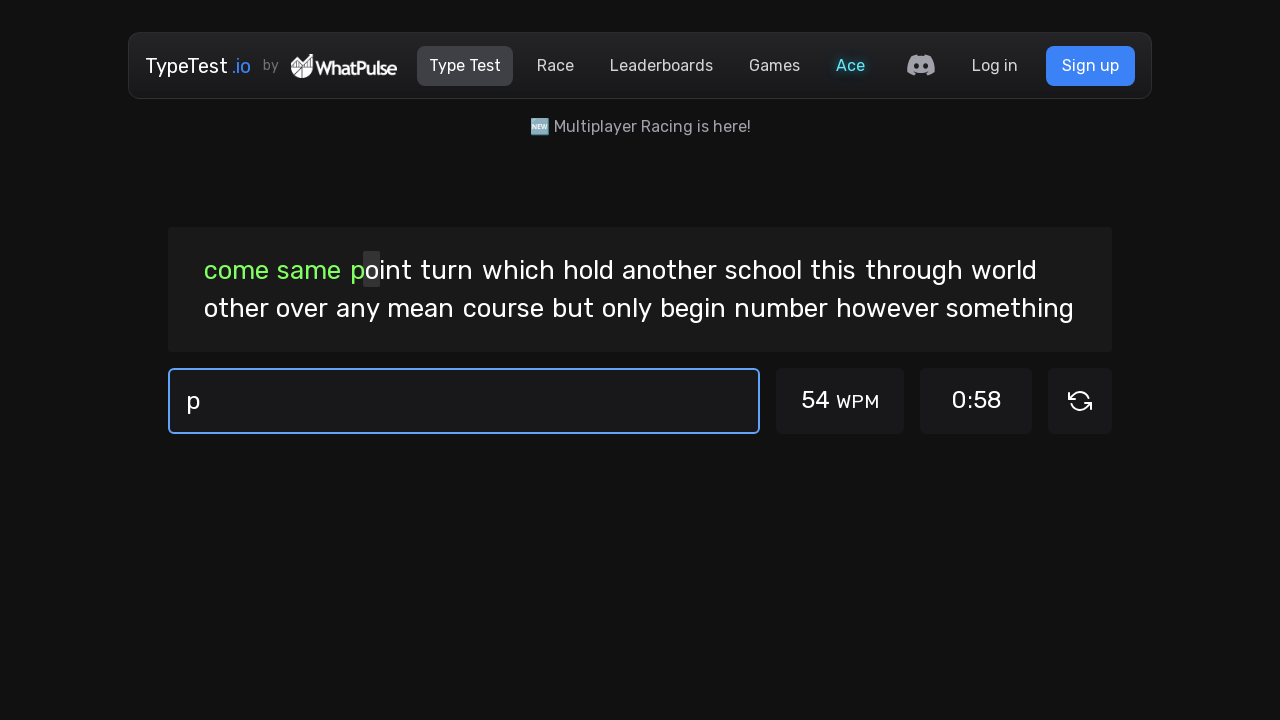

Typed character 'o' (position 12/100) with human-like delay on #test-input
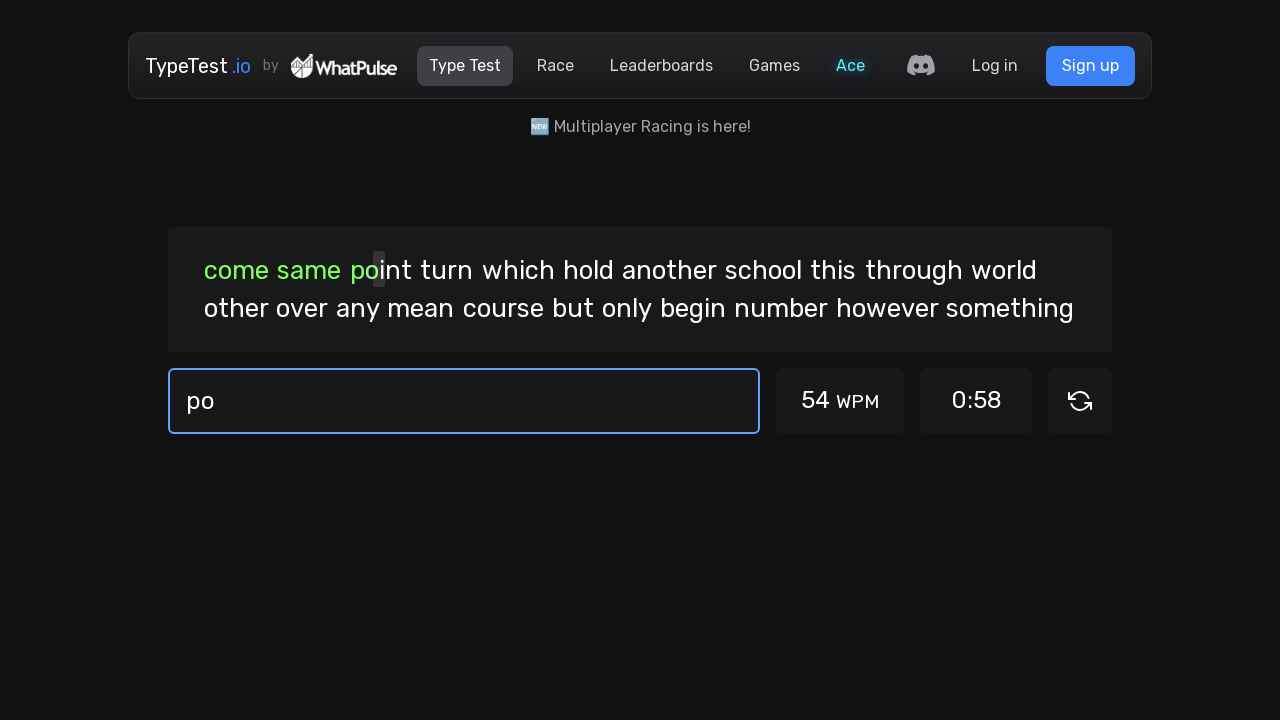

Typed character 'i' (position 13/100) with human-like delay on #test-input
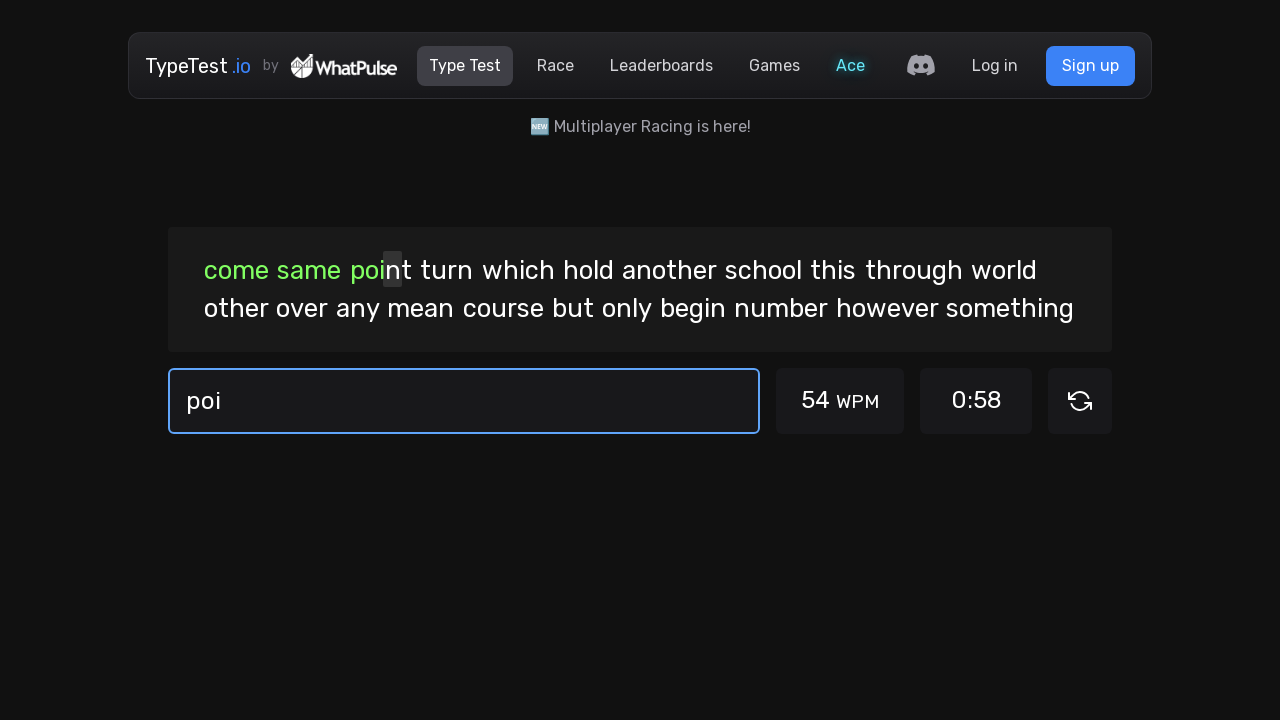

Typed character 'n' (position 14/100) with human-like delay on #test-input
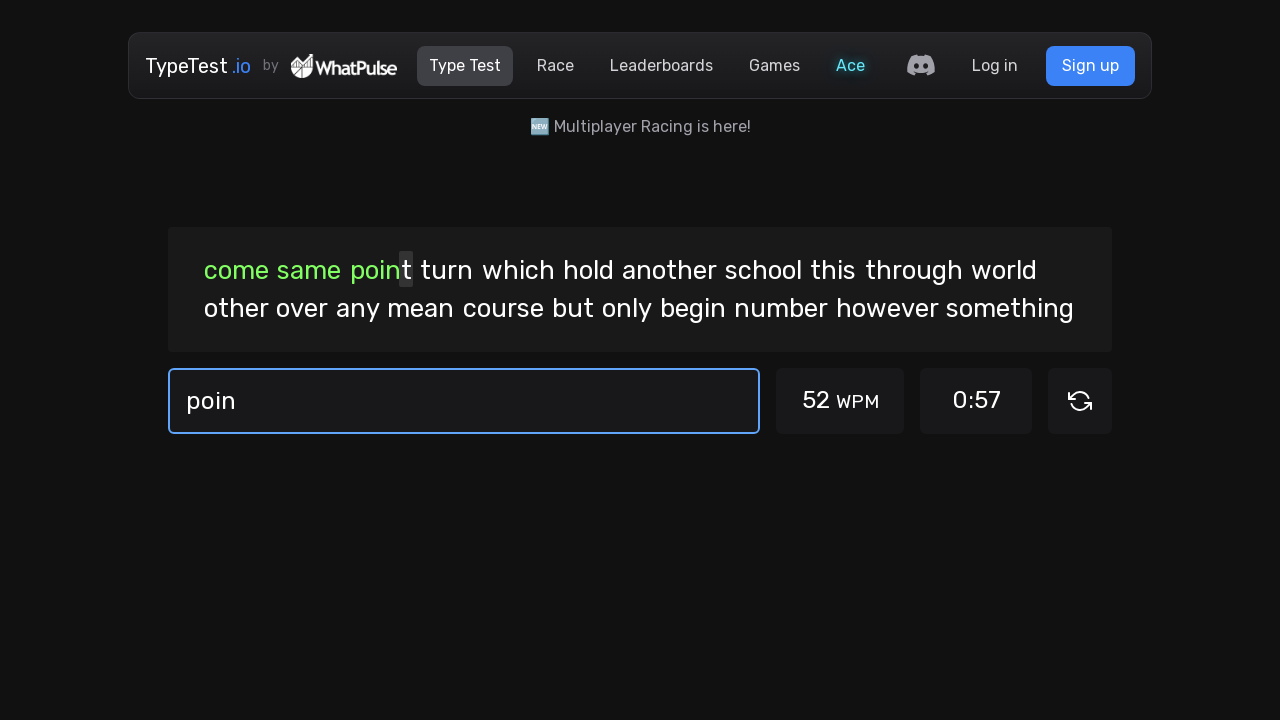

Typed character 't' (position 15/100) with human-like delay on #test-input
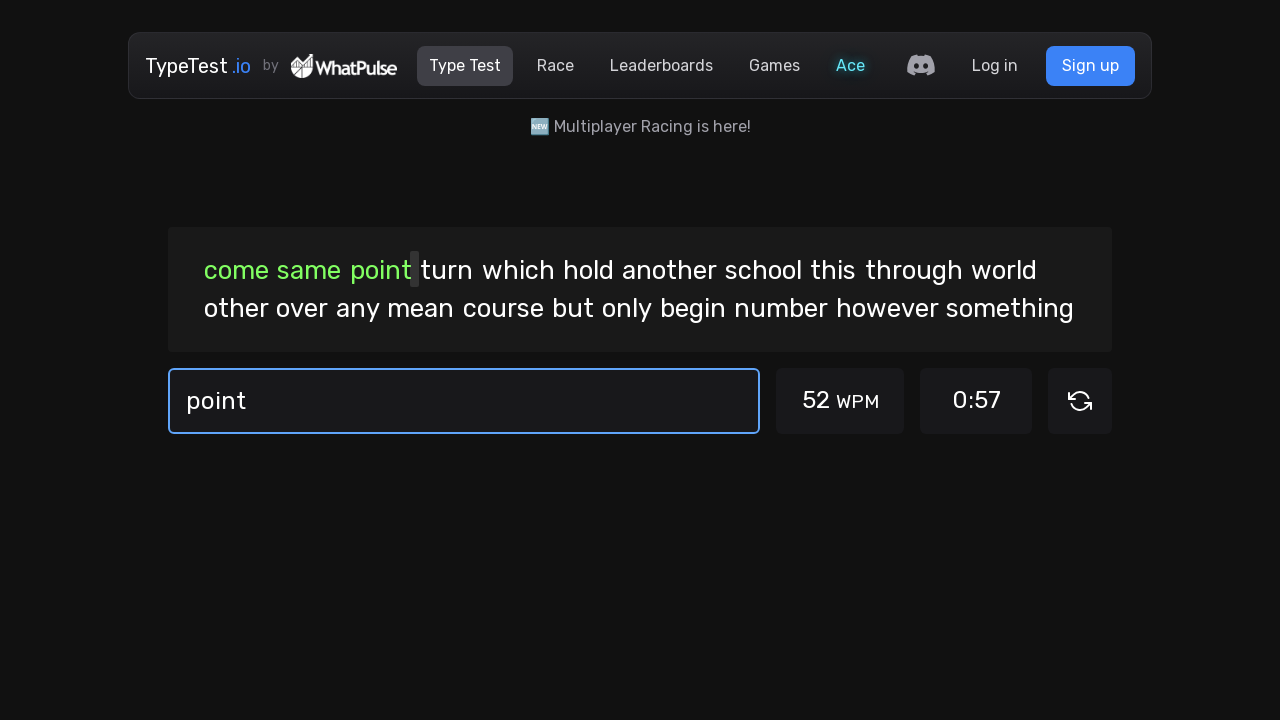

Typed character ' ' (position 16/100) with human-like delay on #test-input
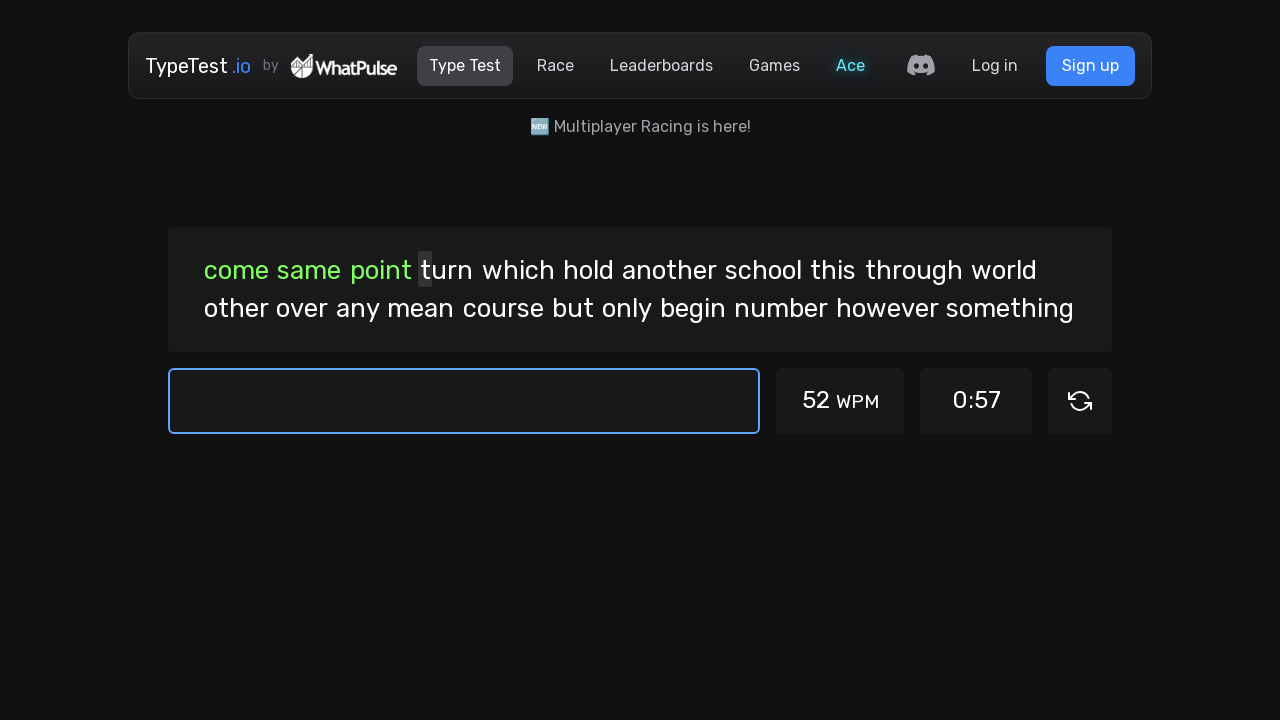

Typed character 't' (position 17/100) with human-like delay on #test-input
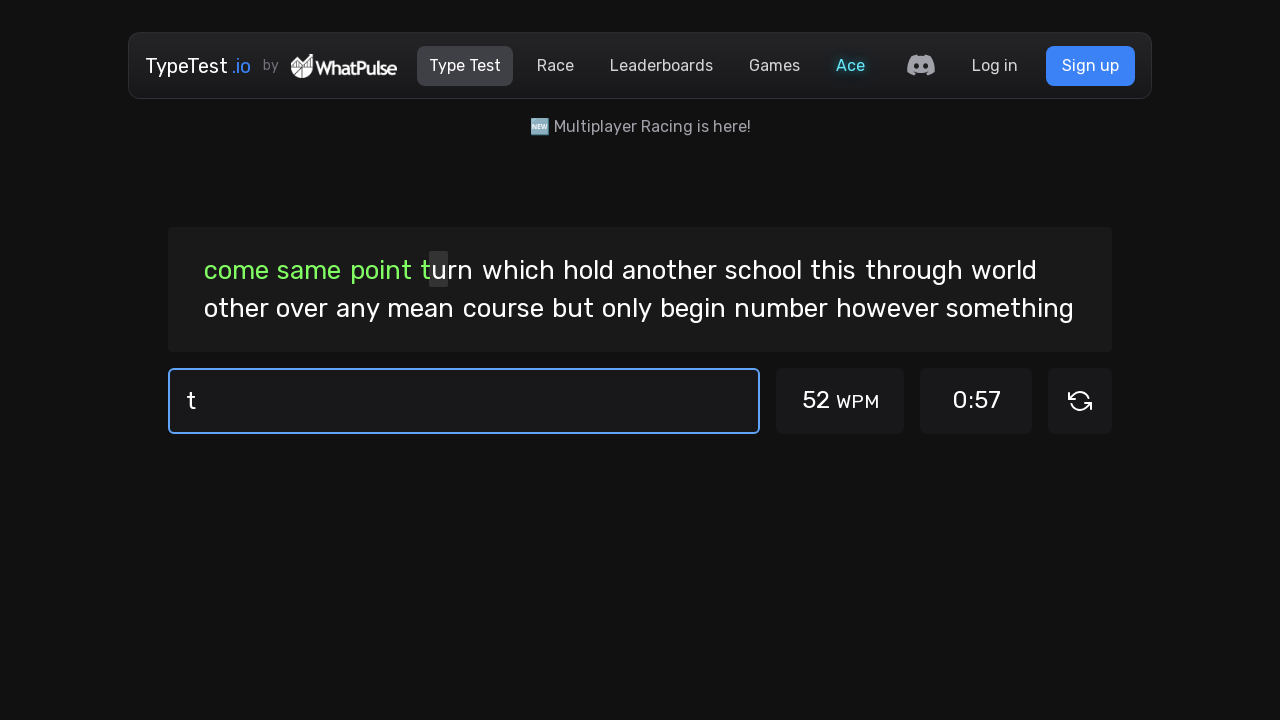

Typed character 'u' (position 18/100) with human-like delay on #test-input
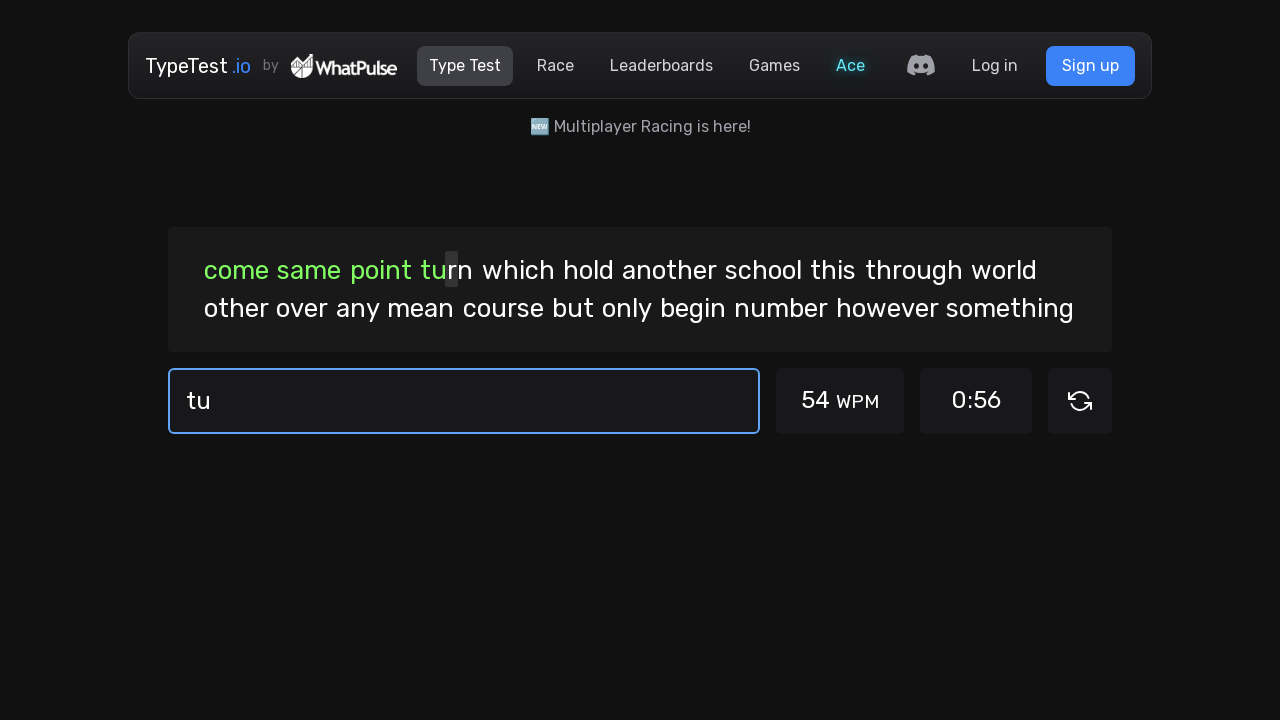

Typed character 'r' (position 19/100) with human-like delay on #test-input
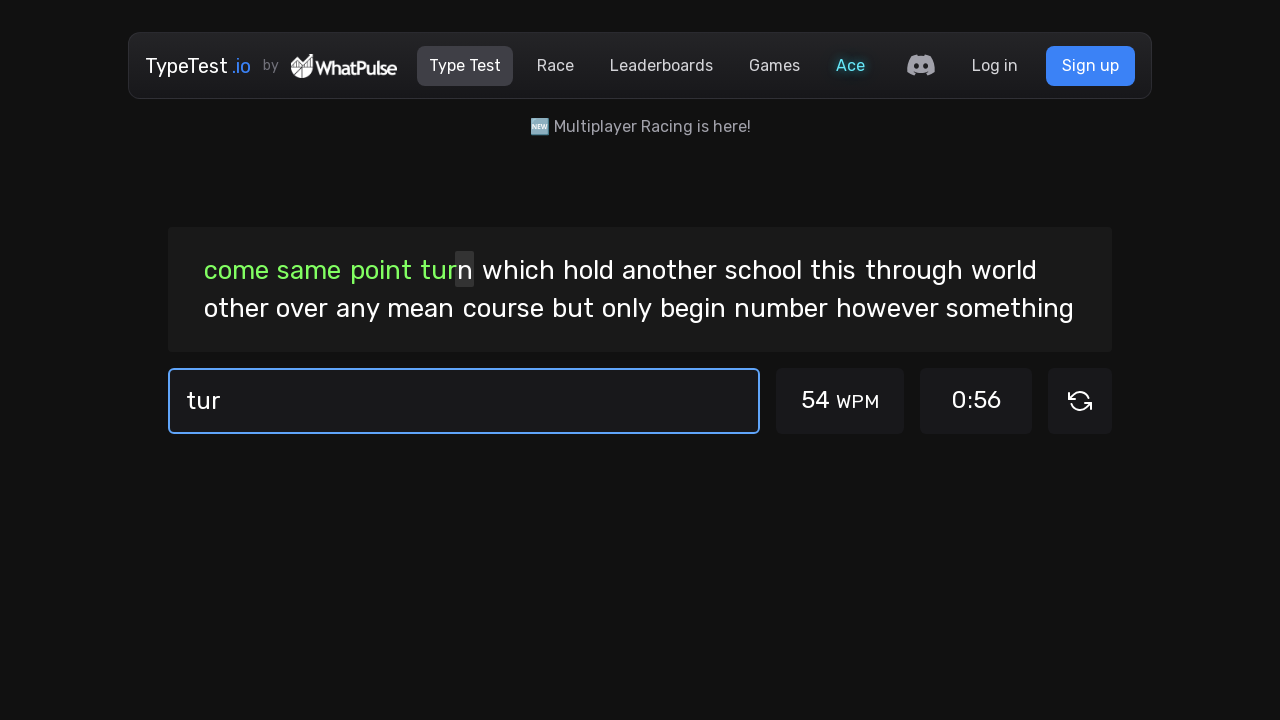

Typed character 'n' (position 20/100) with human-like delay on #test-input
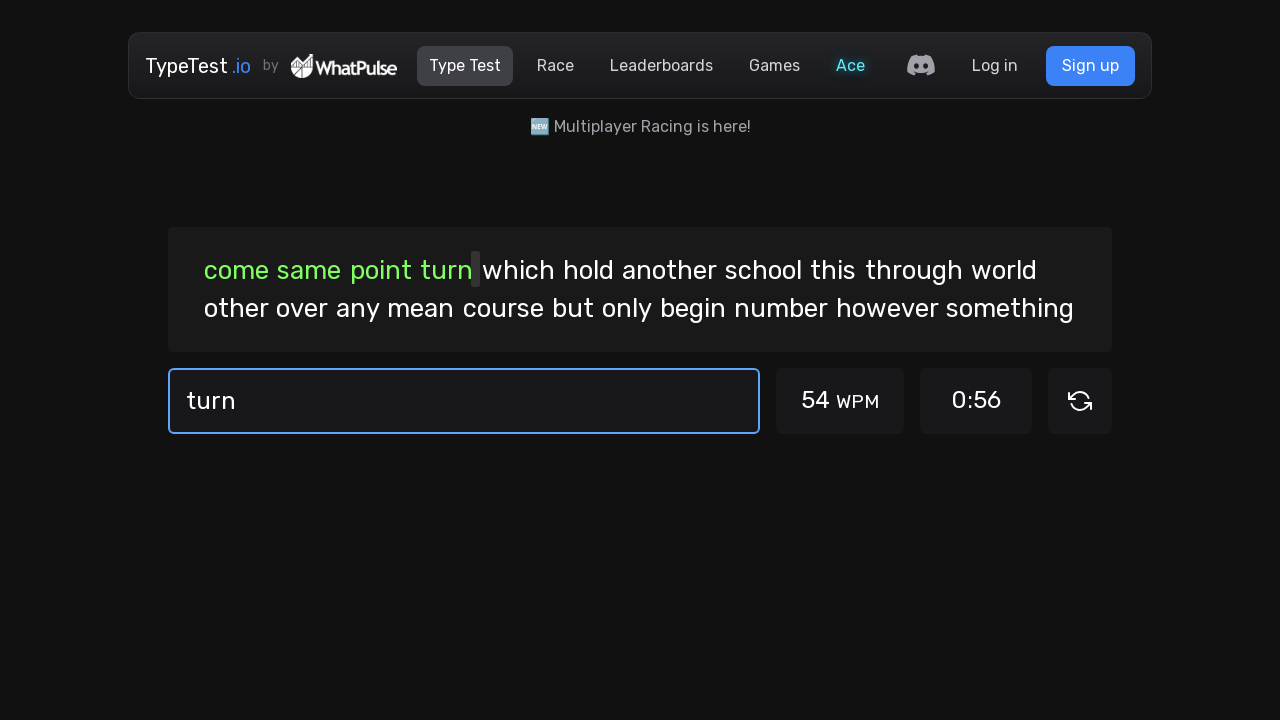

Typed character ' ' (position 21/100) with human-like delay on #test-input
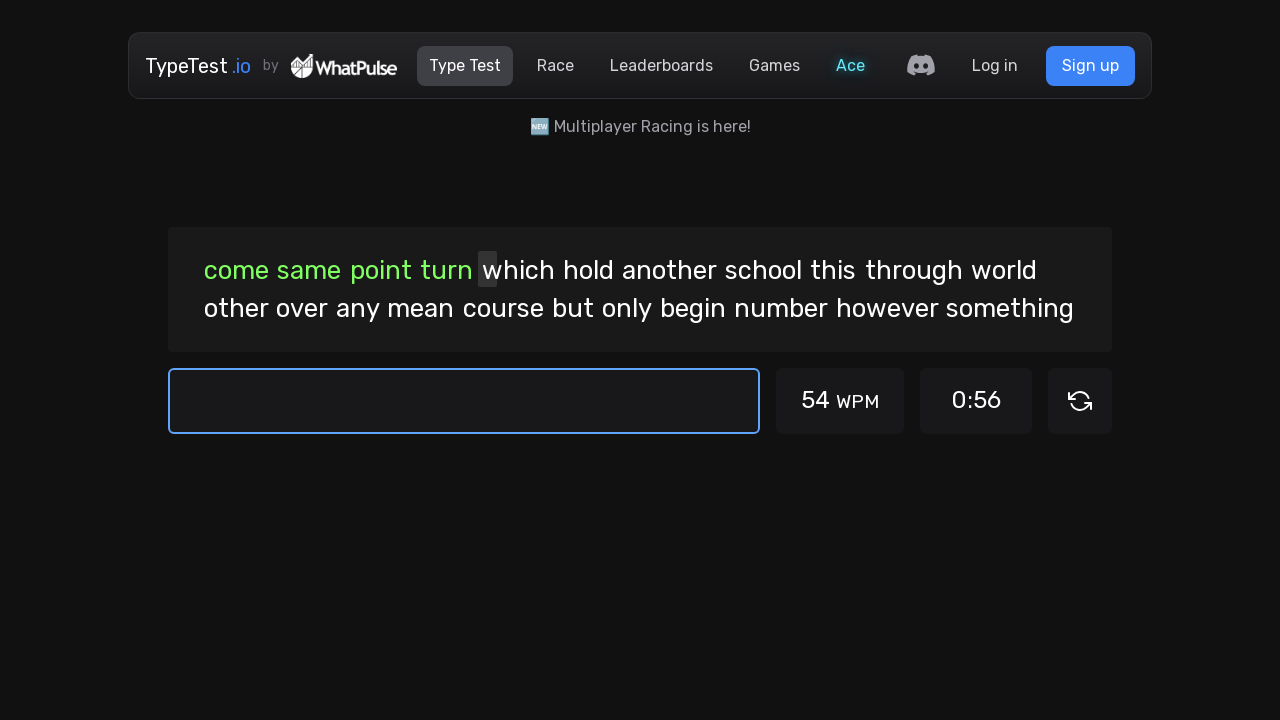

Typed character 'w' (position 22/100) with human-like delay on #test-input
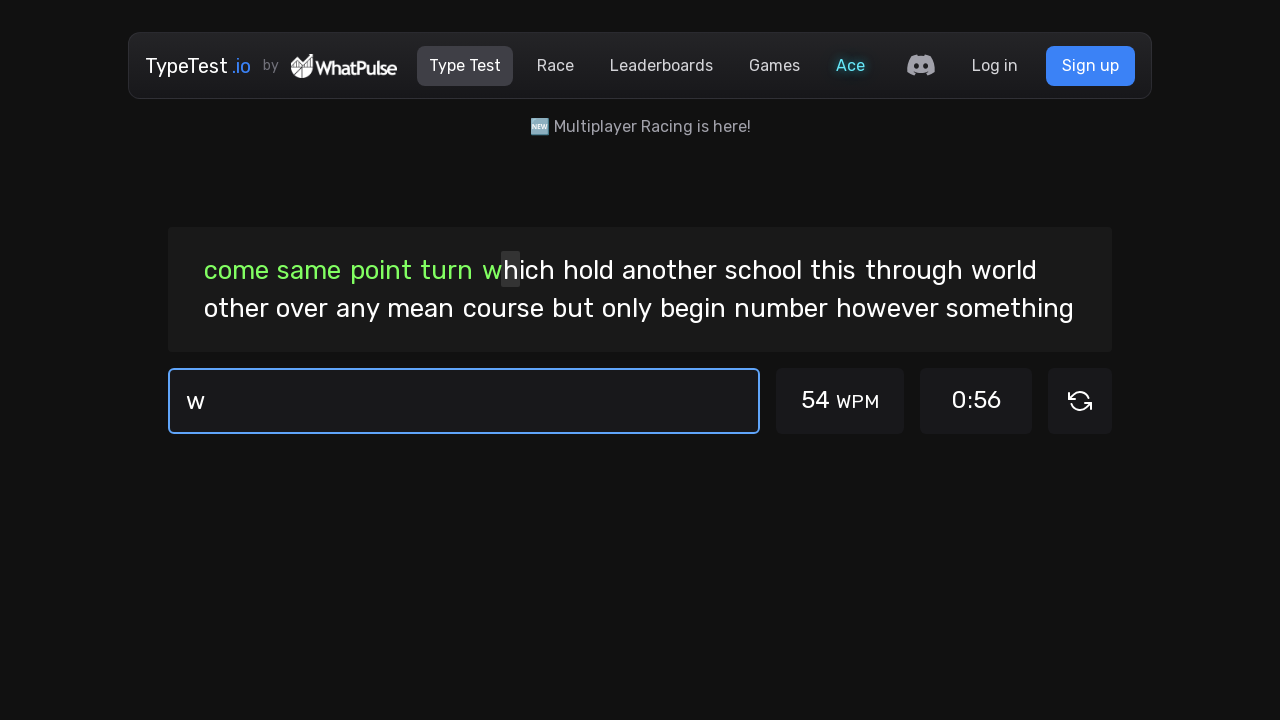

Typed character 'h' (position 23/100) with human-like delay on #test-input
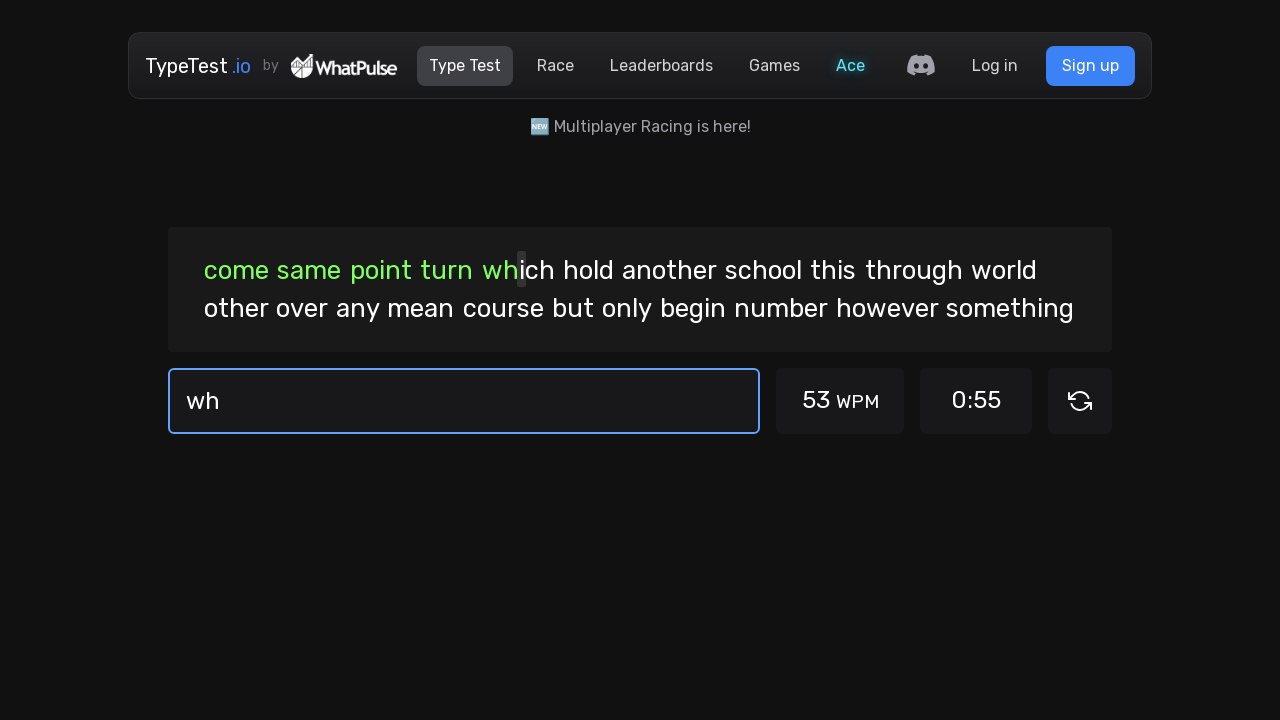

Typed character 'i' (position 24/100) with human-like delay on #test-input
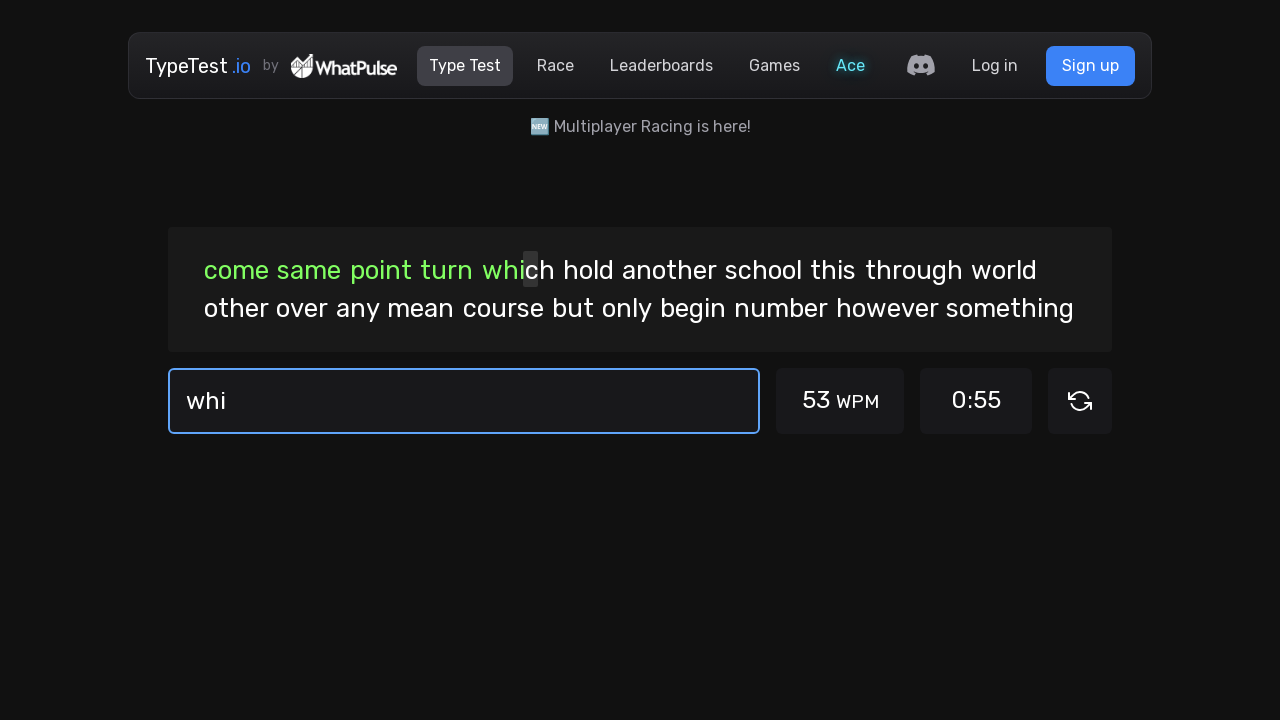

Typed character 'c' (position 25/100) with human-like delay on #test-input
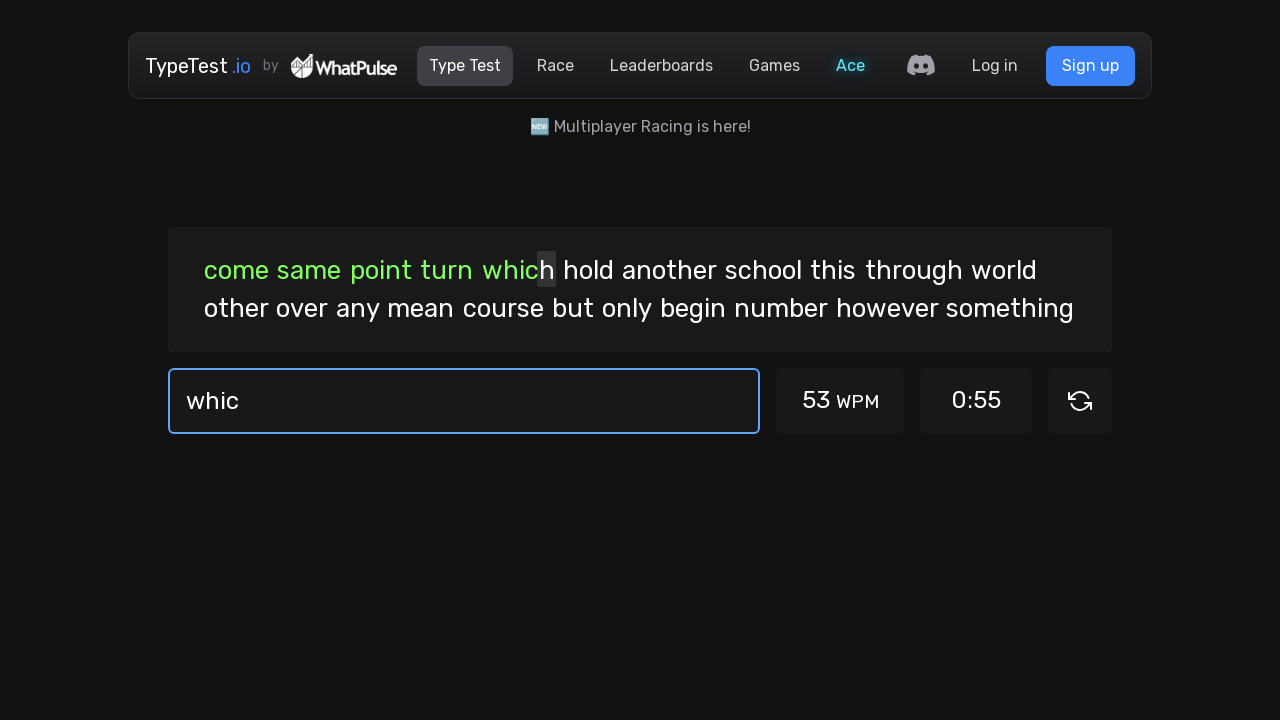

Typed character 'h' (position 26/100) with human-like delay on #test-input
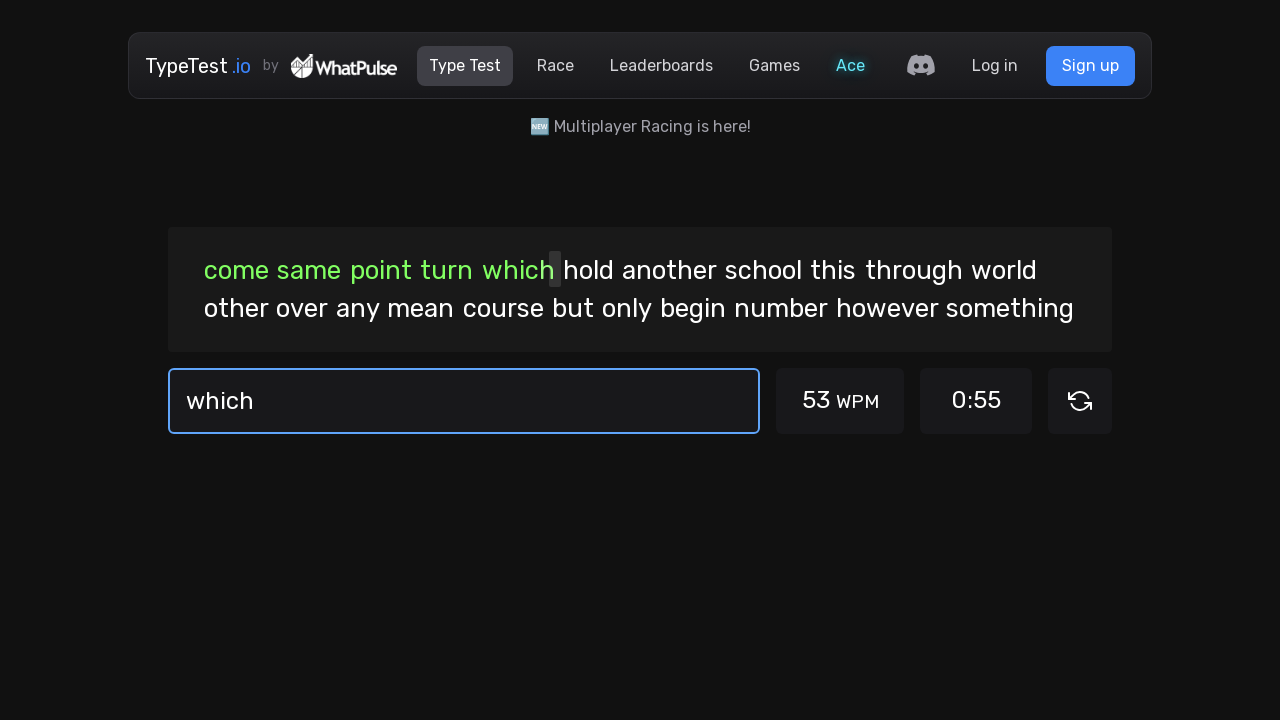

Typed character ' ' (position 27/100) with human-like delay on #test-input
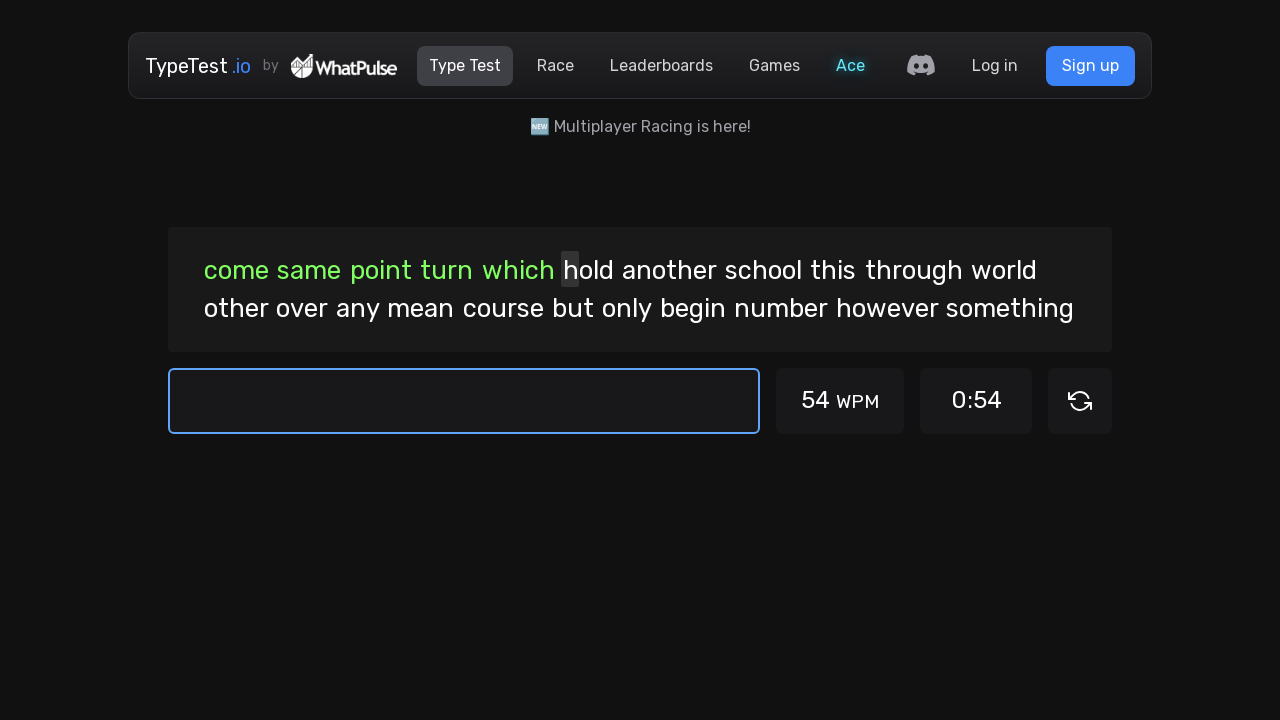

Typed character 'h' (position 28/100) with human-like delay on #test-input
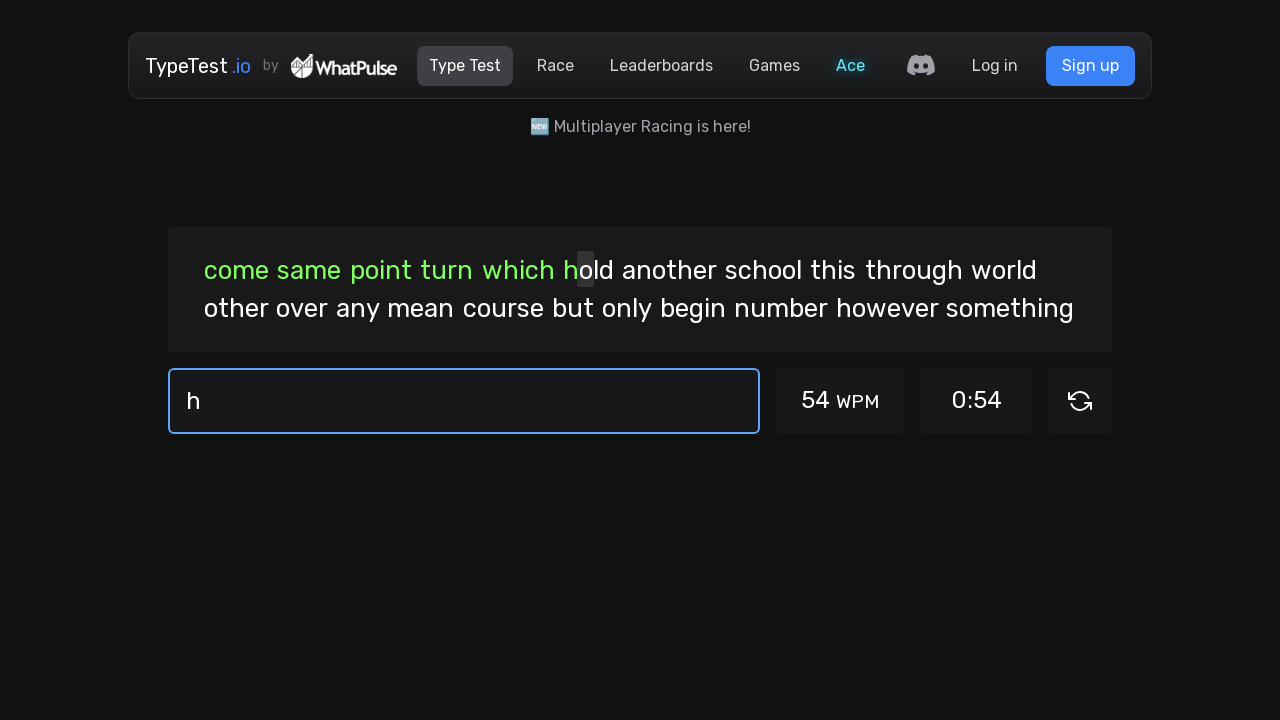

Typed character 'o' (position 29/100) with human-like delay on #test-input
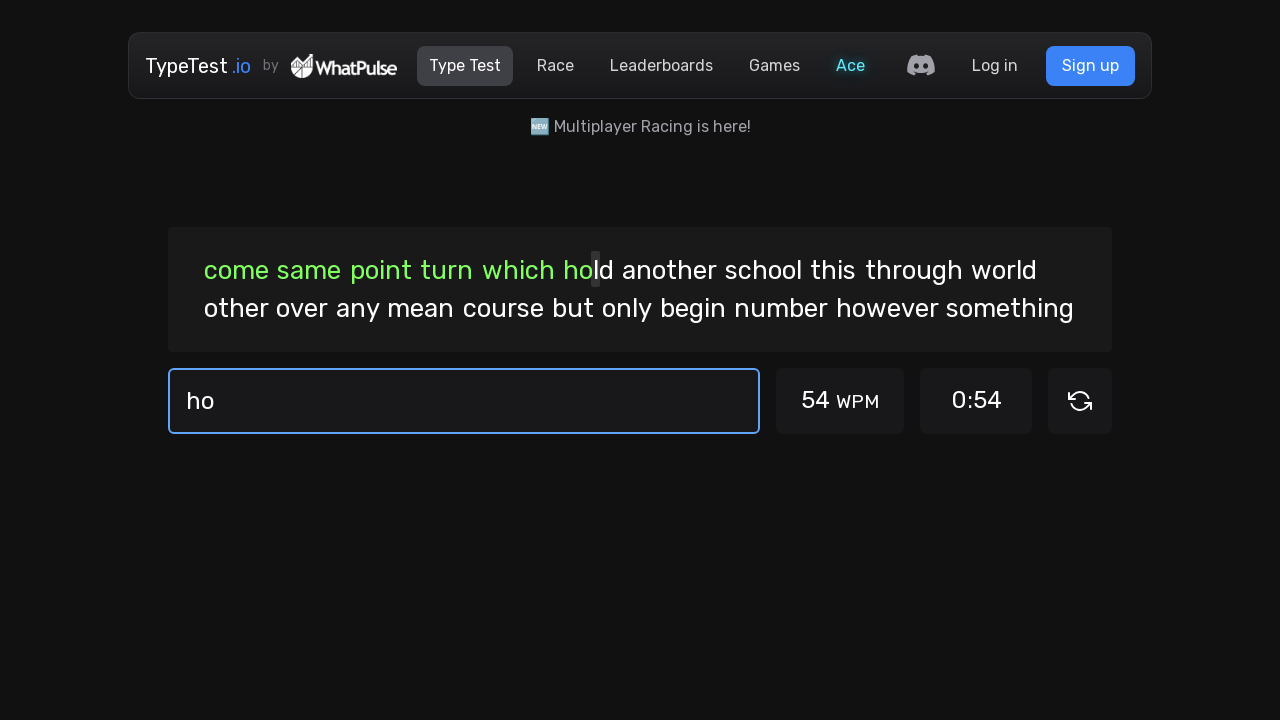

Typed character 'l' (position 30/100) with human-like delay on #test-input
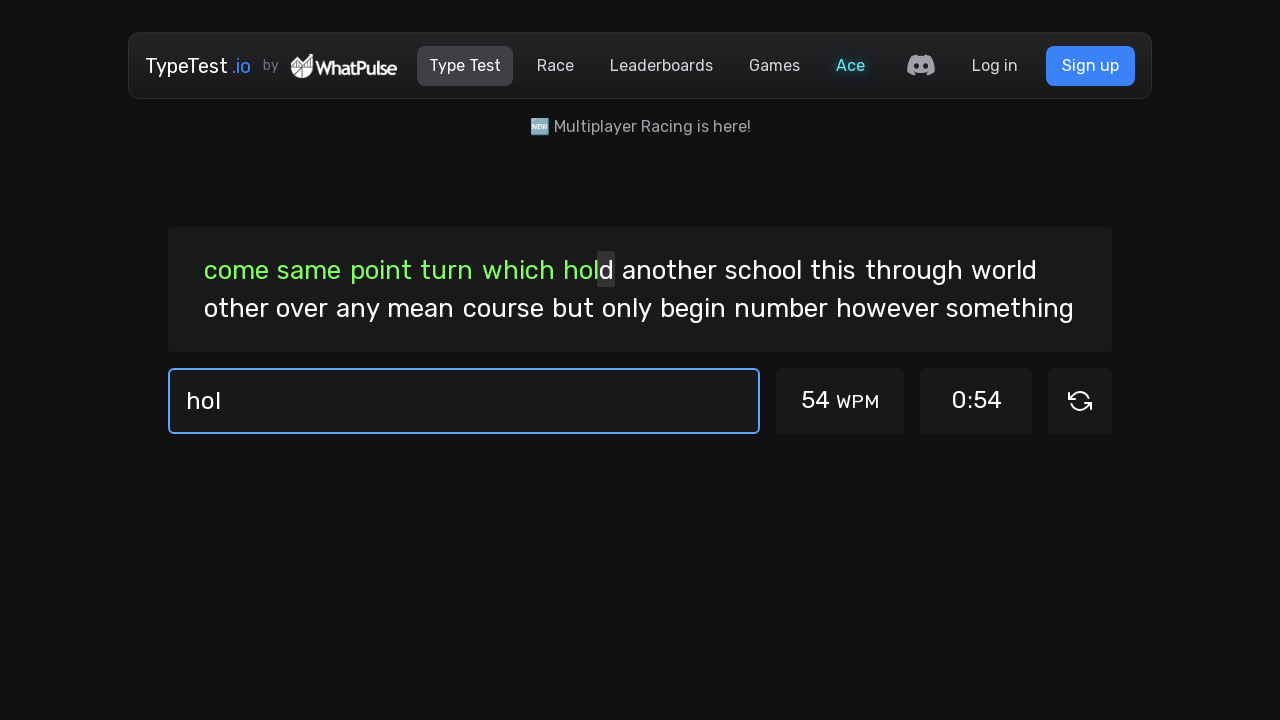

Typed character 'd' (position 31/100) with human-like delay on #test-input
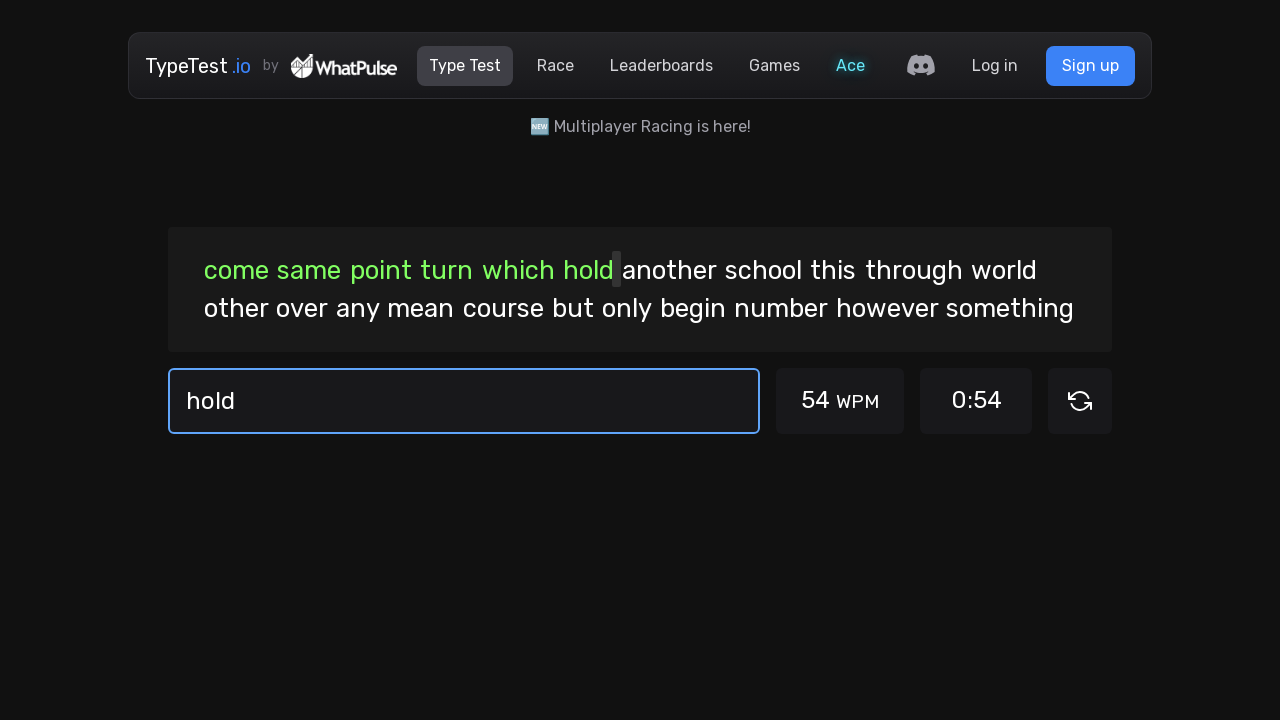

Typed character ' ' (position 32/100) with human-like delay on #test-input
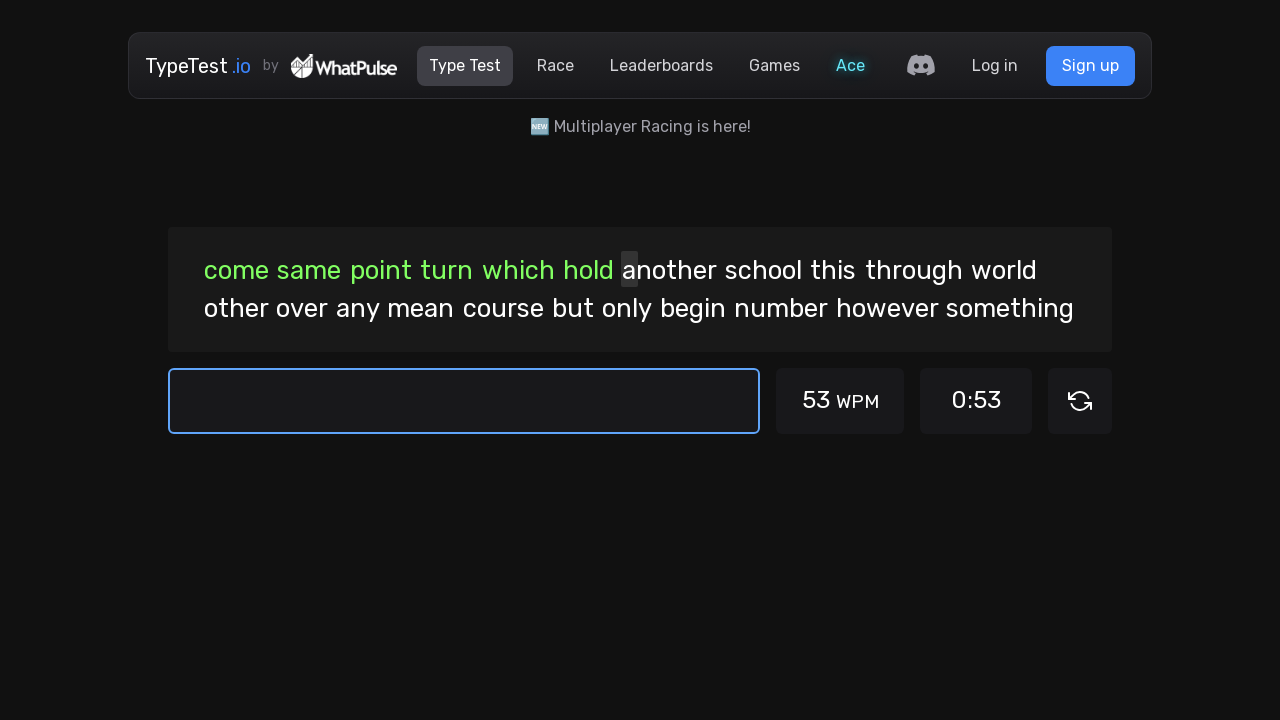

Typed character 'a' (position 33/100) with human-like delay on #test-input
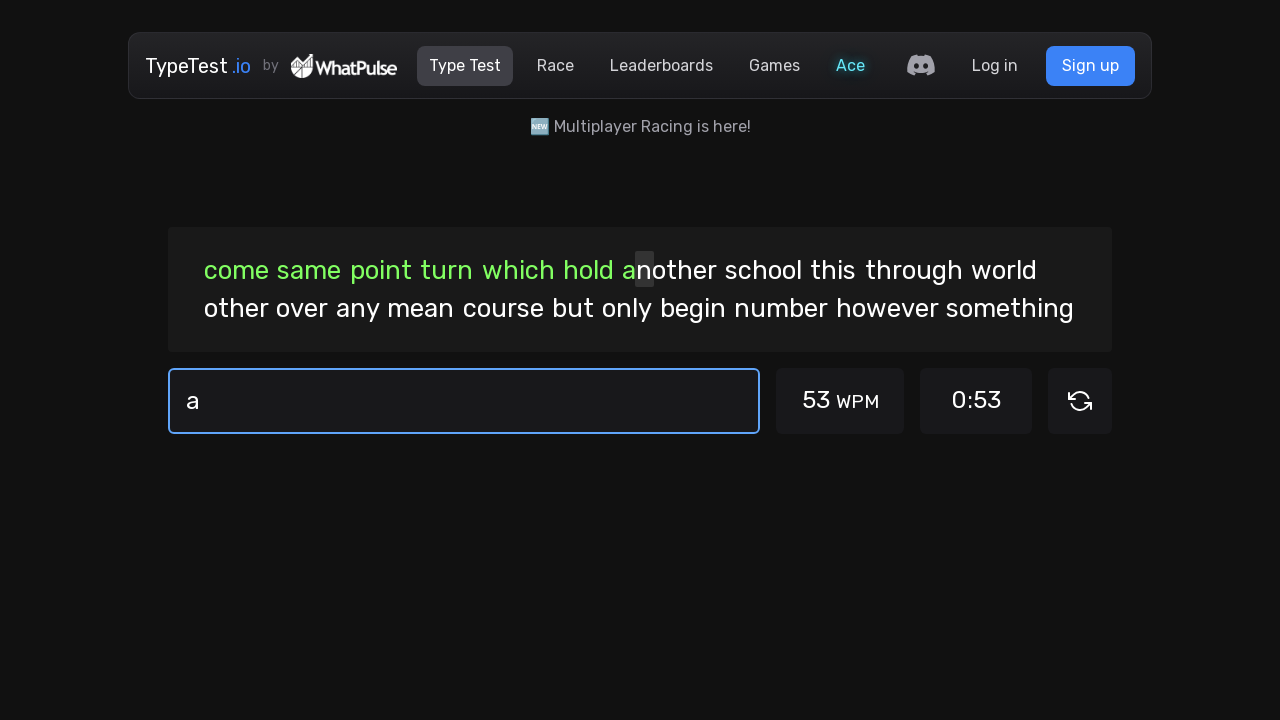

Typed character 'n' (position 34/100) with human-like delay on #test-input
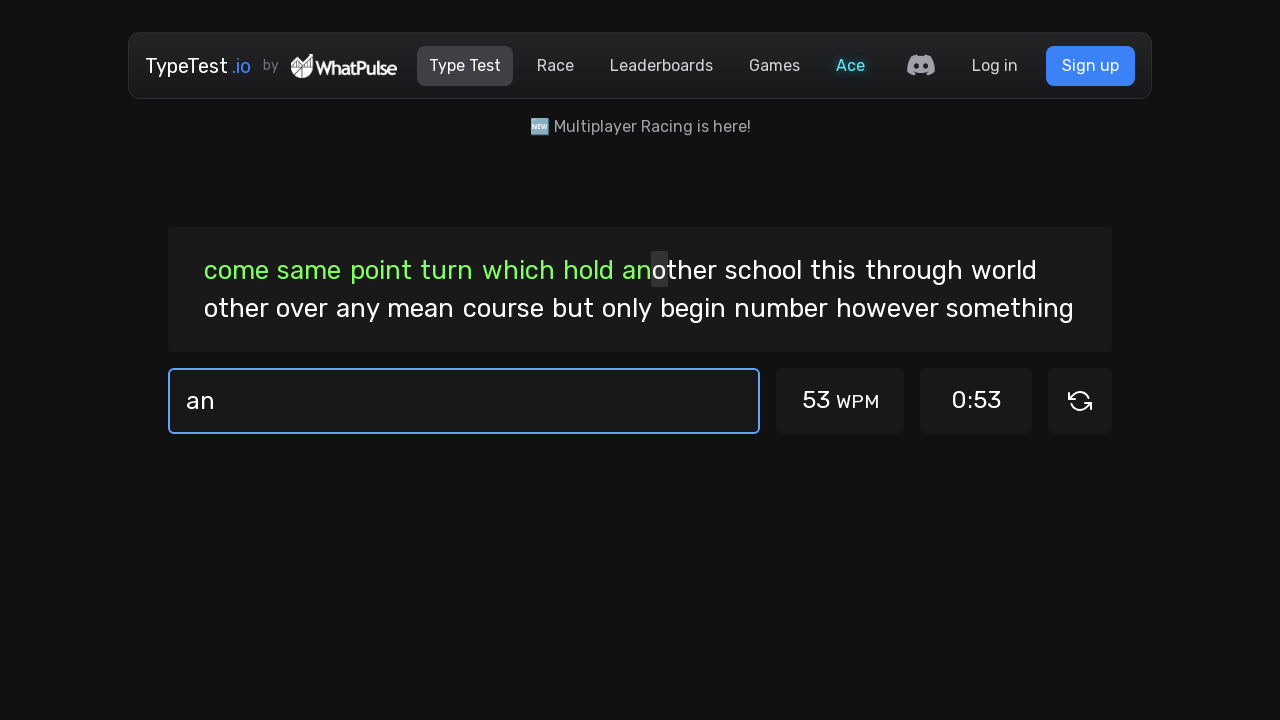

Typed character 'o' (position 35/100) with human-like delay on #test-input
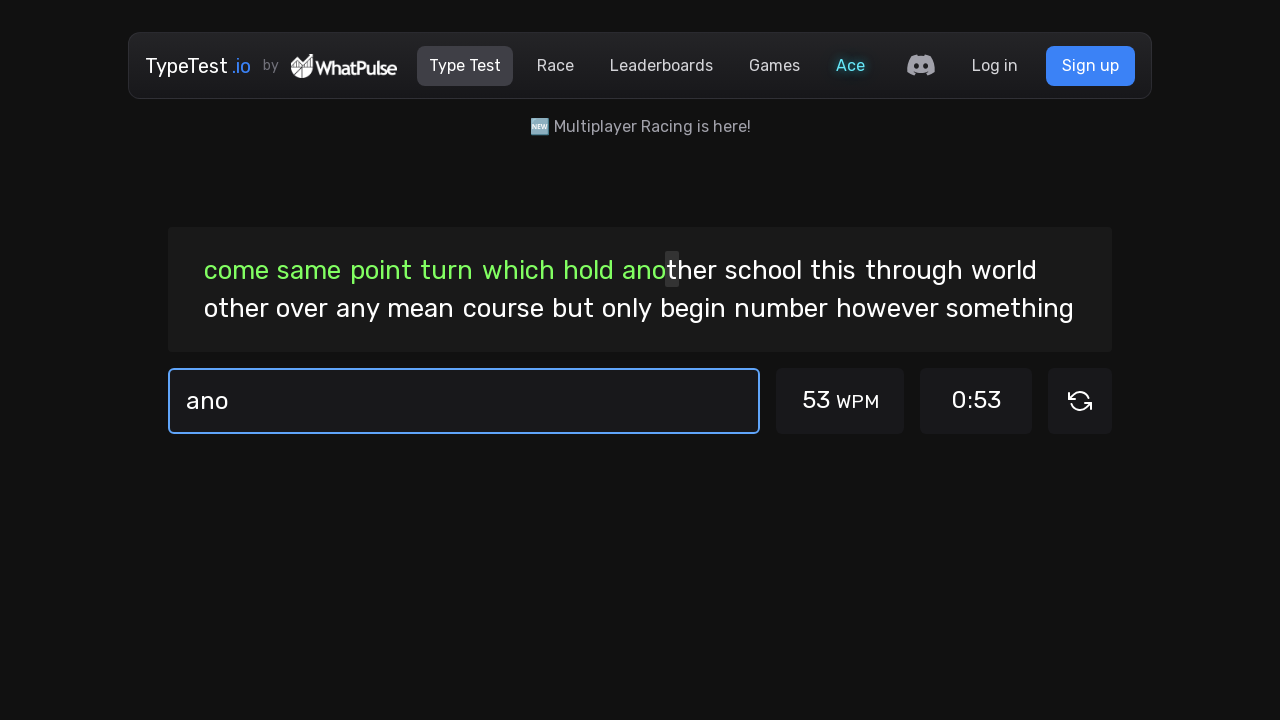

Typed character 't' (position 36/100) with human-like delay on #test-input
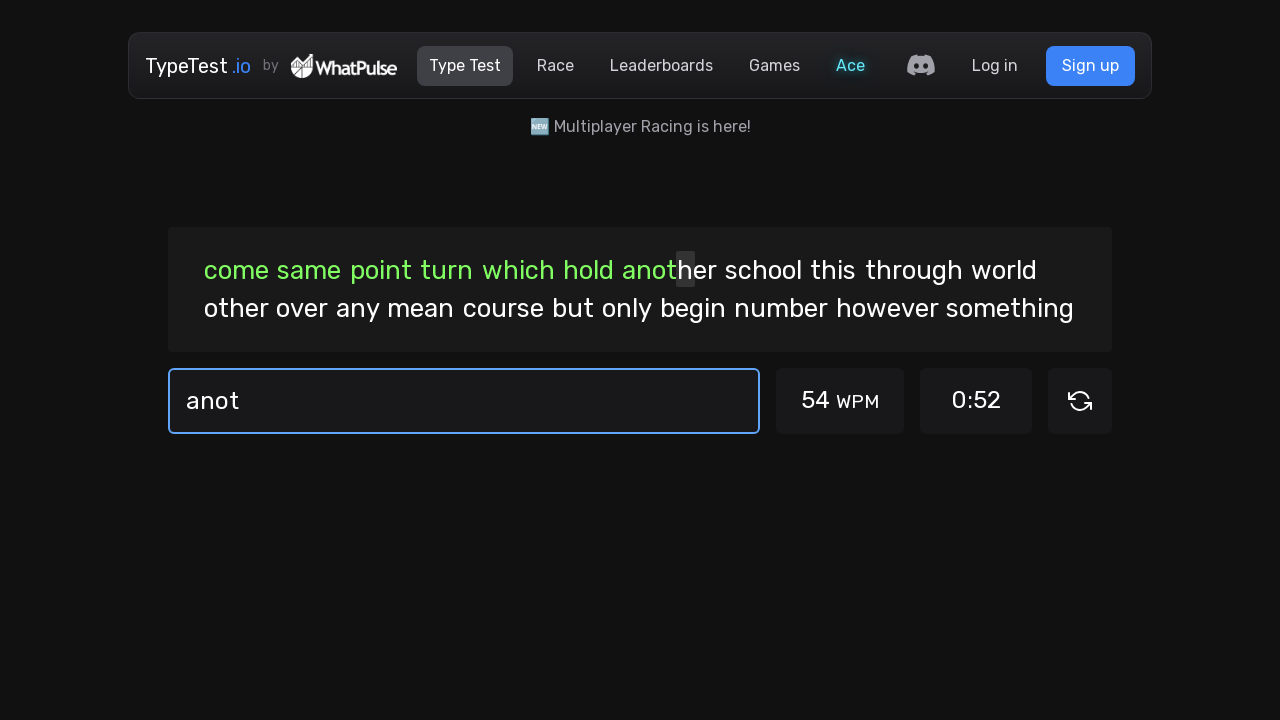

Typed character 'h' (position 37/100) with human-like delay on #test-input
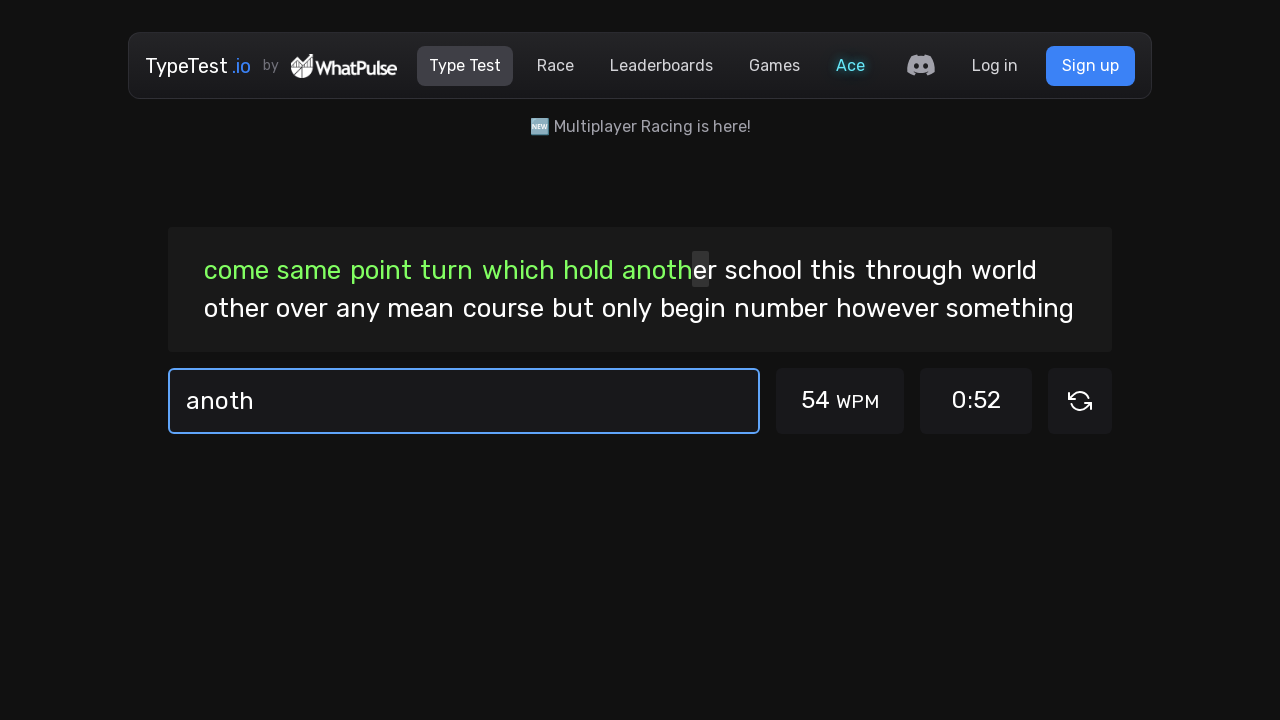

Typed character 'e' (position 38/100) with human-like delay on #test-input
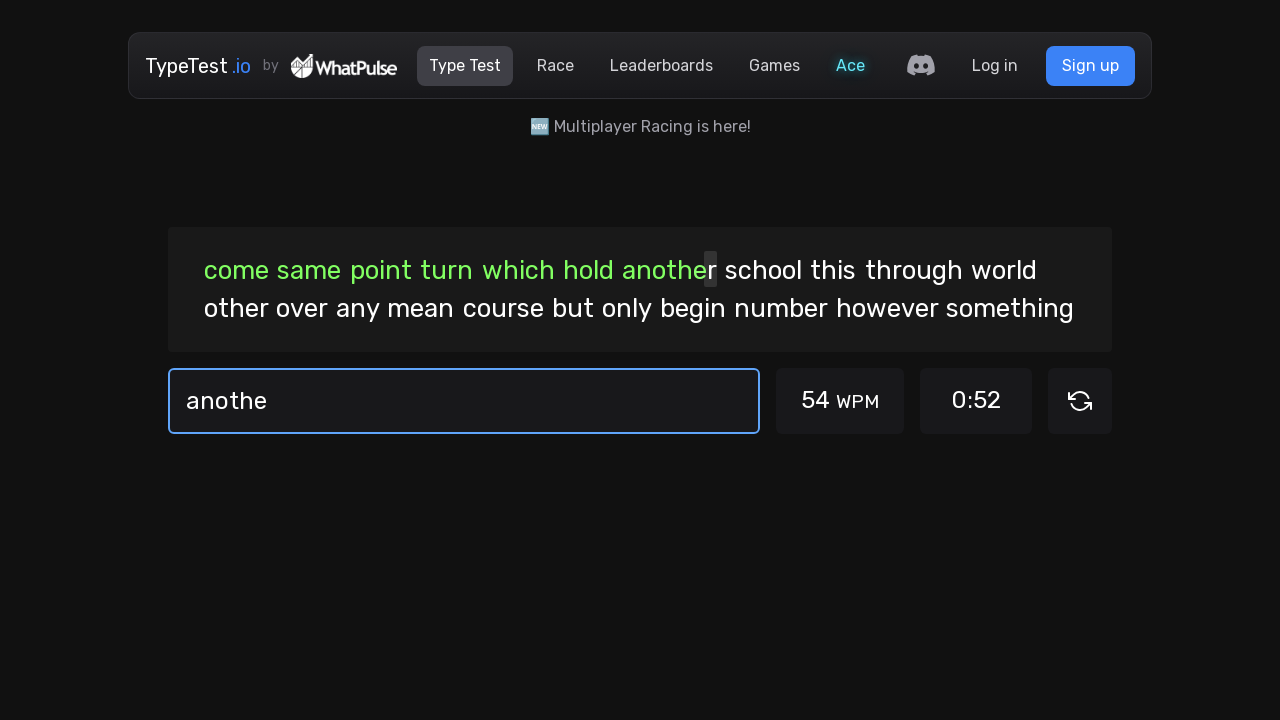

Typed character 'r' (position 39/100) with human-like delay on #test-input
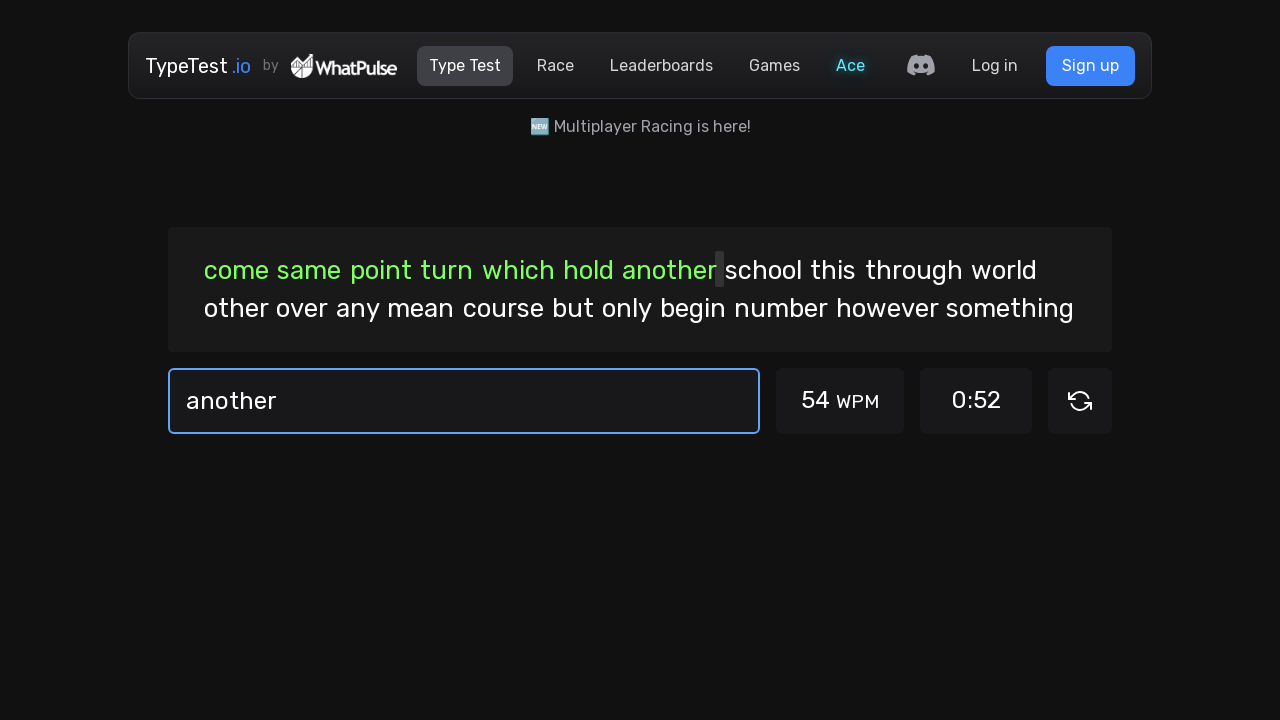

Typed character ' ' (position 40/100) with human-like delay on #test-input
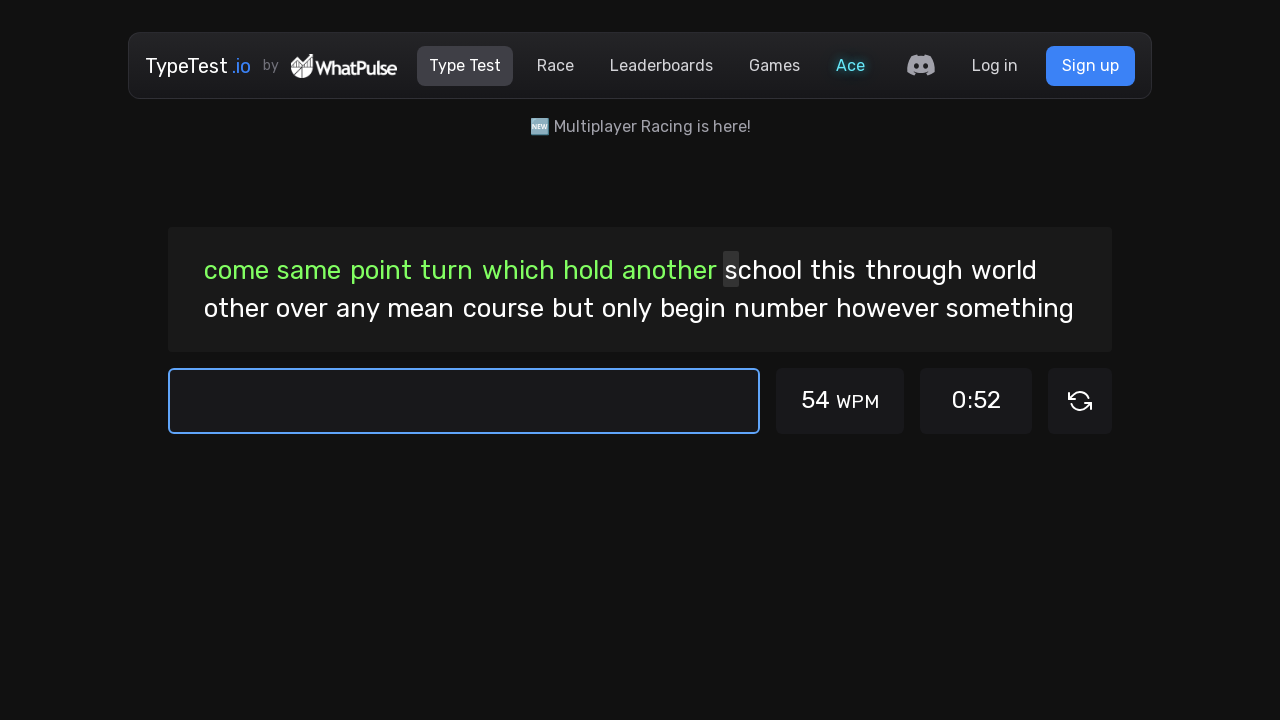

Typed character 's' (position 41/100) with human-like delay on #test-input
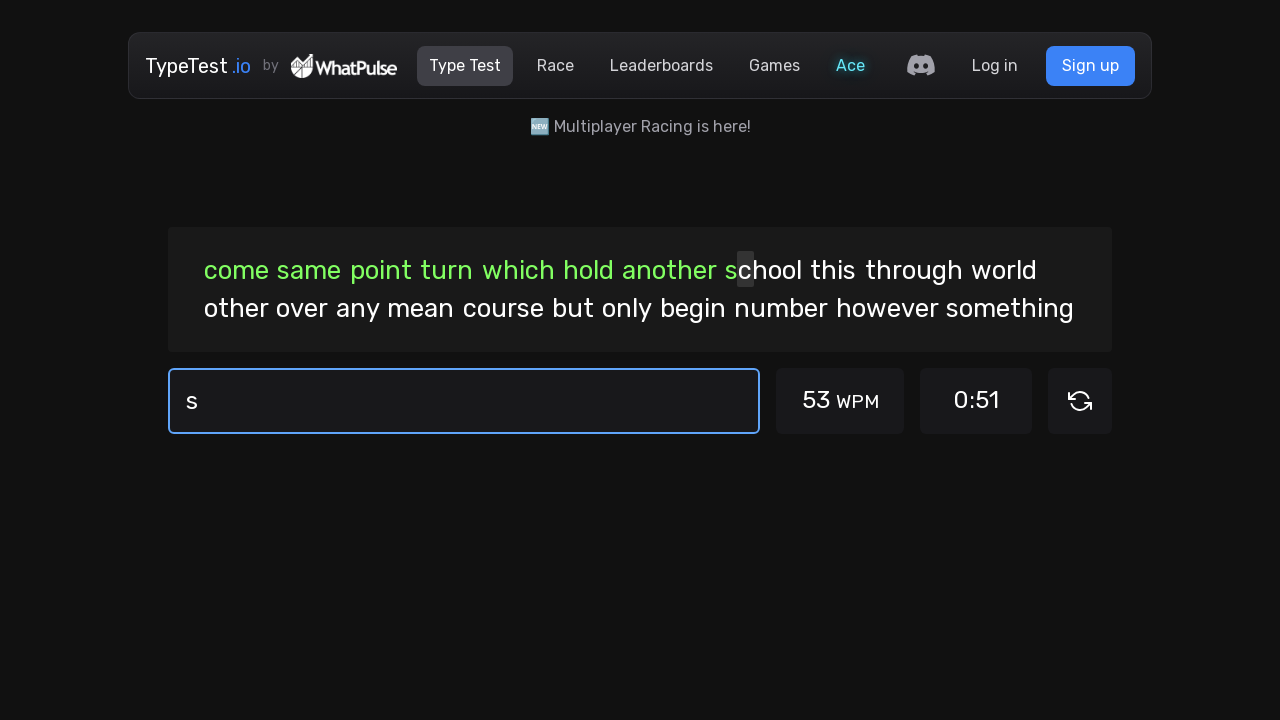

Typed character 'c' (position 42/100) with human-like delay on #test-input
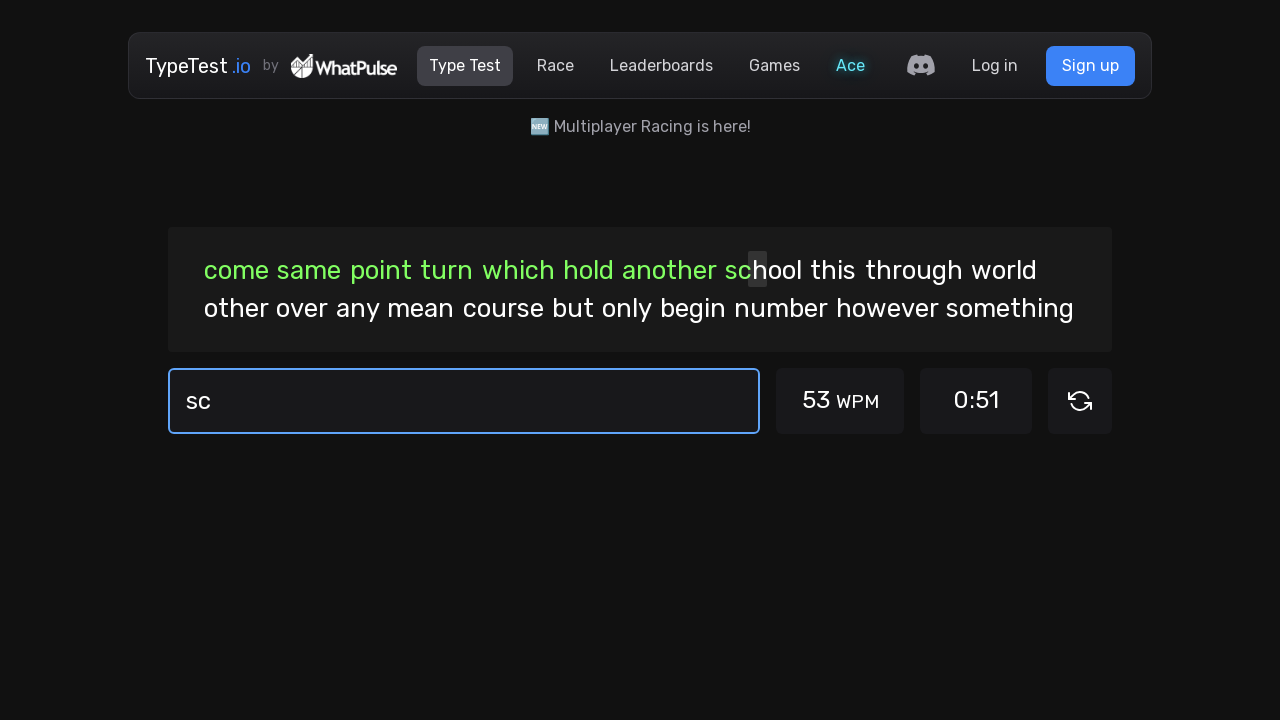

Typed character 'h' (position 43/100) with human-like delay on #test-input
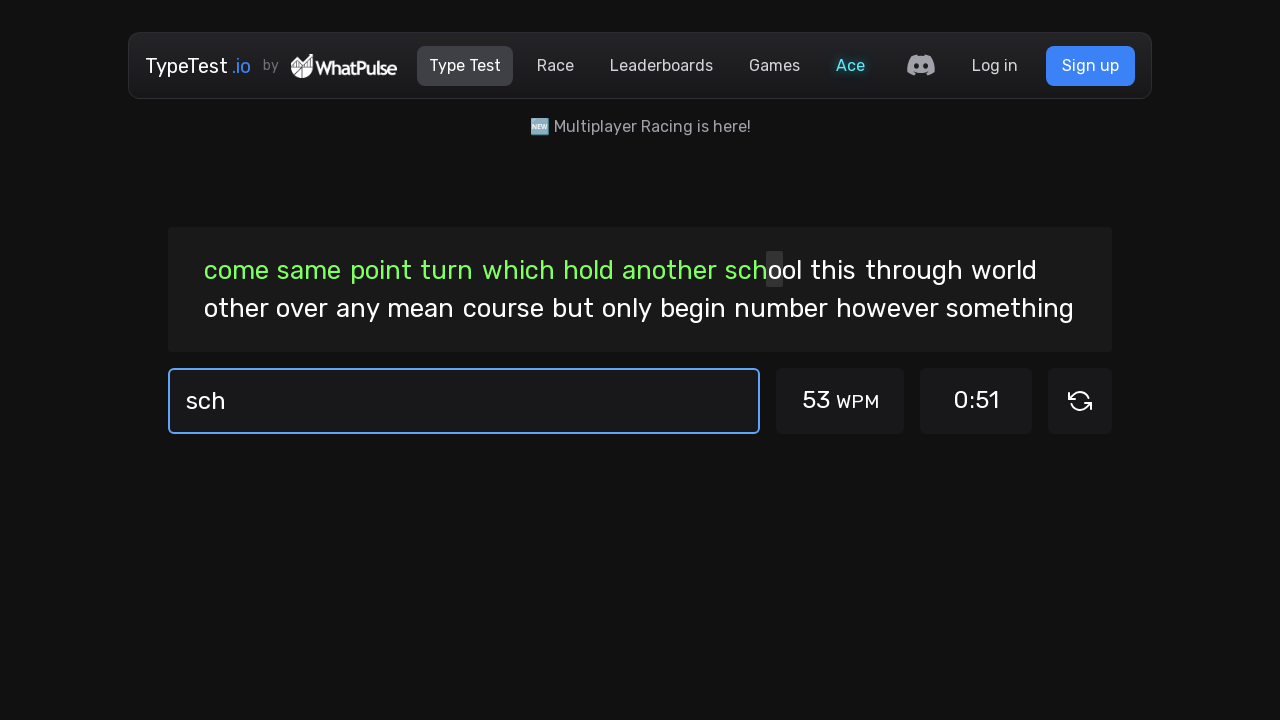

Typed character 'o' (position 44/100) with human-like delay on #test-input
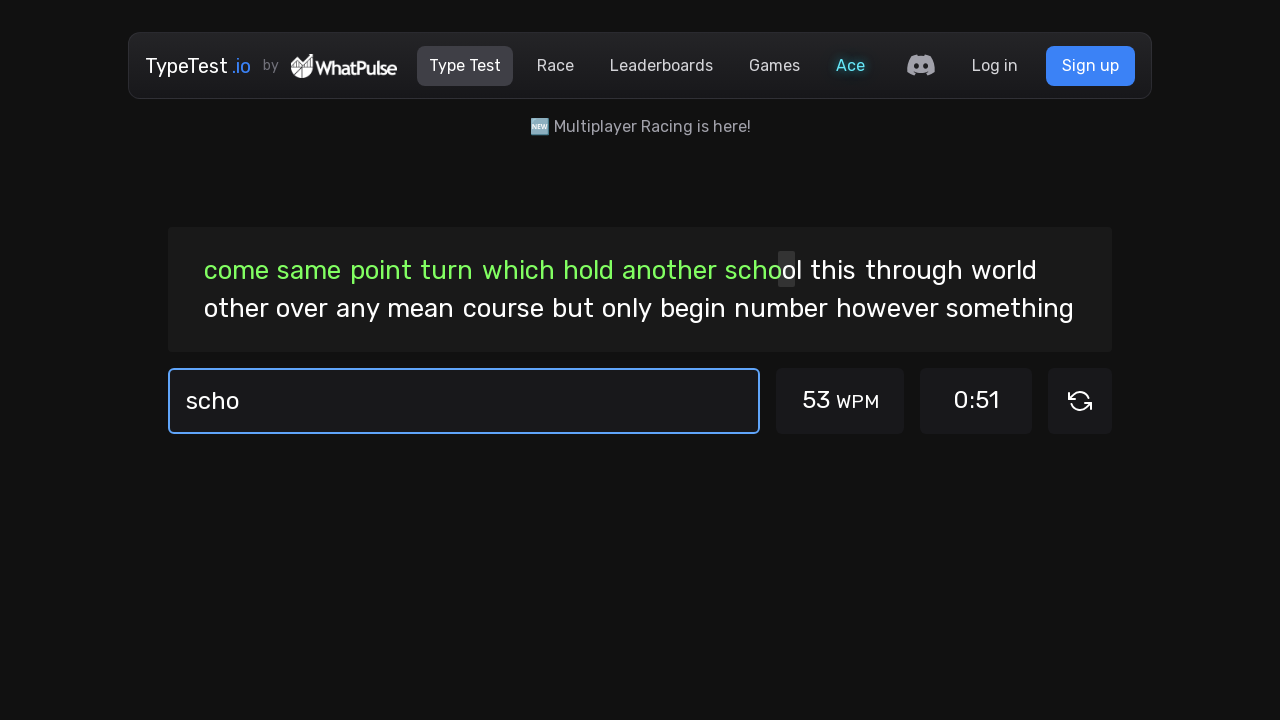

Typed character 'o' (position 45/100) with human-like delay on #test-input
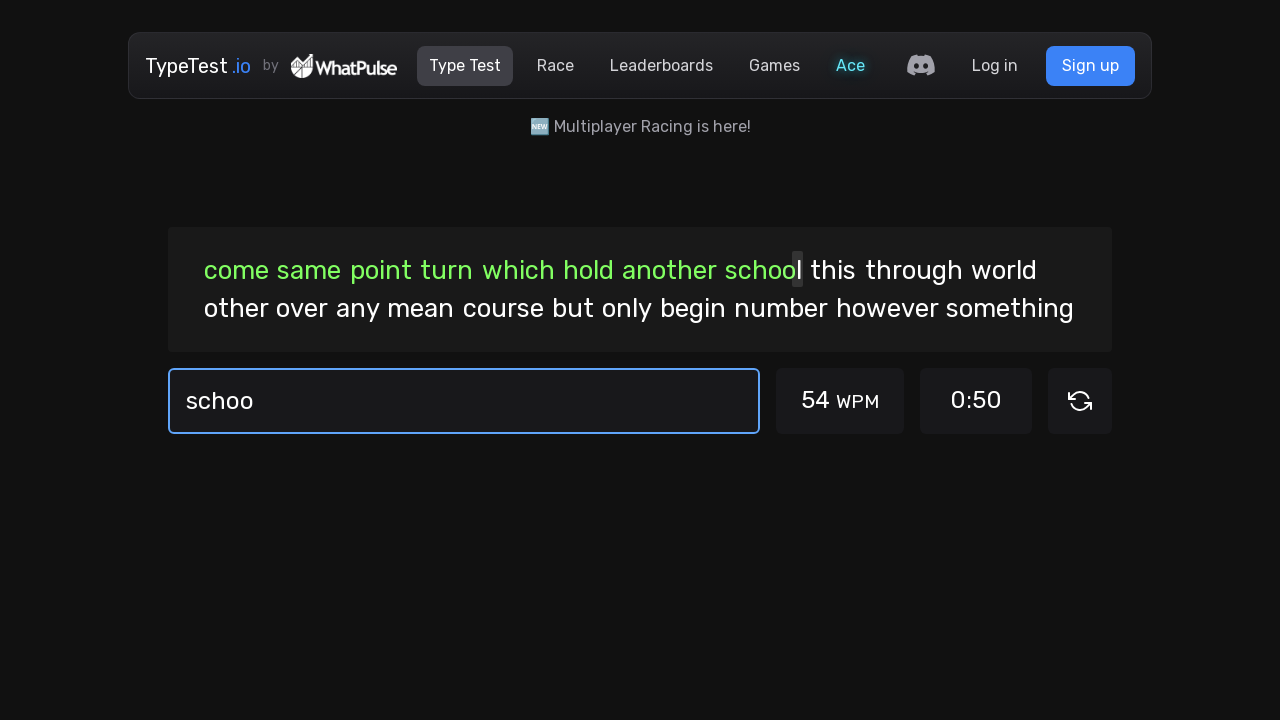

Typed character 'l' (position 46/100) with human-like delay on #test-input
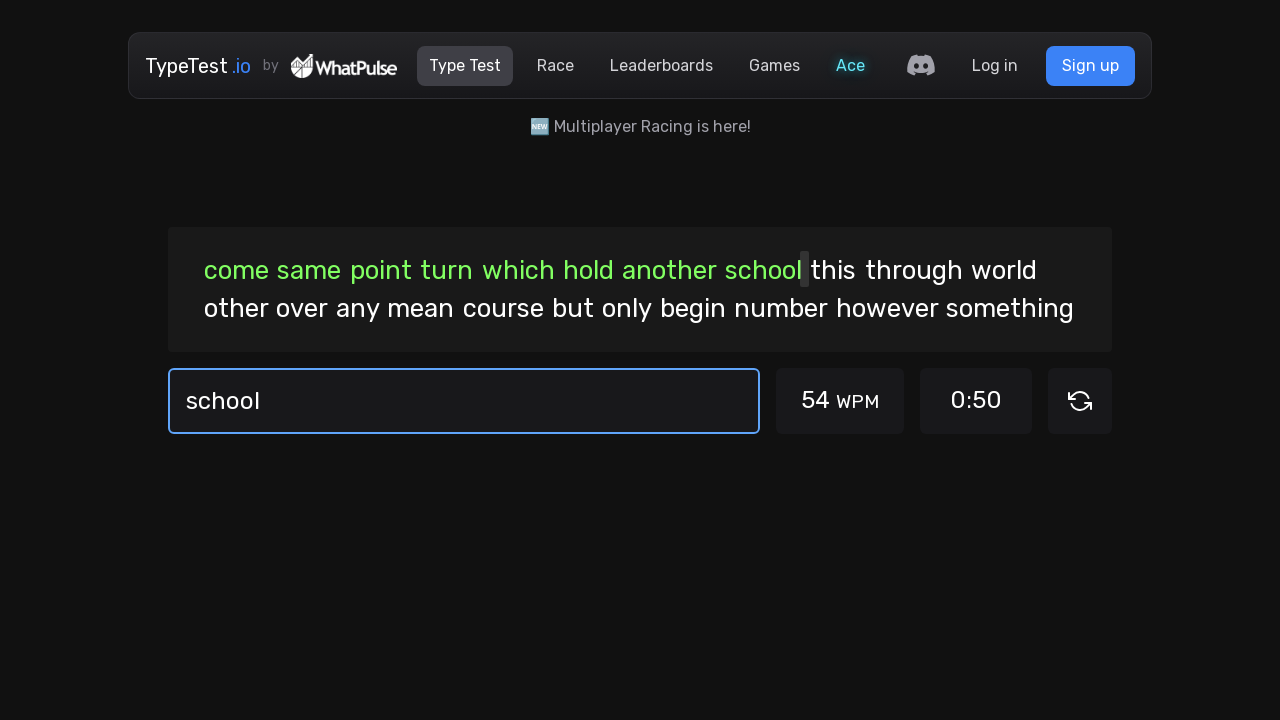

Typed character ' ' (position 47/100) with human-like delay on #test-input
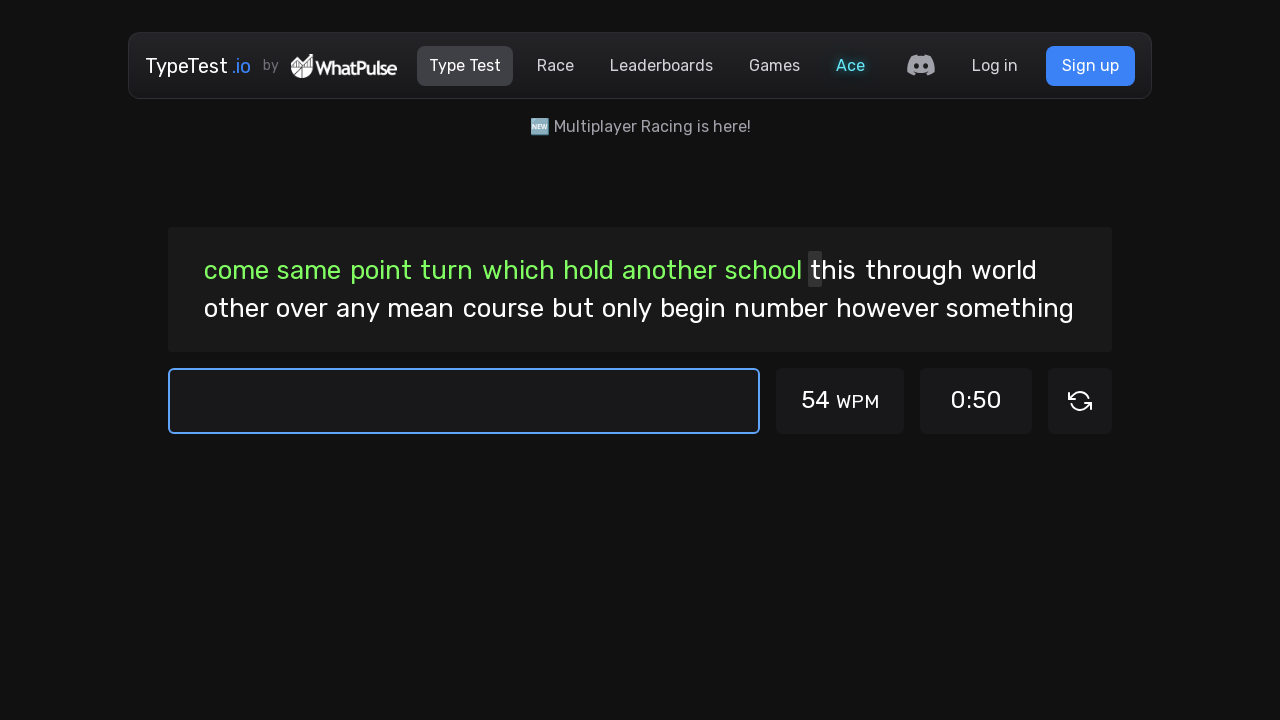

Typed character 't' (position 48/100) with human-like delay on #test-input
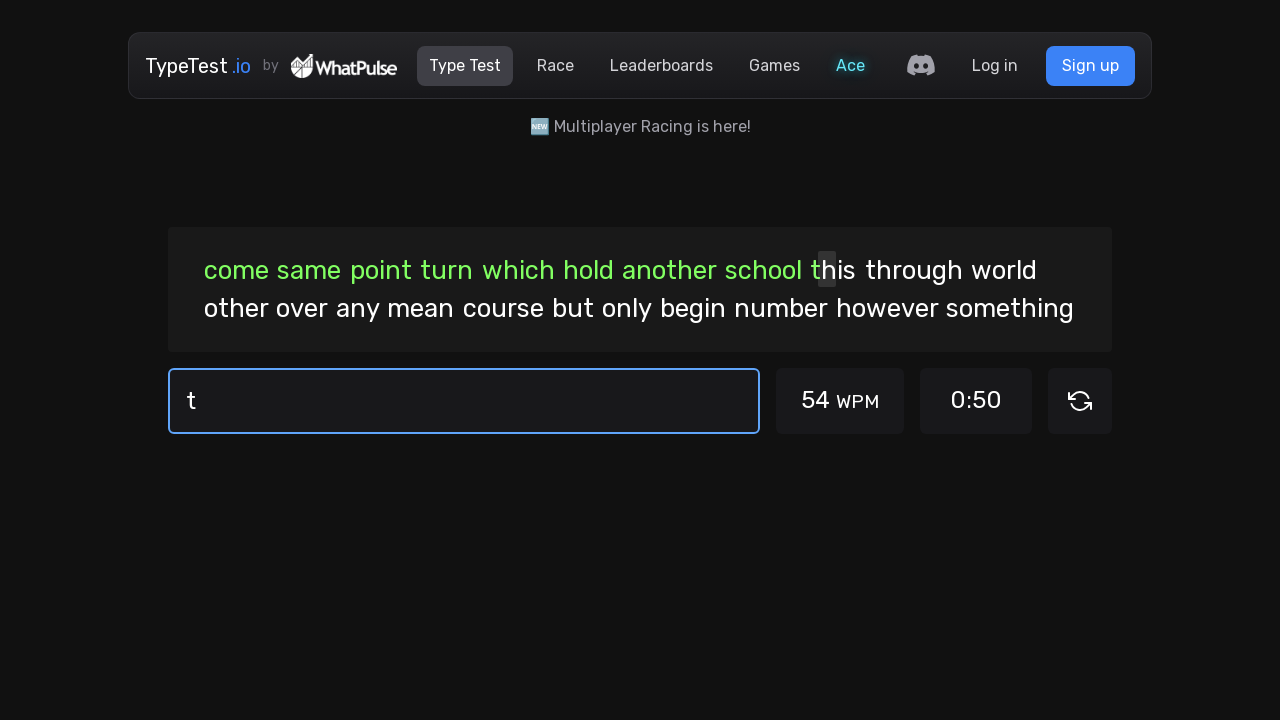

Typed character 'h' (position 49/100) with human-like delay on #test-input
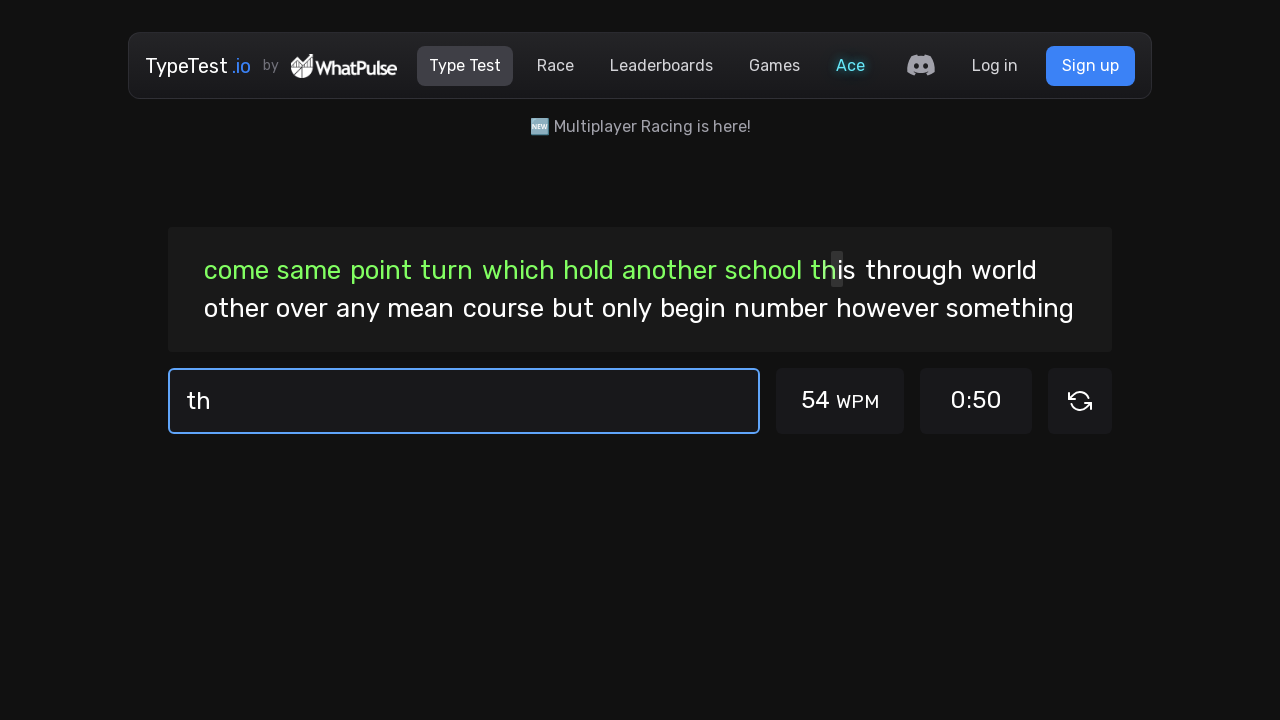

Typed character 'i' (position 50/100) with human-like delay on #test-input
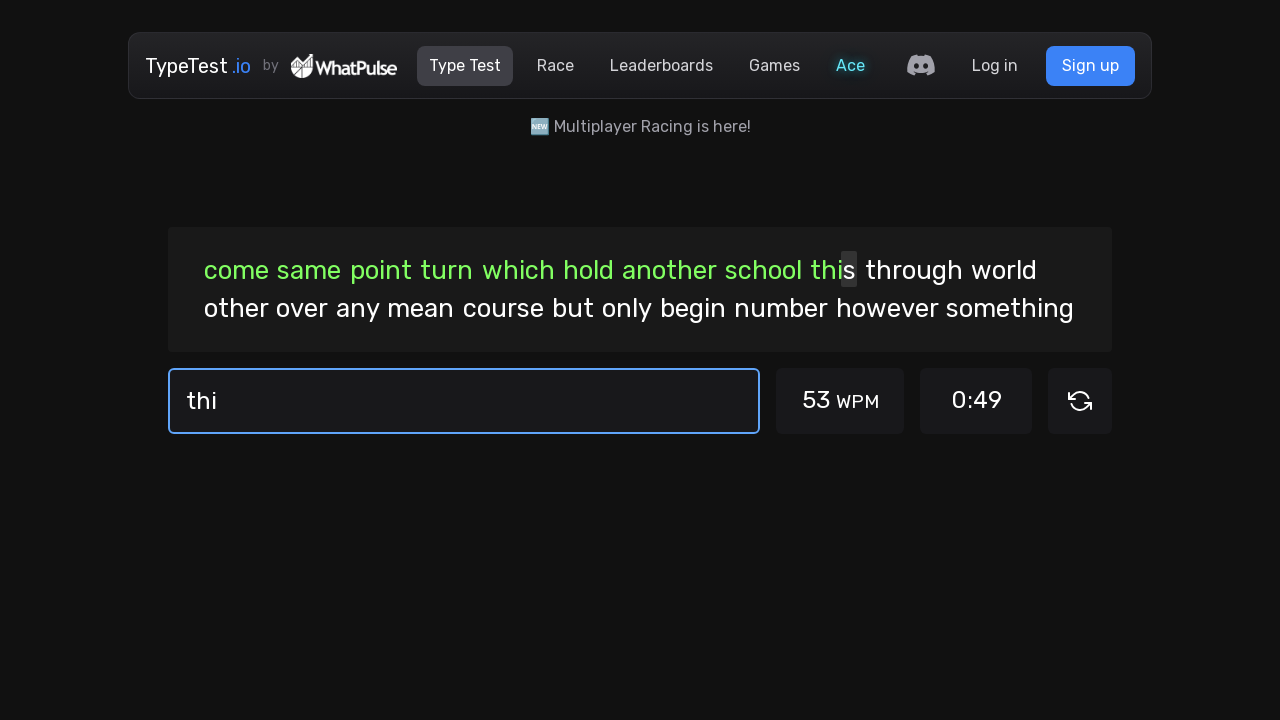

Typed character 's' (position 51/100) with human-like delay on #test-input
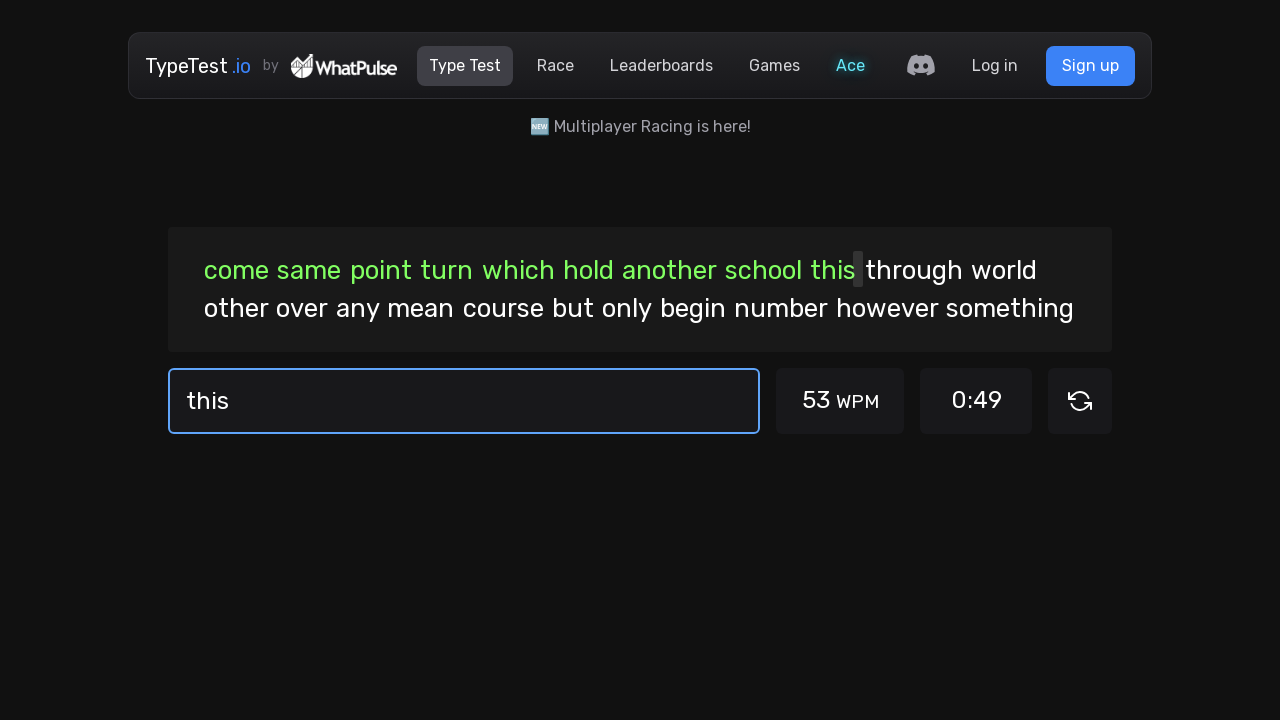

Typed character ' ' (position 52/100) with human-like delay on #test-input
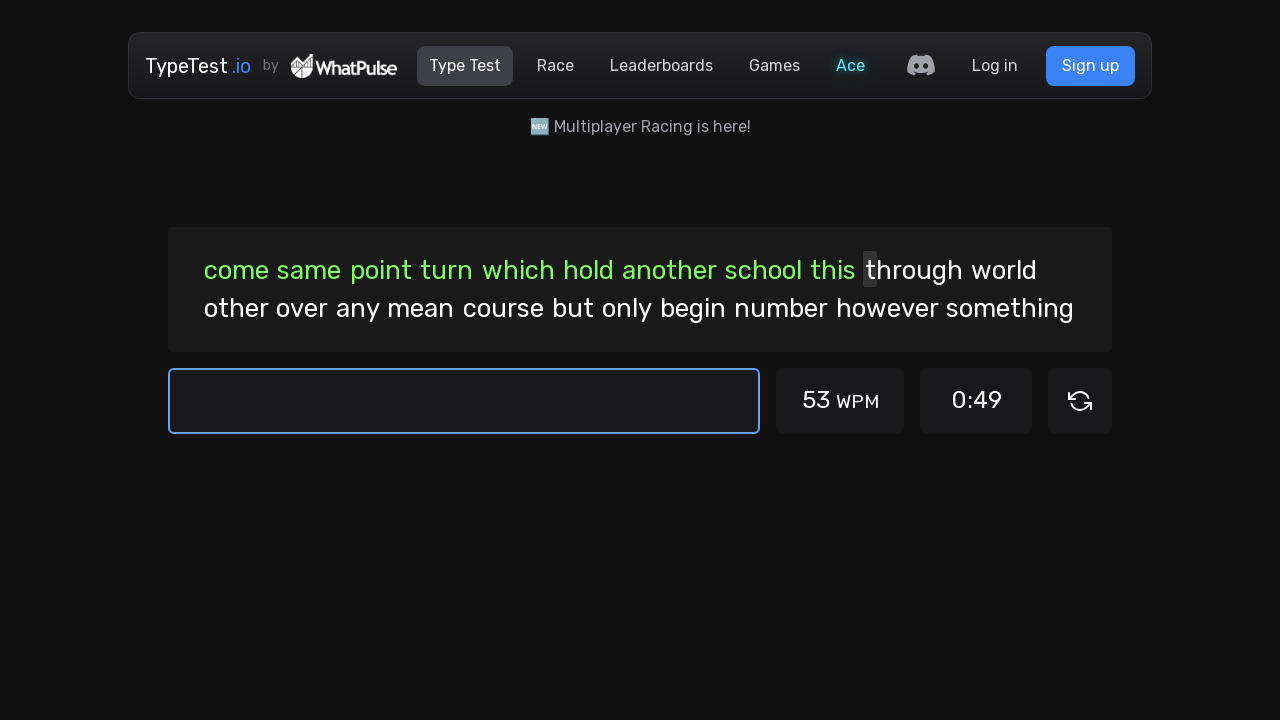

Typed character 't' (position 53/100) with human-like delay on #test-input
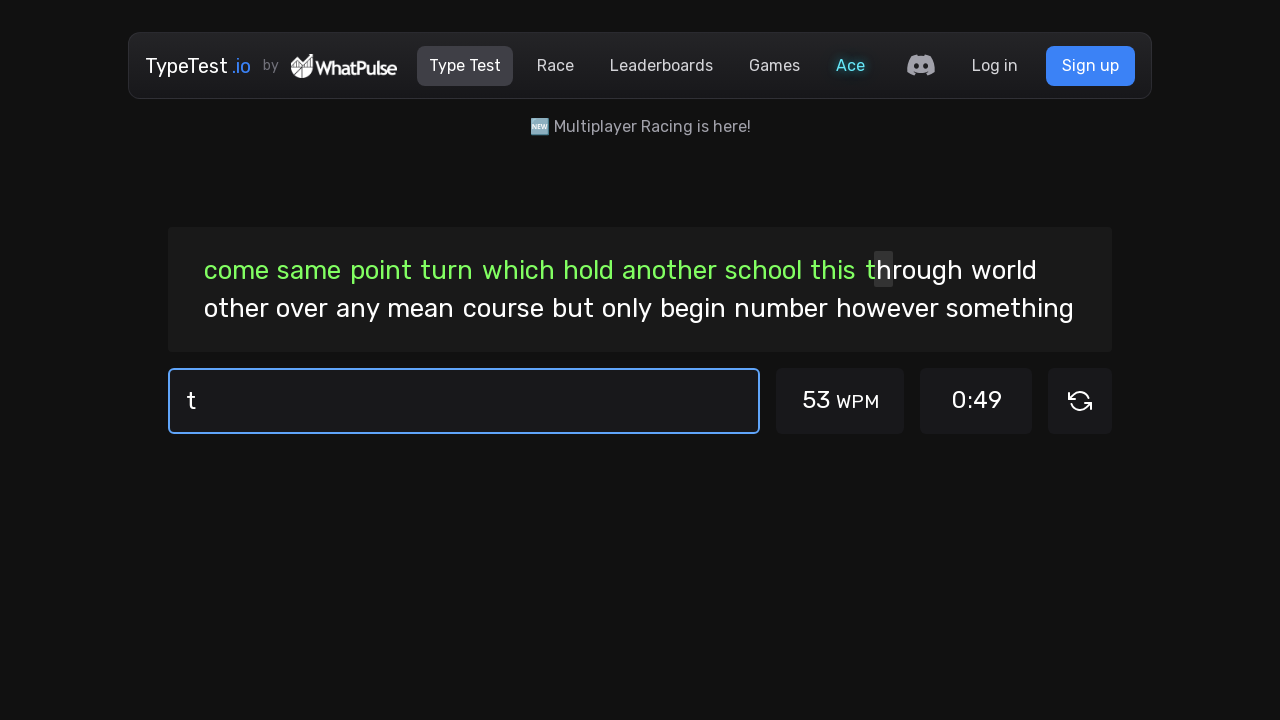

Typed character 'h' (position 54/100) with human-like delay on #test-input
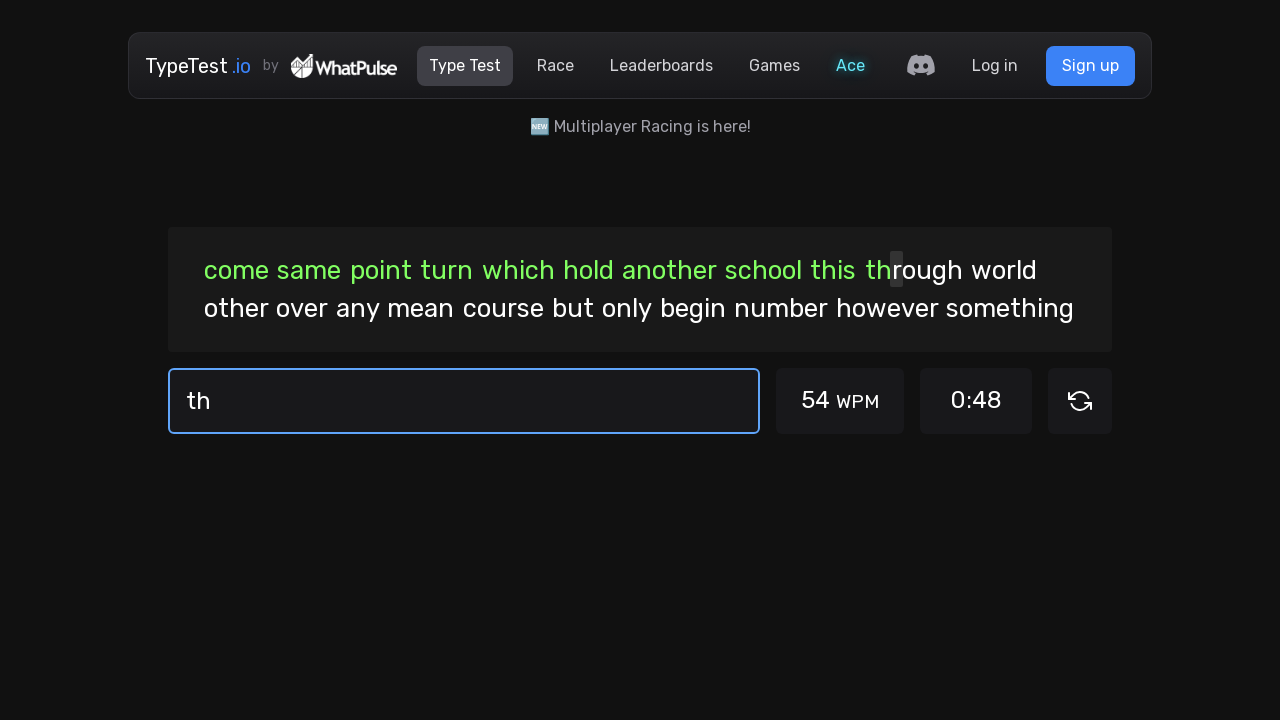

Typed character 'r' (position 55/100) with human-like delay on #test-input
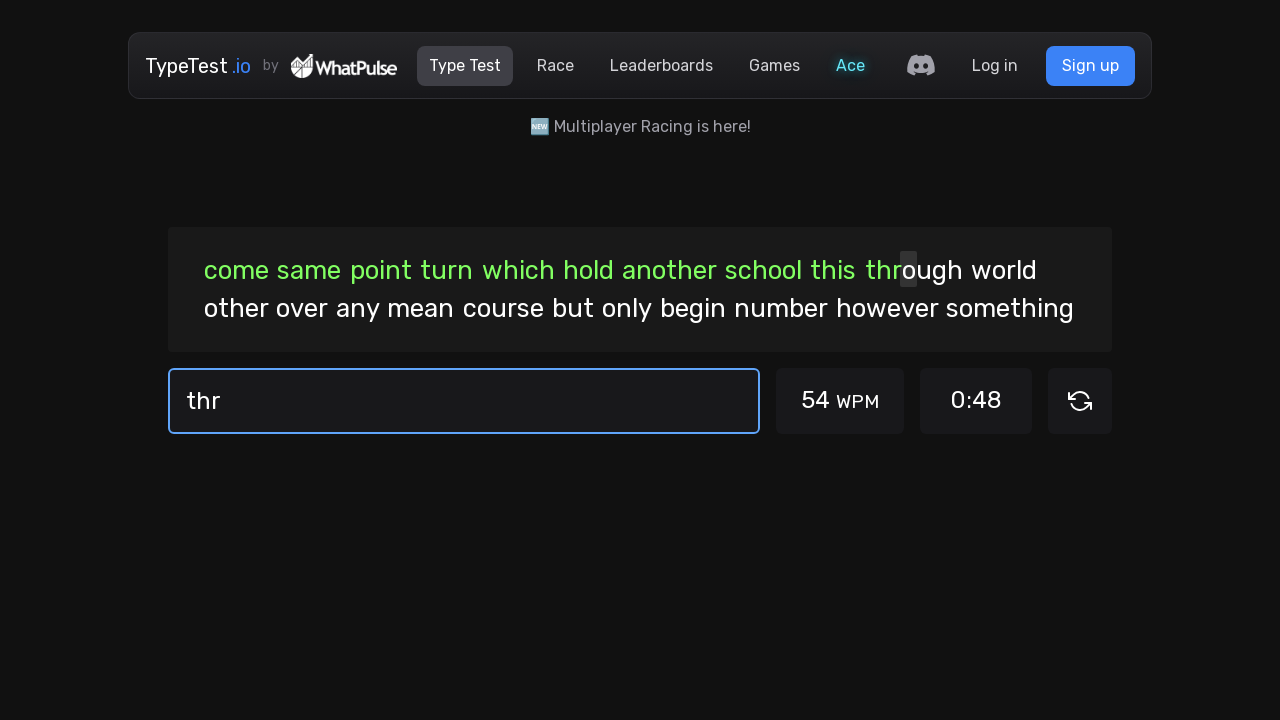

Typed character 'o' (position 56/100) with human-like delay on #test-input
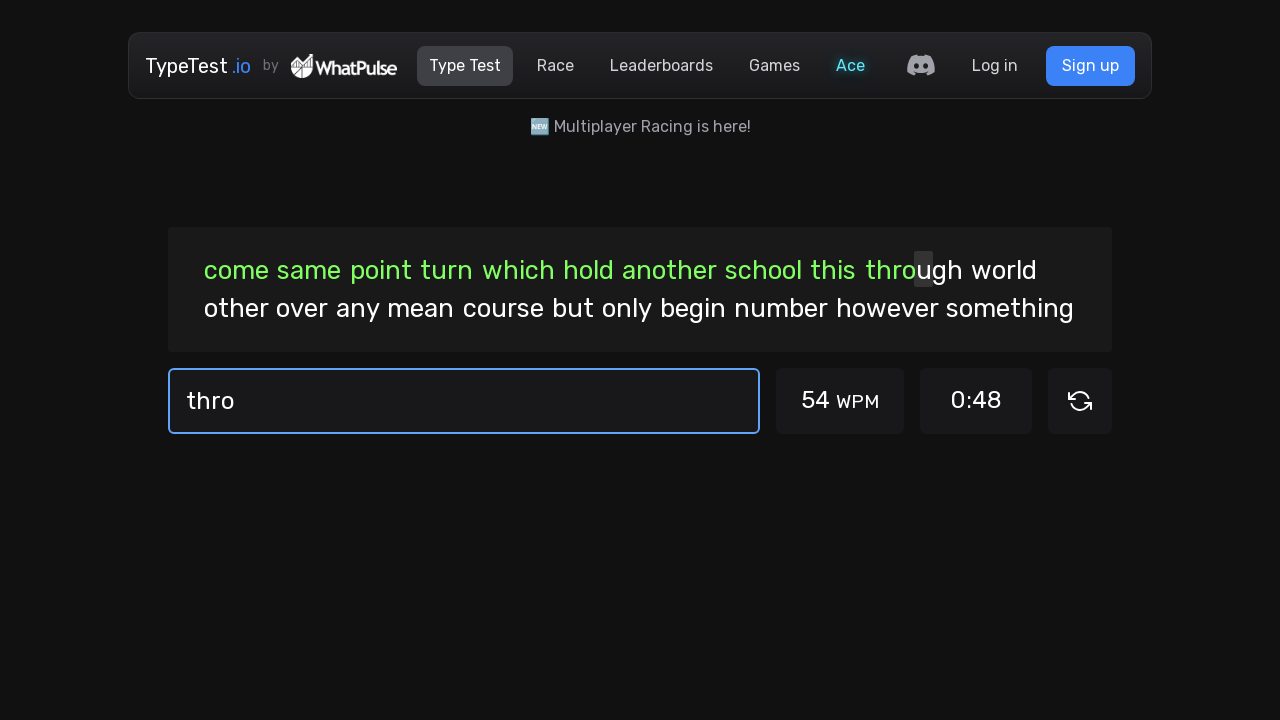

Typed character 'u' (position 57/100) with human-like delay on #test-input
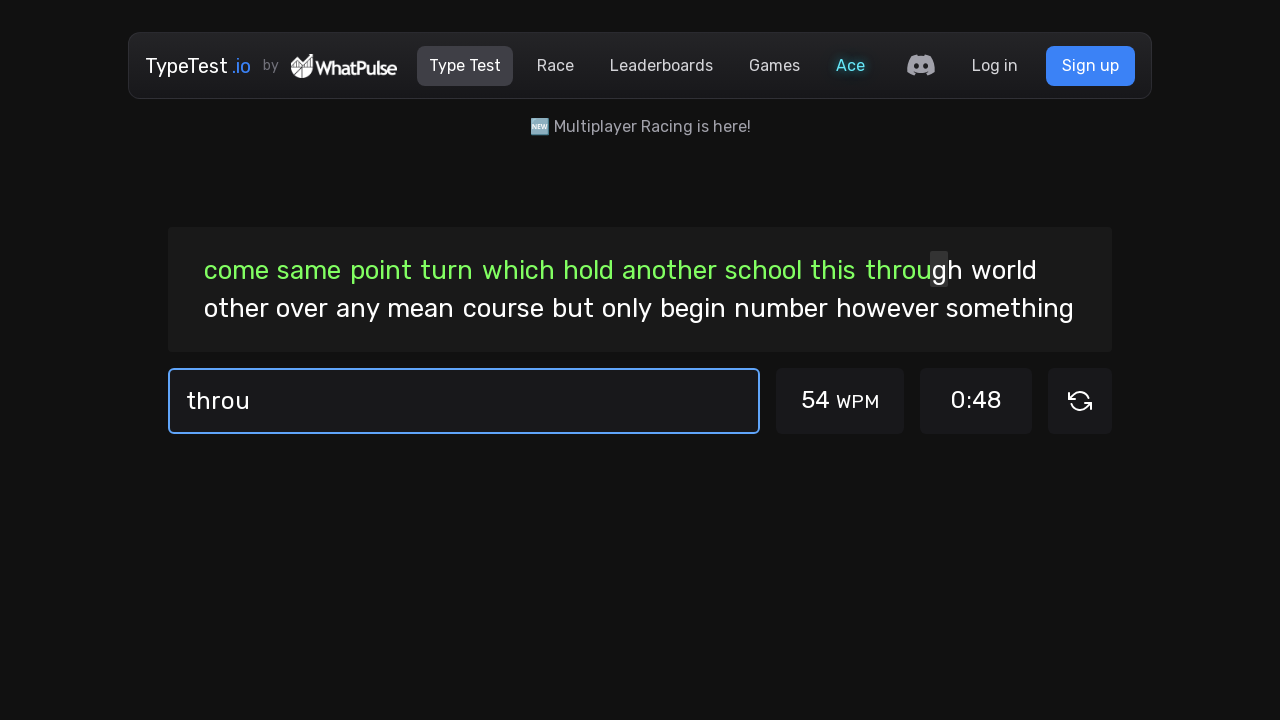

Typed character 'g' (position 58/100) with human-like delay on #test-input
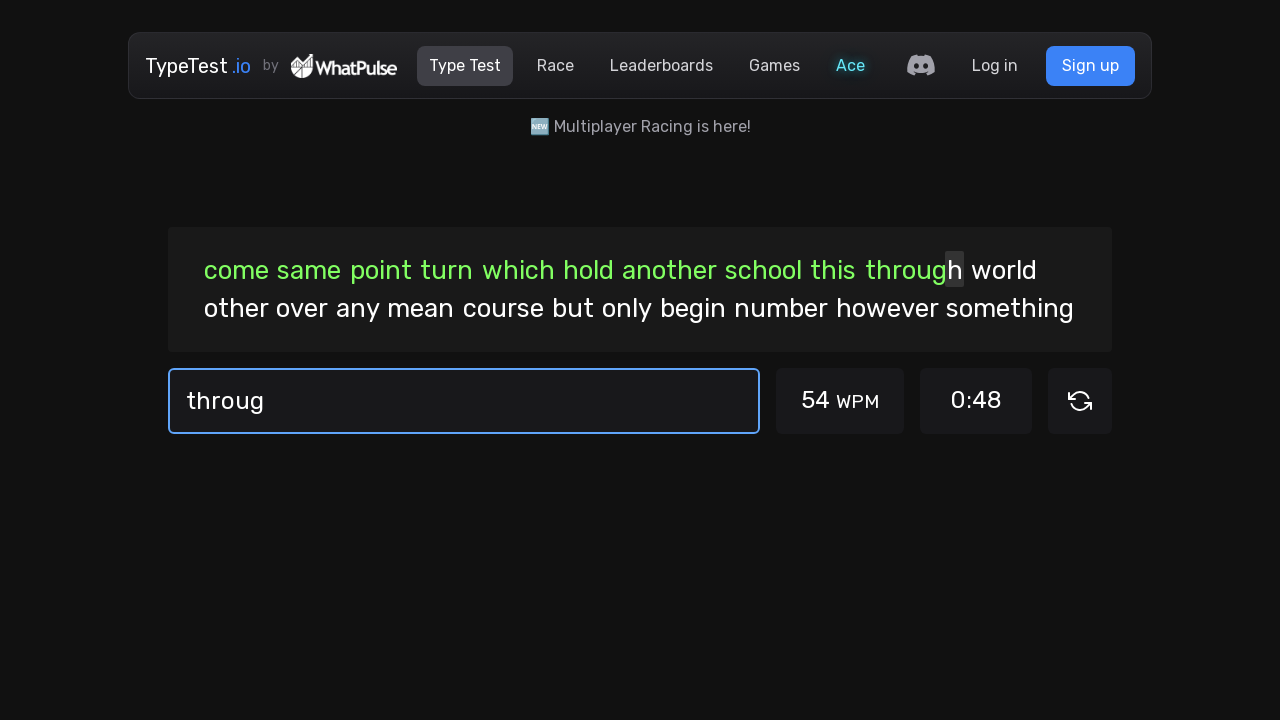

Typed character 'h' (position 59/100) with human-like delay on #test-input
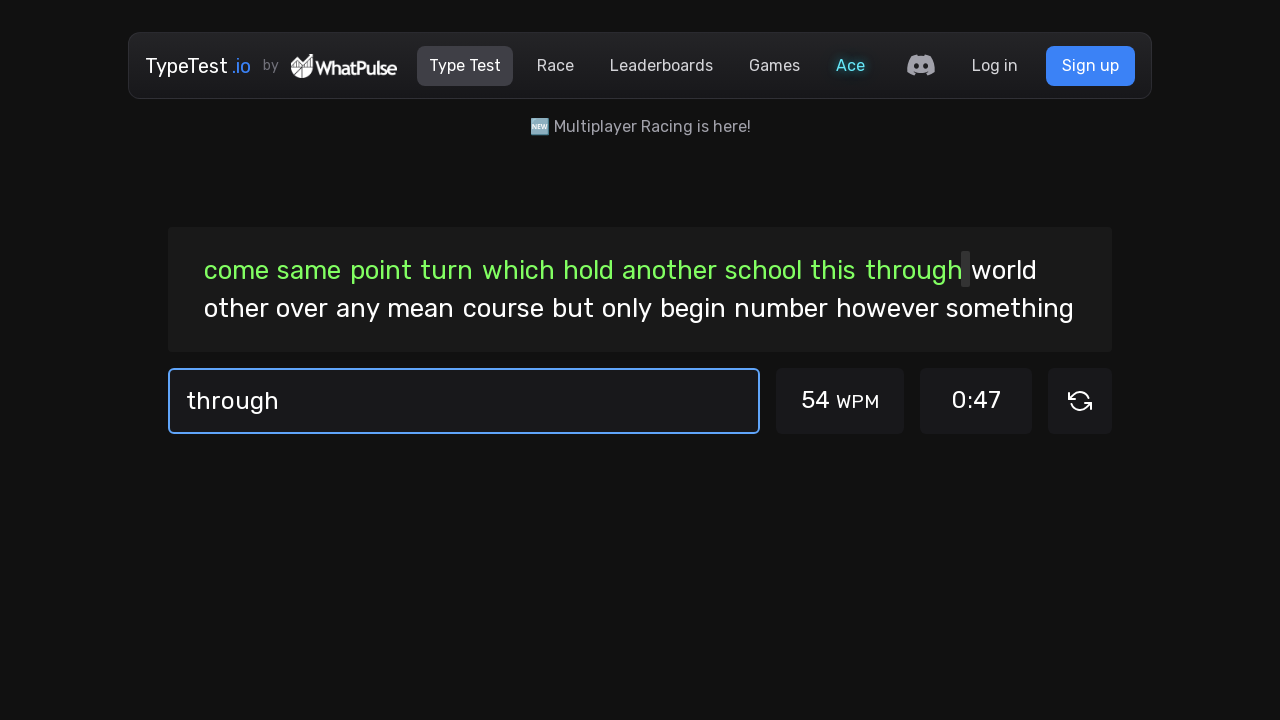

Typed character ' ' (position 60/100) with human-like delay on #test-input
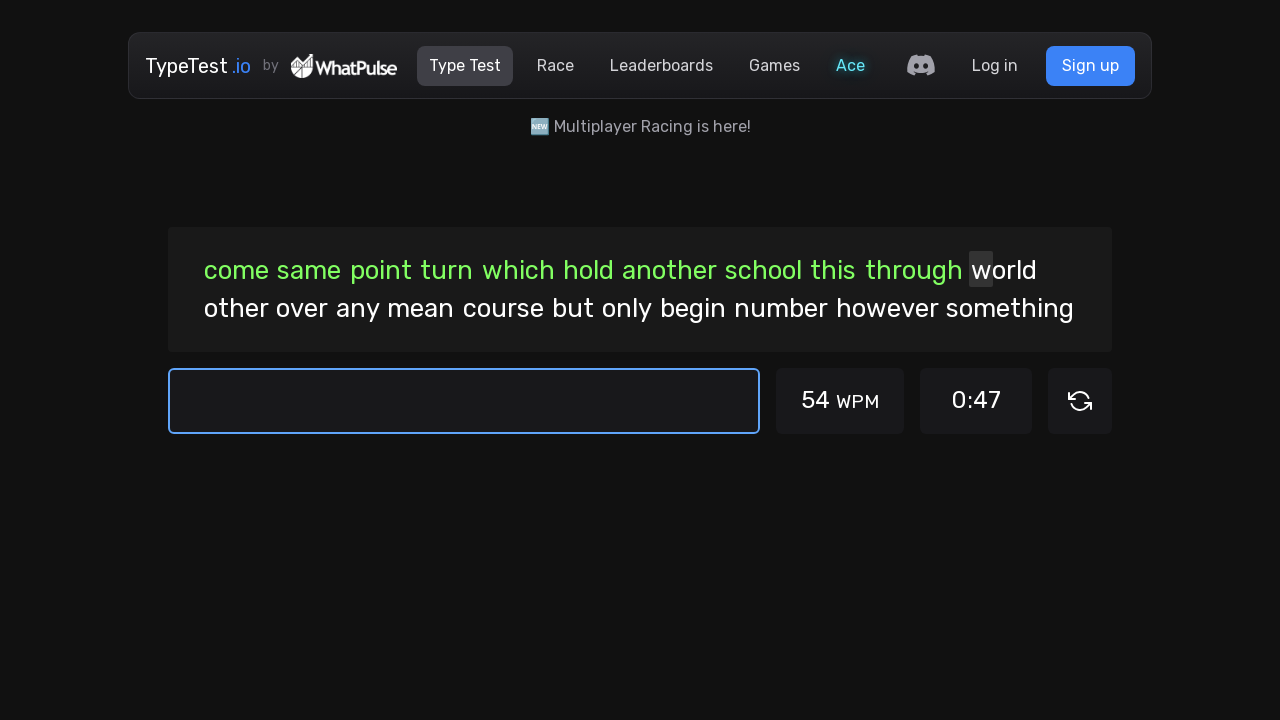

Typed character 'w' (position 61/100) with human-like delay on #test-input
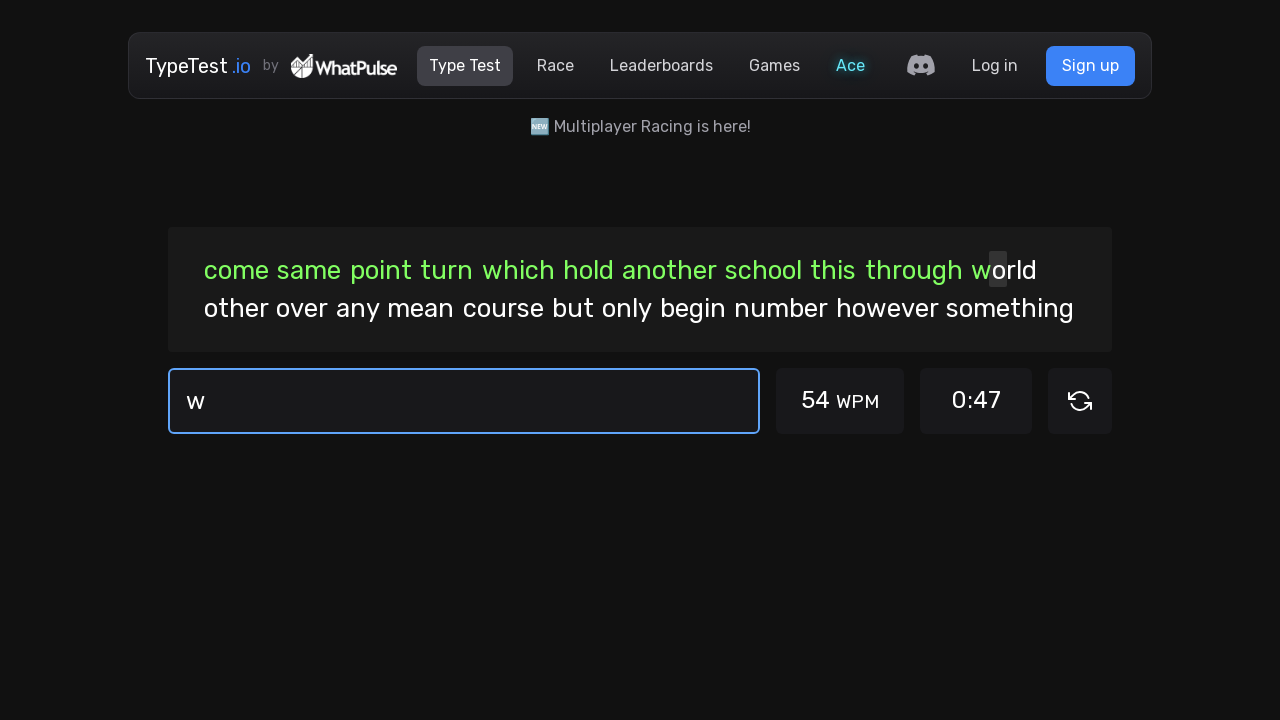

Typed character 'o' (position 62/100) with human-like delay on #test-input
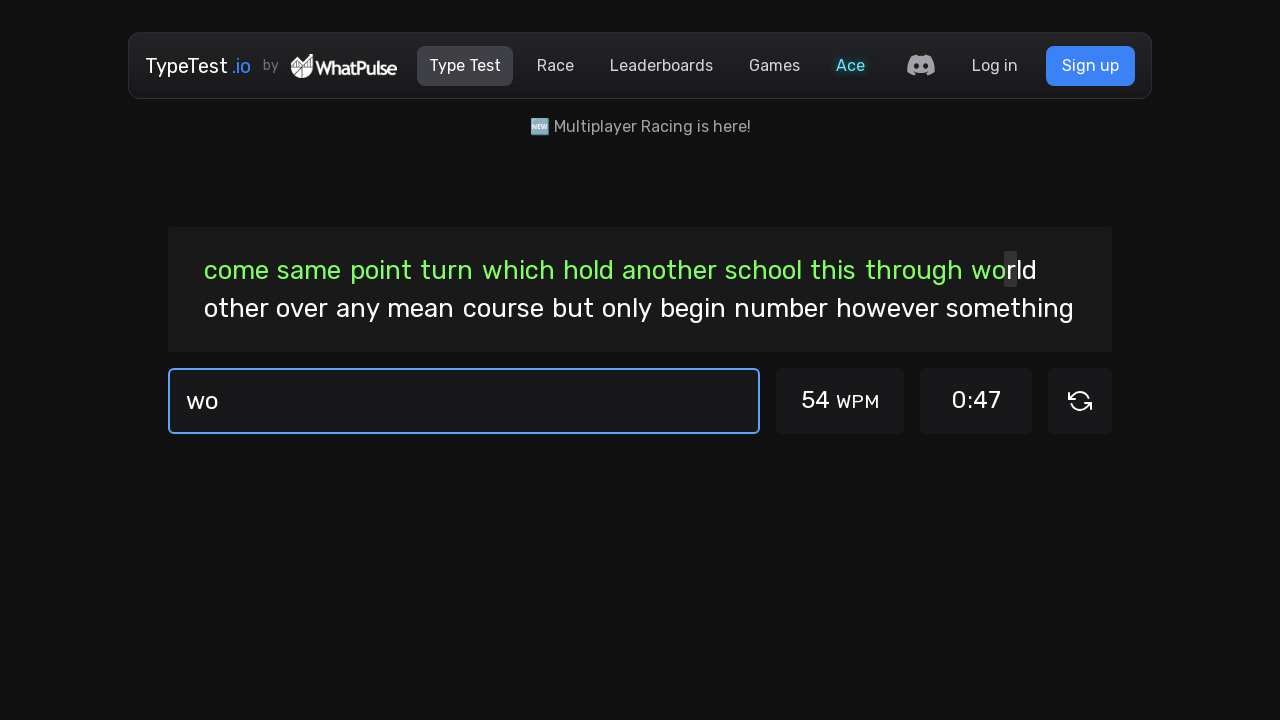

Typed character 'r' (position 63/100) with human-like delay on #test-input
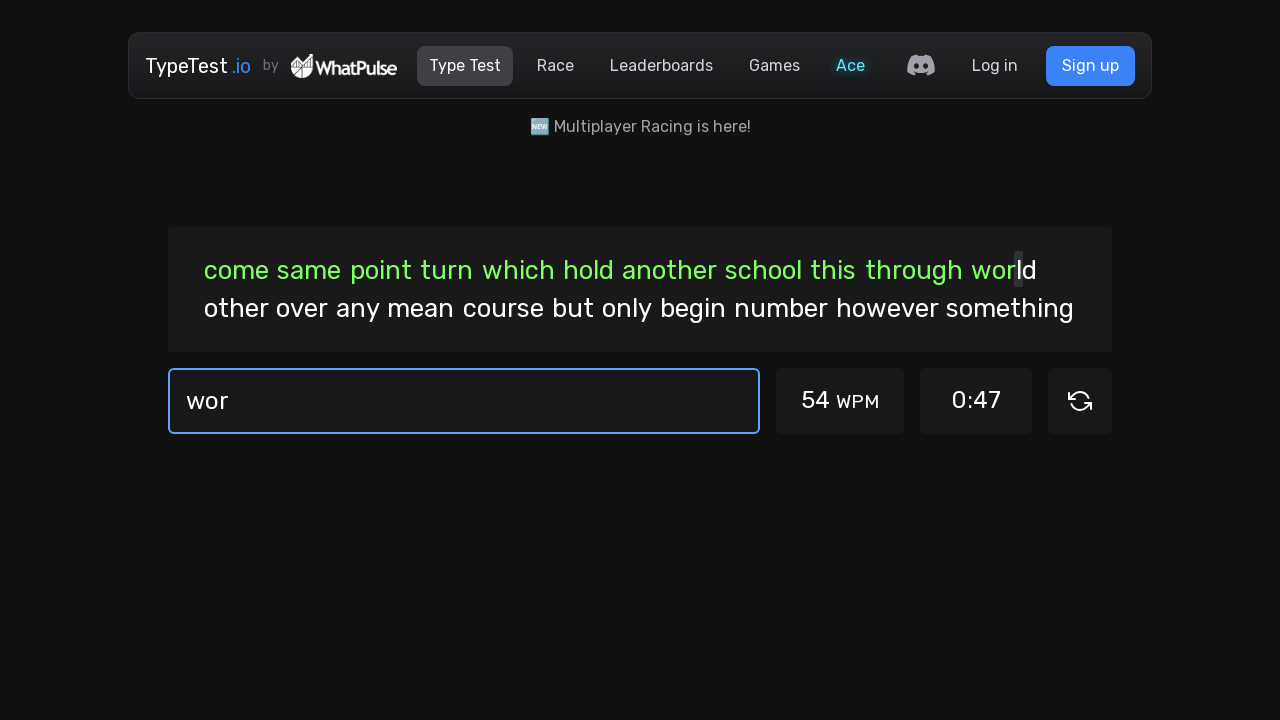

Typed character 'l' (position 64/100) with human-like delay on #test-input
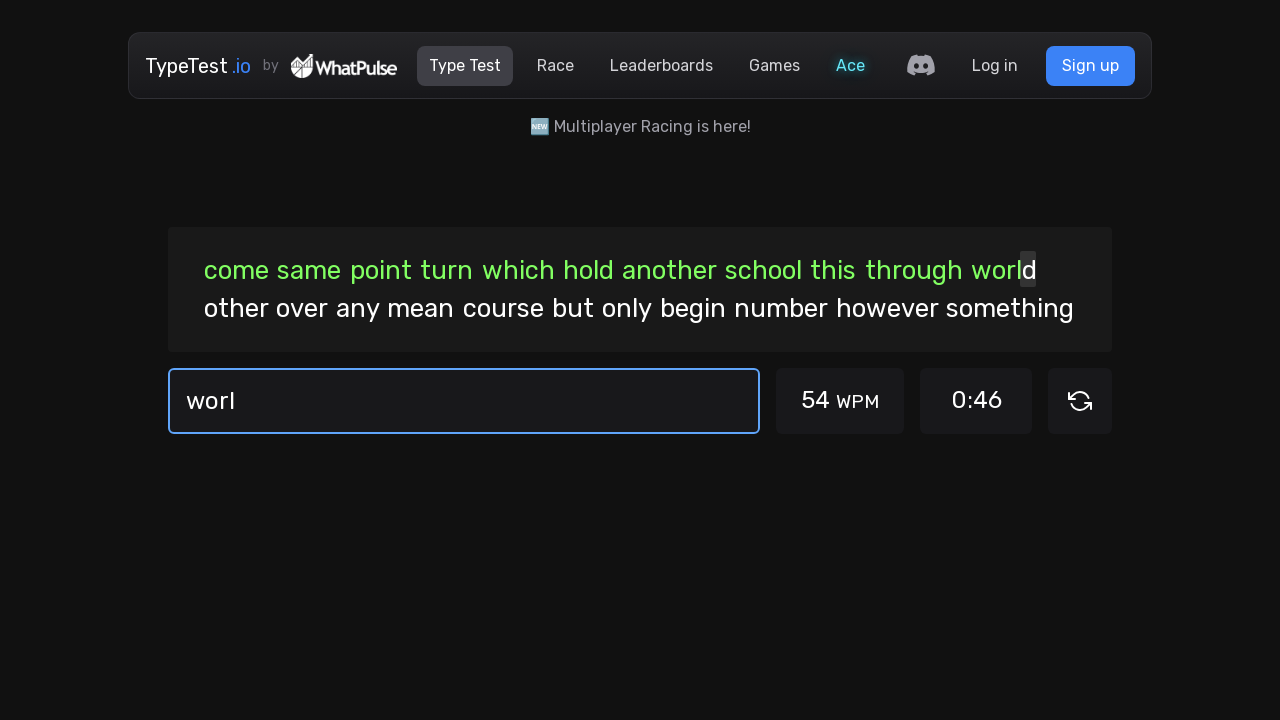

Typed character 'd' (position 65/100) with human-like delay on #test-input
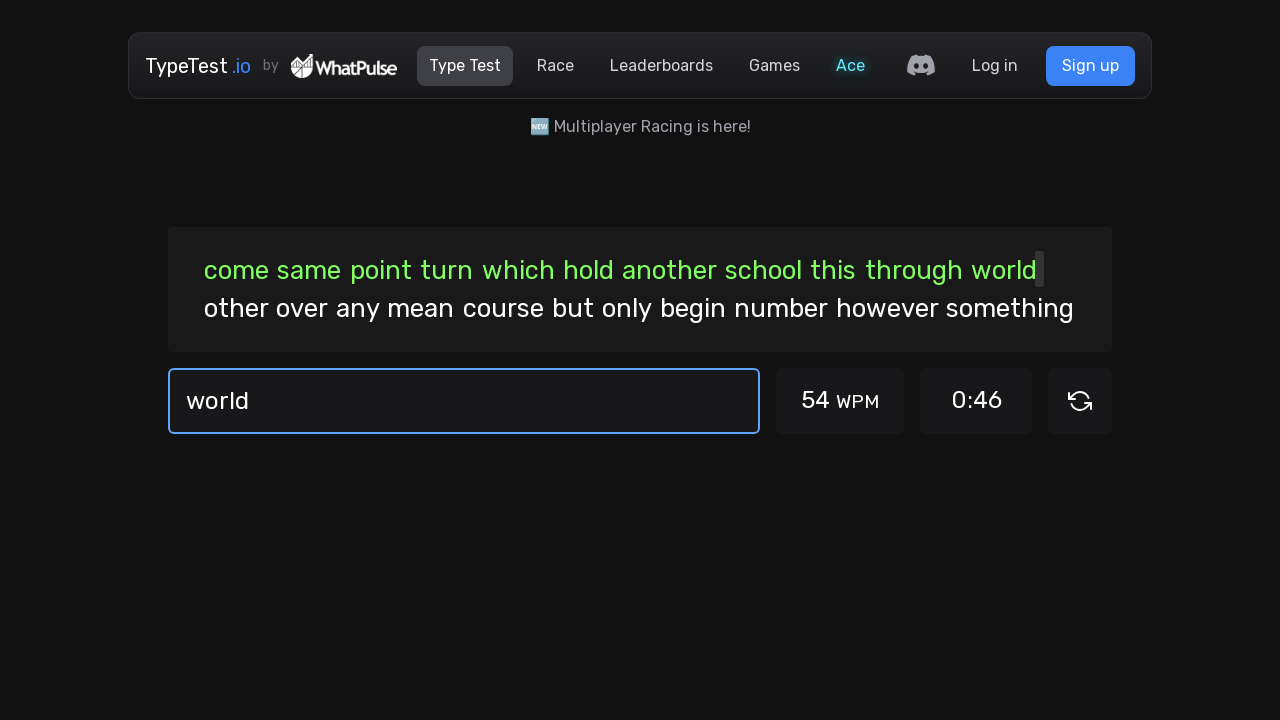

Typed character ' ' (position 66/100) with human-like delay on #test-input
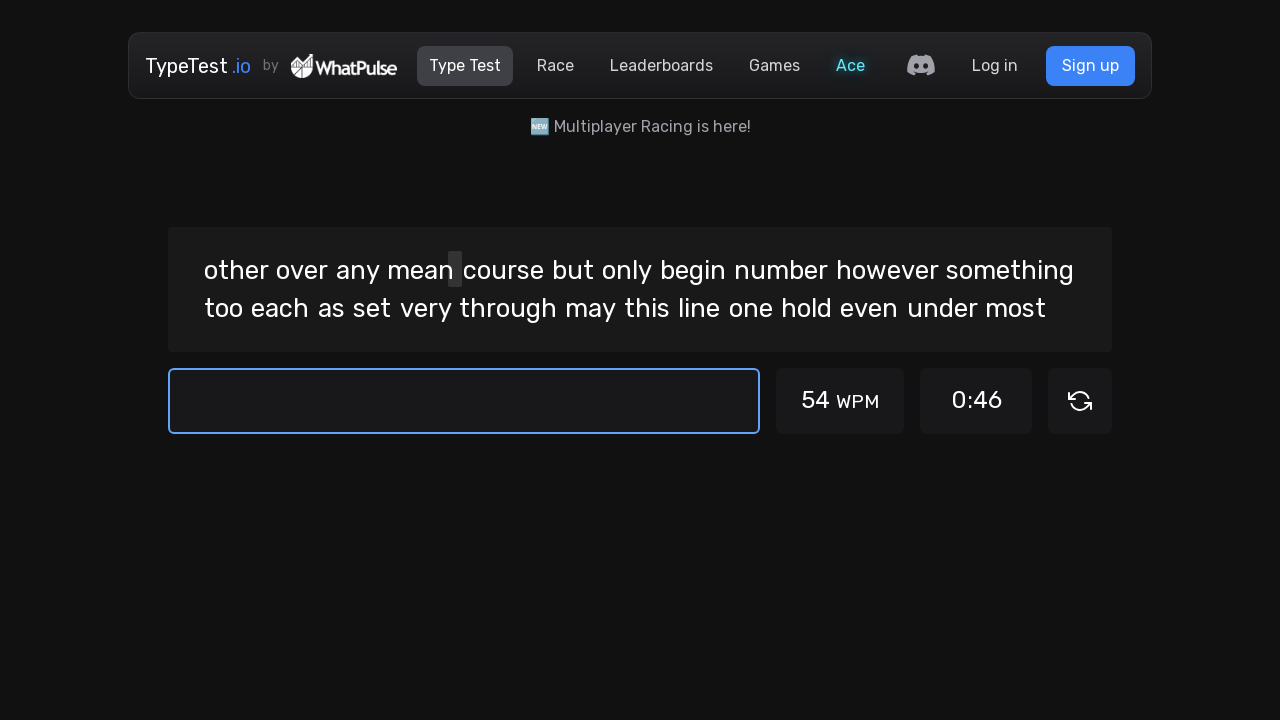

Typed character 'o' (position 67/100) with human-like delay on #test-input
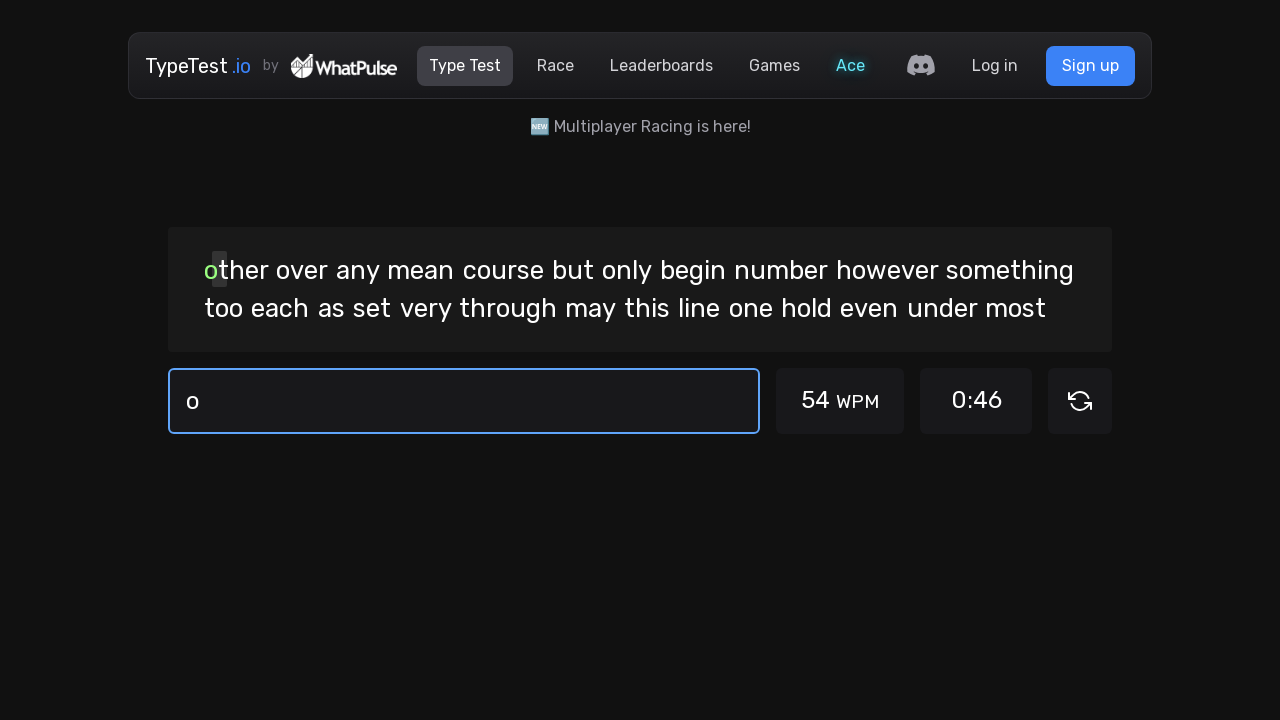

Typed character 't' (position 68/100) with human-like delay on #test-input
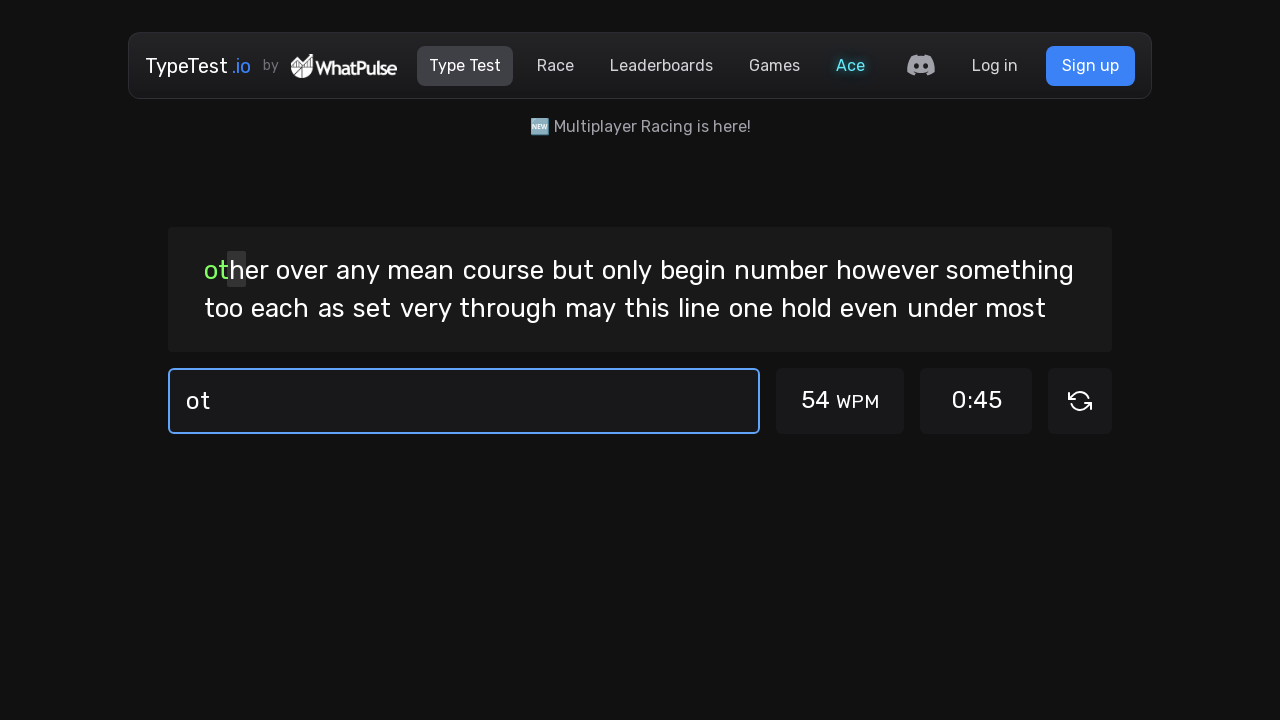

Typed character 'h' (position 69/100) with human-like delay on #test-input
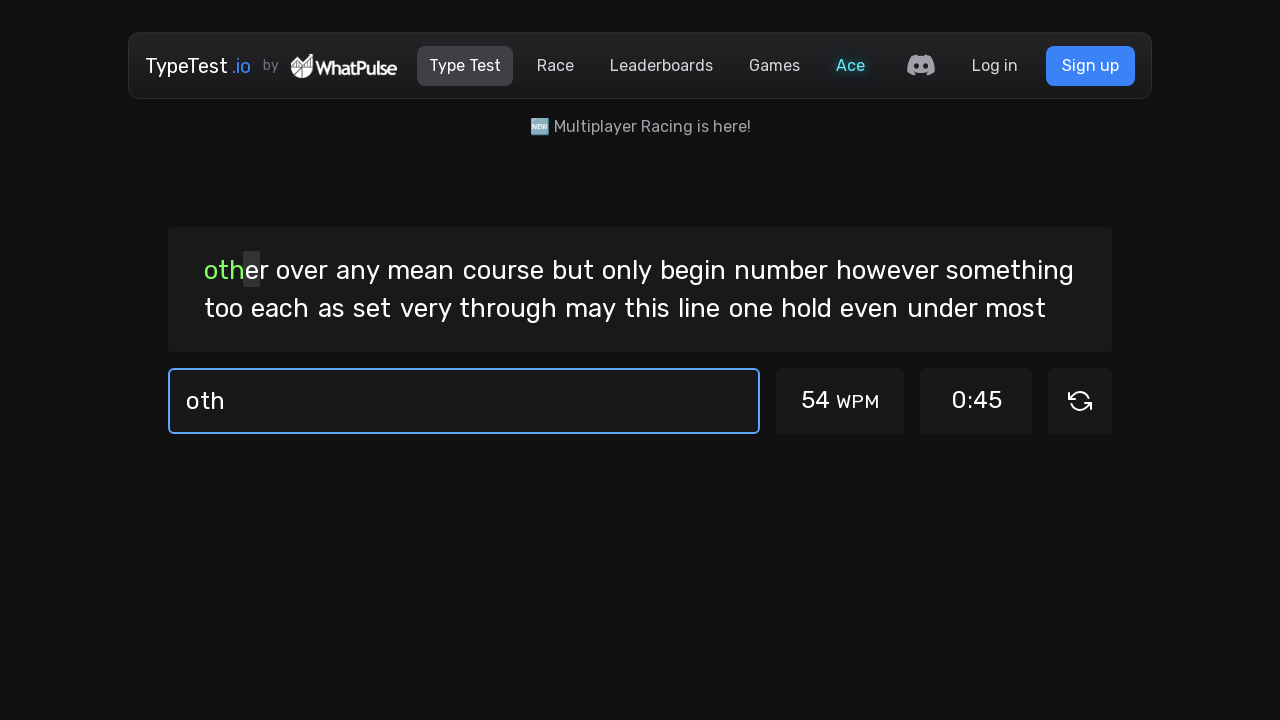

Typed character 'e' (position 70/100) with human-like delay on #test-input
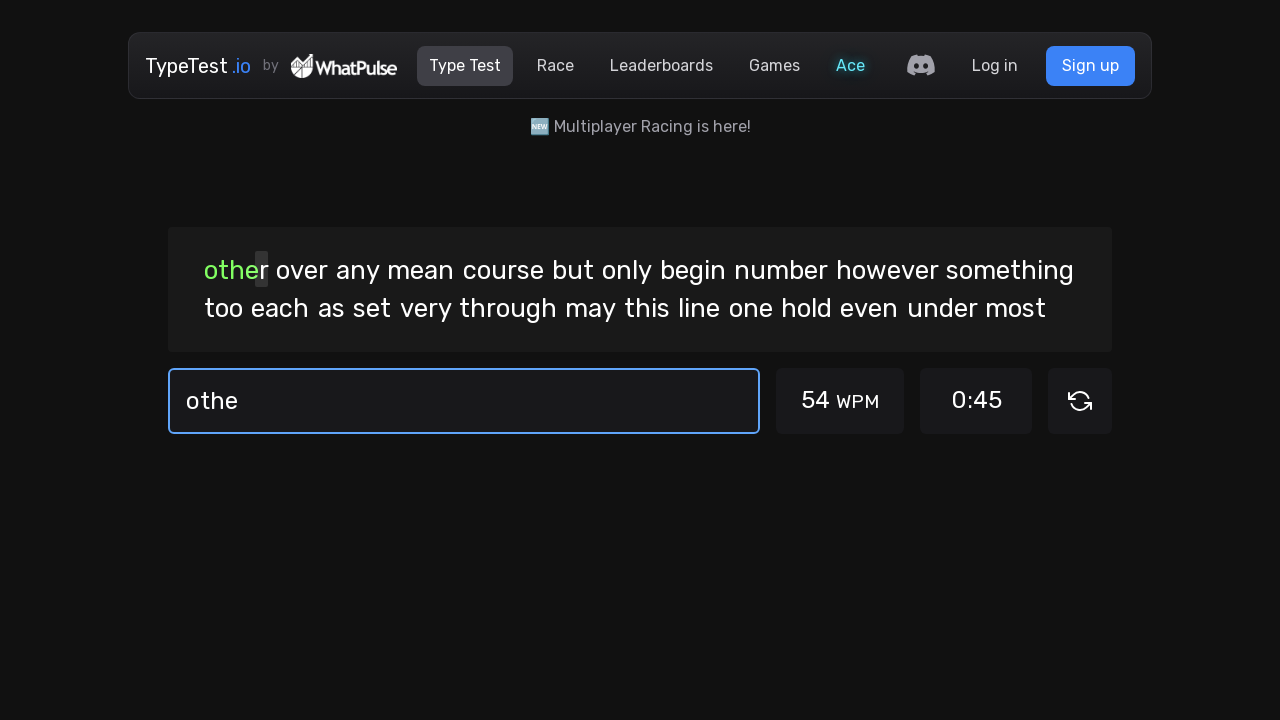

Typed character 'r' (position 71/100) with human-like delay on #test-input
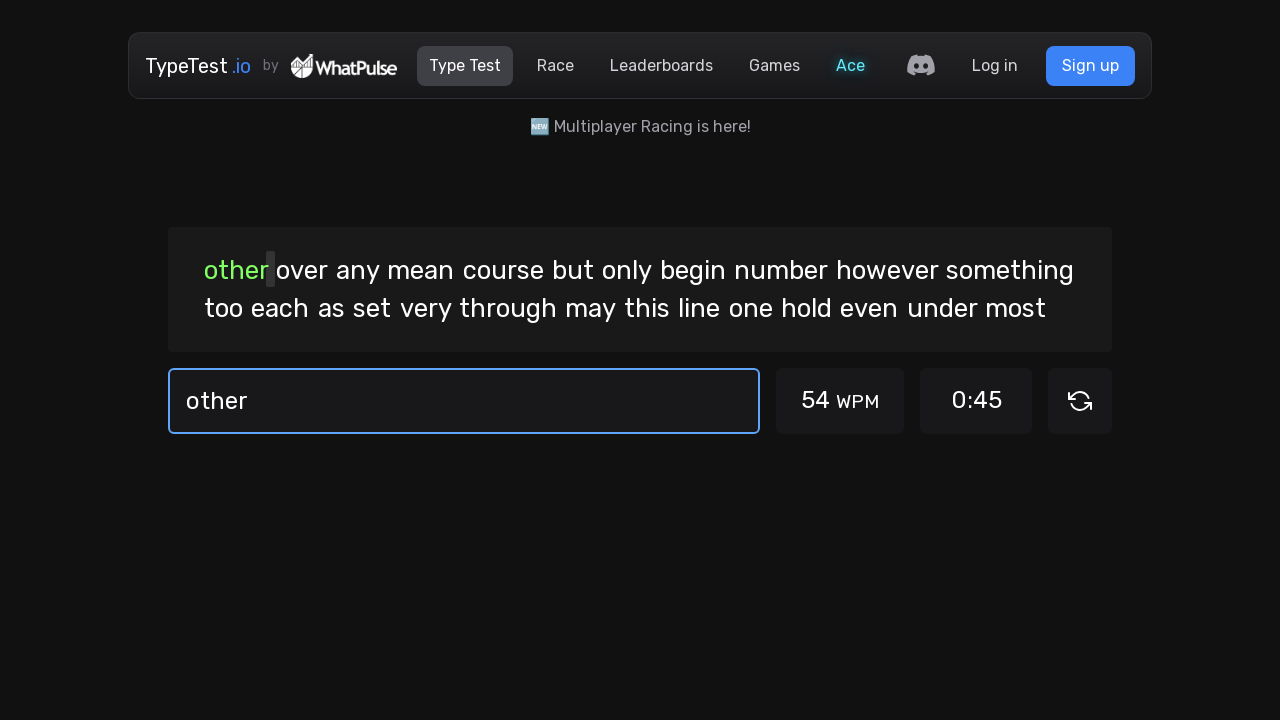

Typed character ' ' (position 72/100) with human-like delay on #test-input
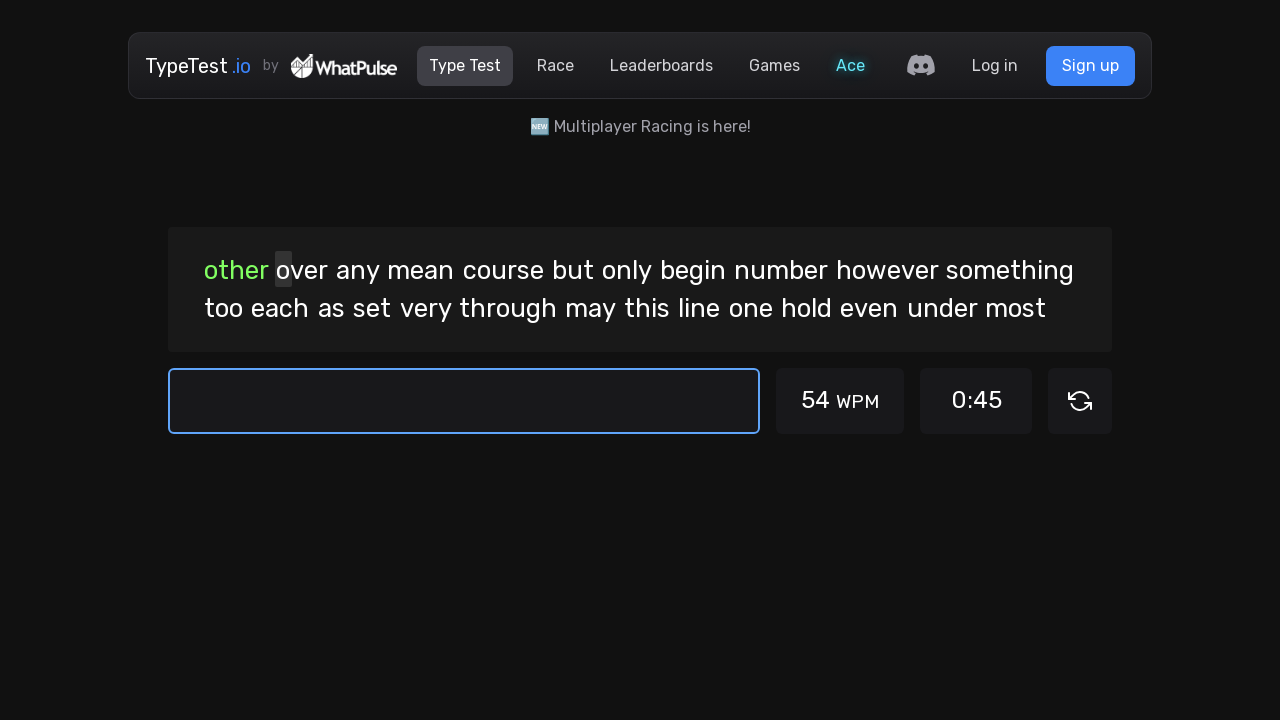

Typed character 'o' (position 73/100) with human-like delay on #test-input
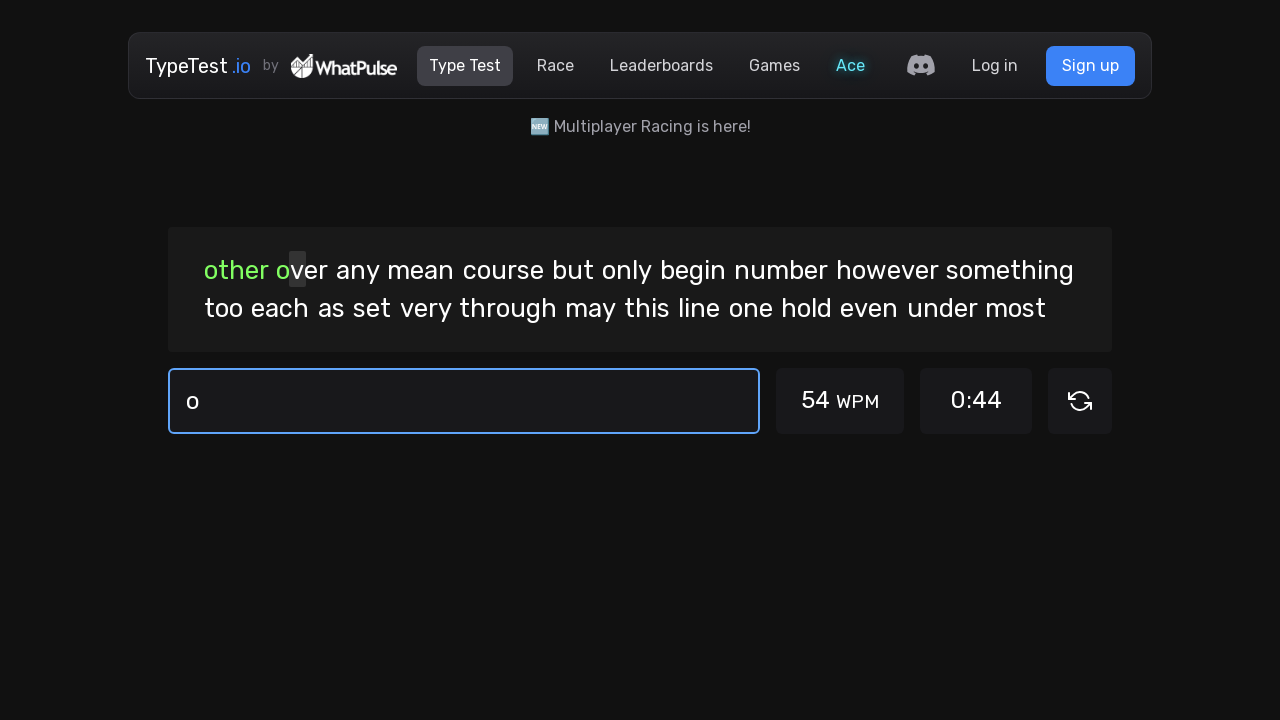

Typed character 'v' (position 74/100) with human-like delay on #test-input
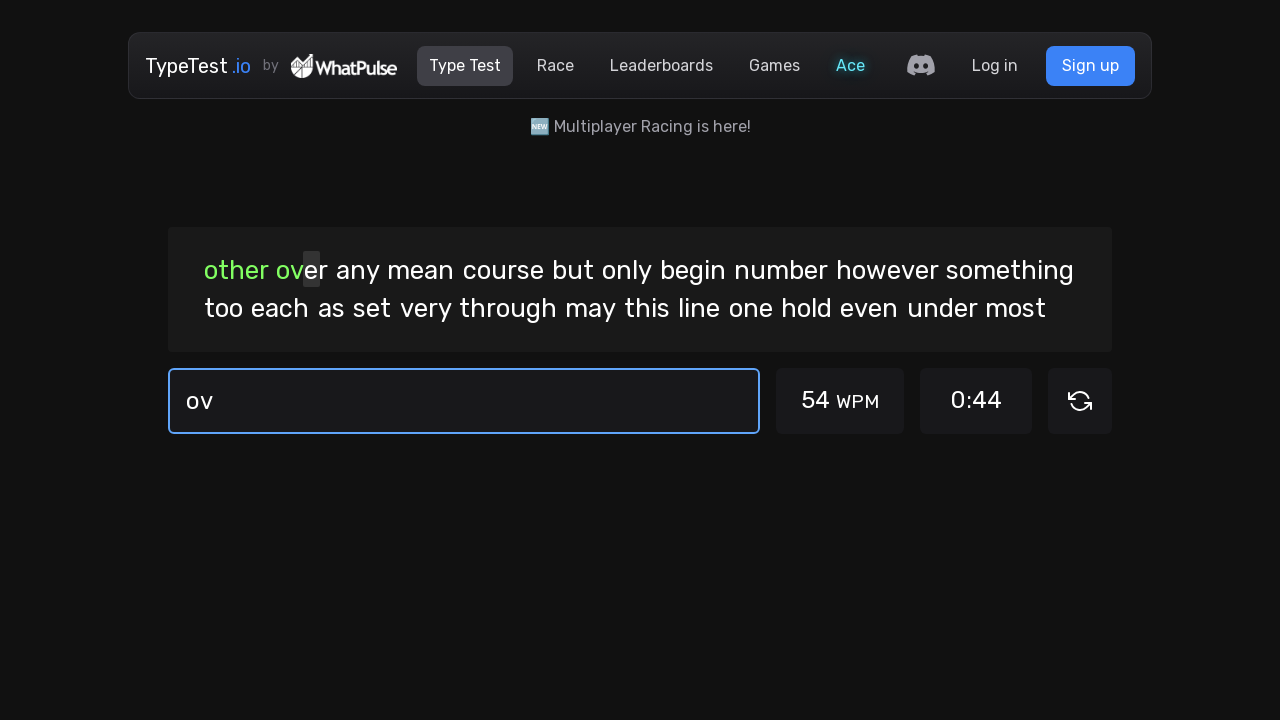

Typed character 'e' (position 75/100) with human-like delay on #test-input
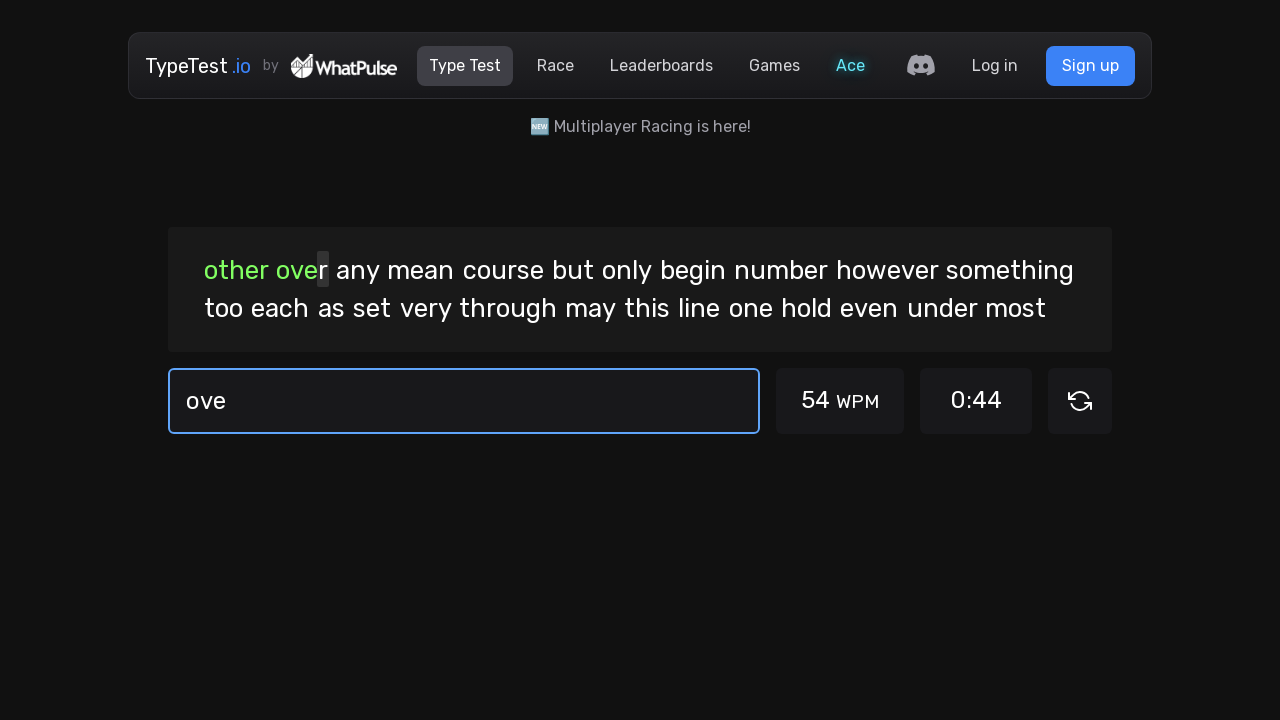

Typed character 'r' (position 76/100) with human-like delay on #test-input
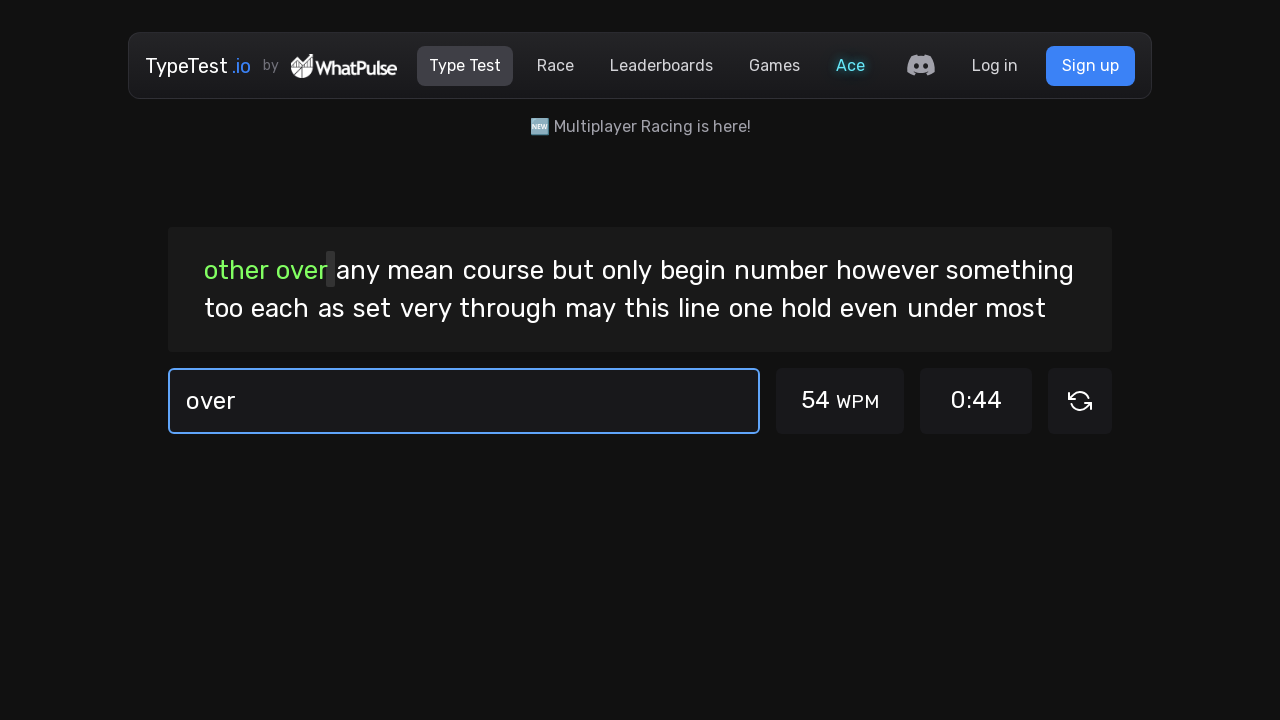

Typed character ' ' (position 77/100) with human-like delay on #test-input
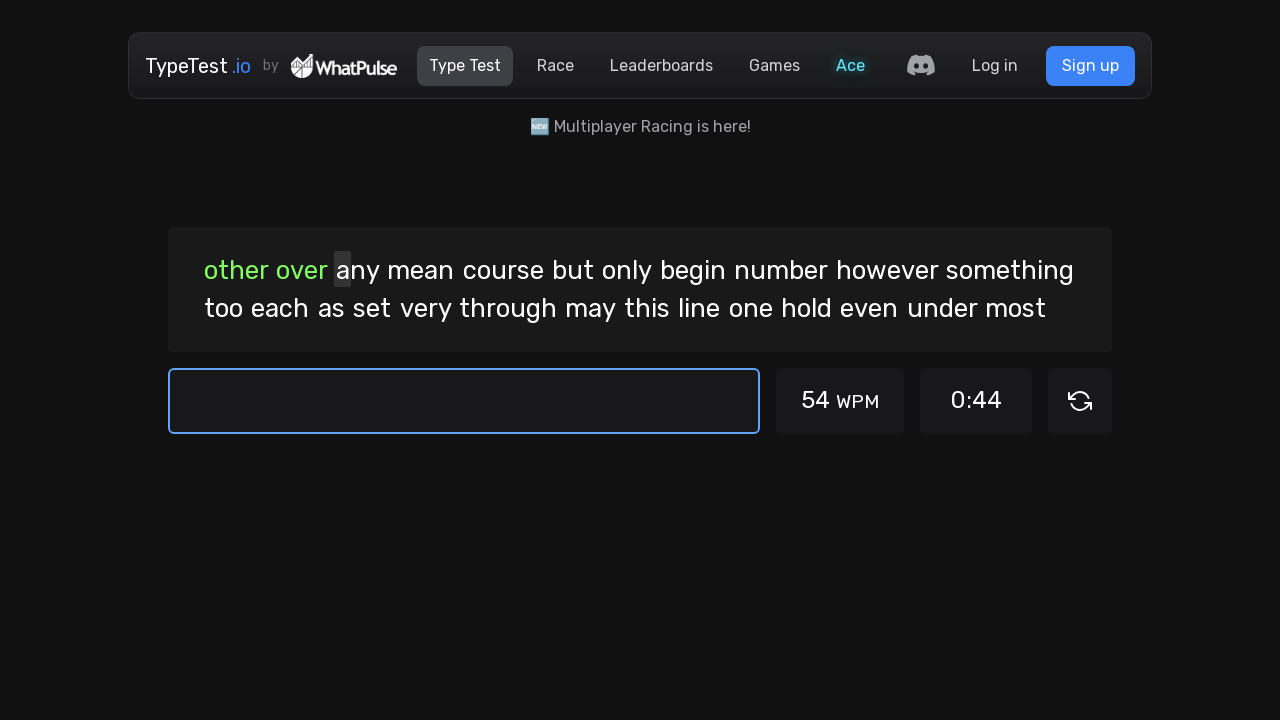

Typed character 'a' (position 78/100) with human-like delay on #test-input
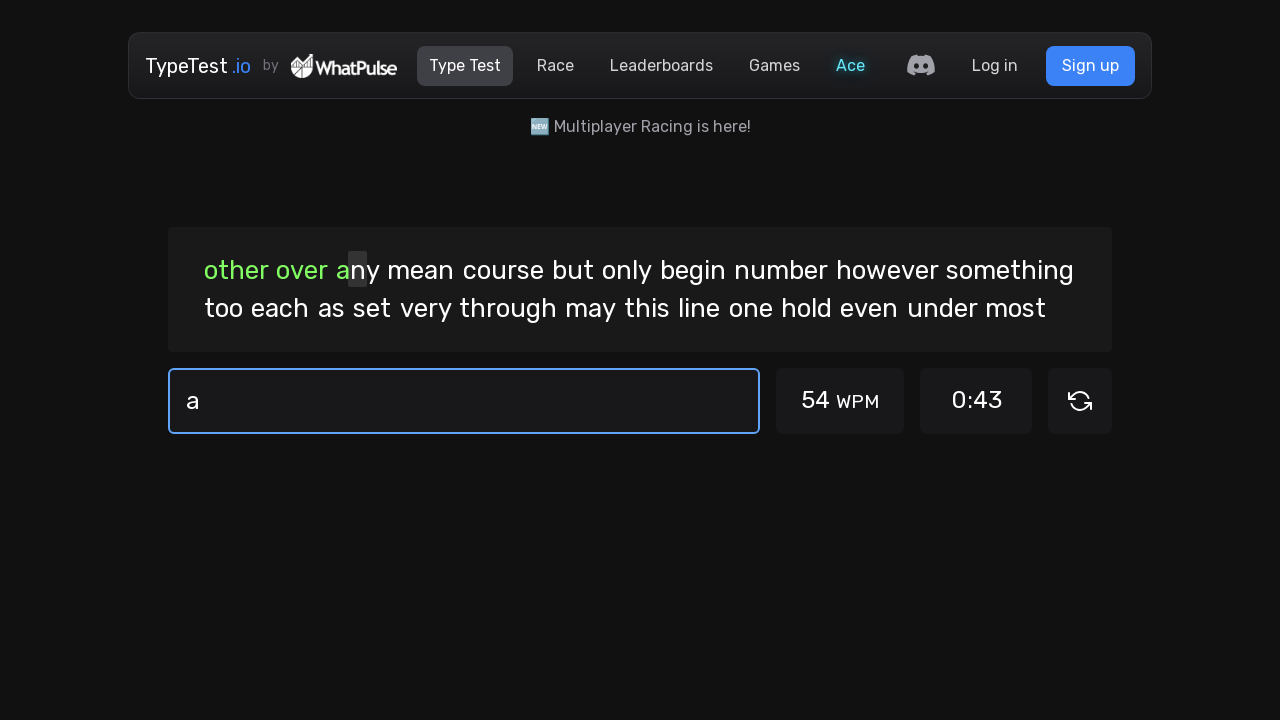

Typed character 'n' (position 79/100) with human-like delay on #test-input
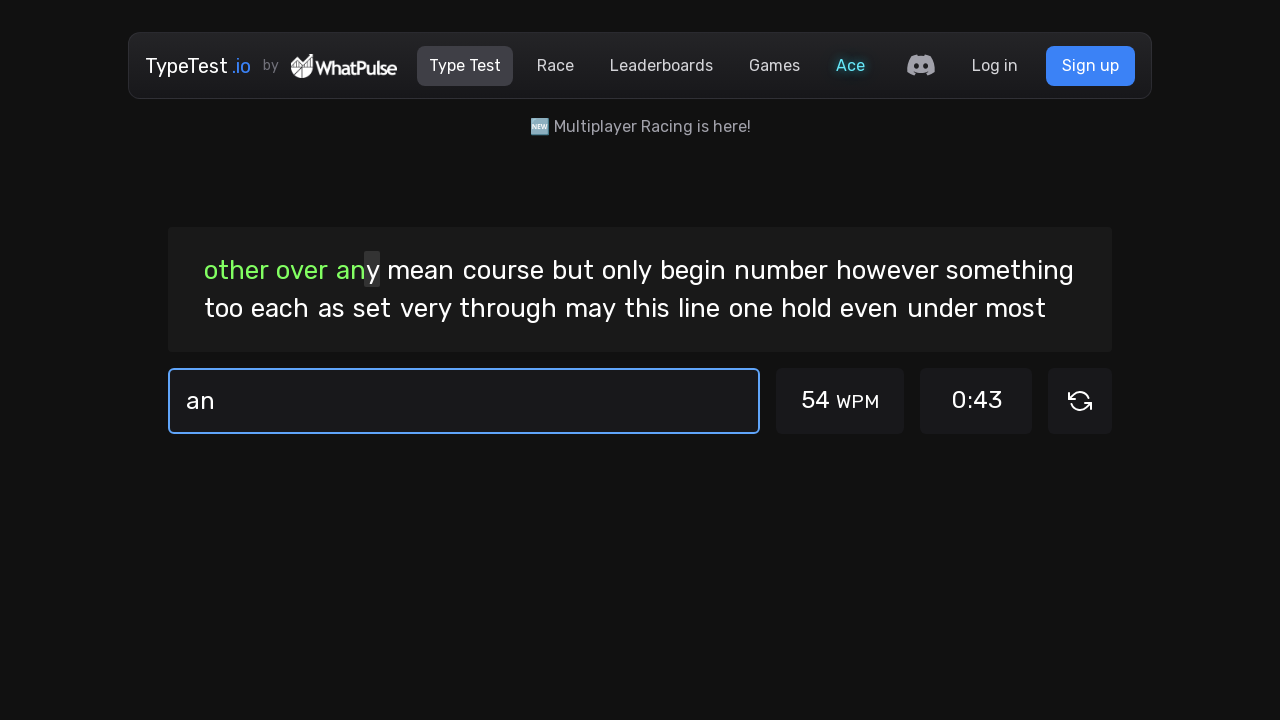

Typed character 'y' (position 80/100) with human-like delay on #test-input
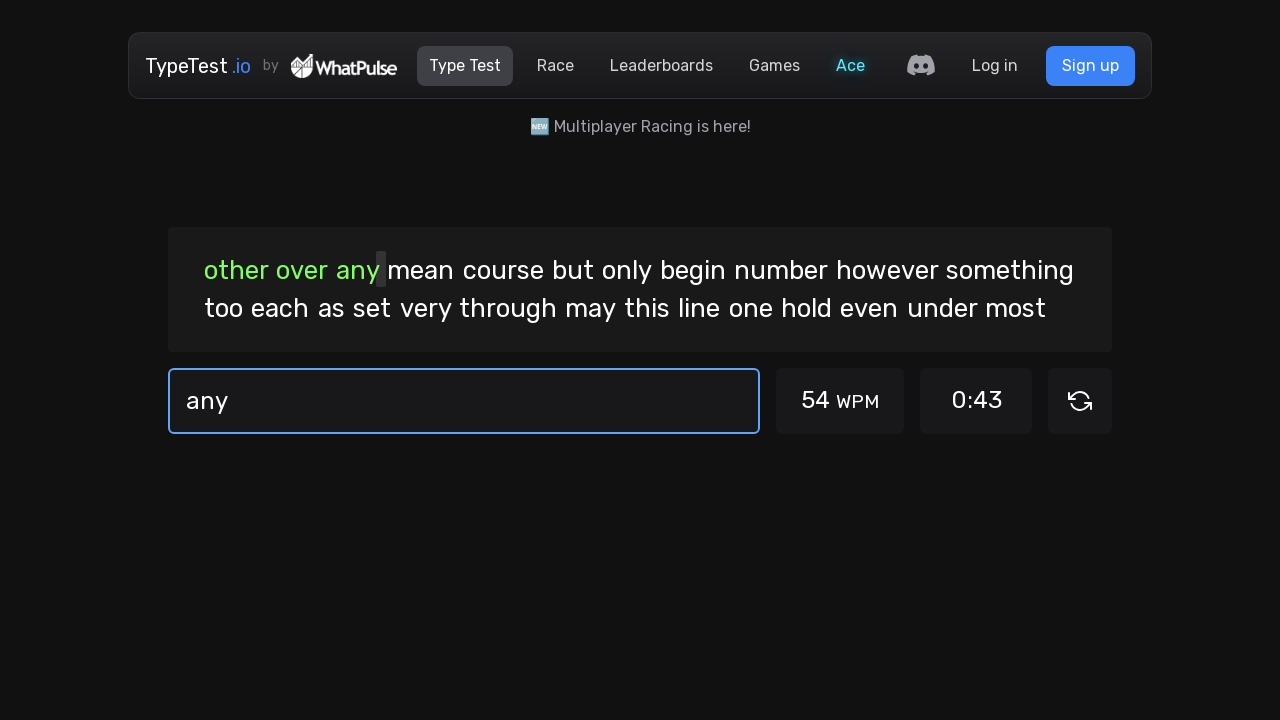

Typed character ' ' (position 81/100) with human-like delay on #test-input
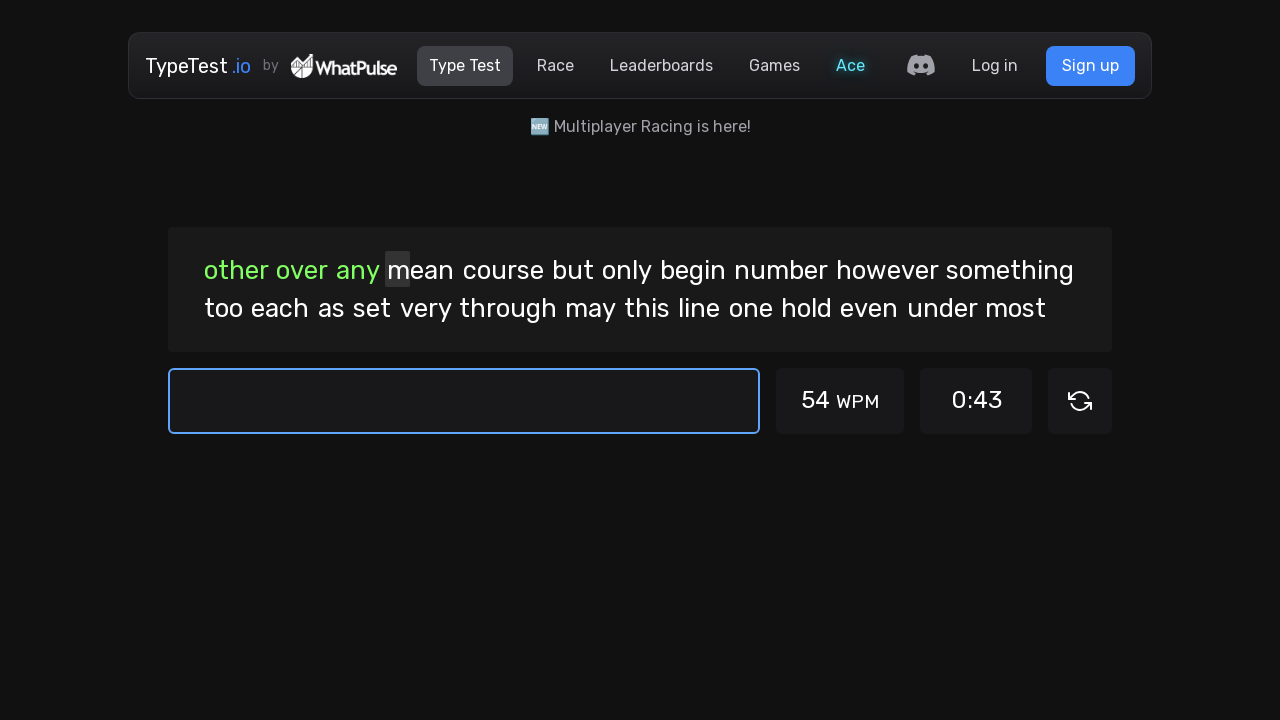

Typed character 'm' (position 82/100) with human-like delay on #test-input
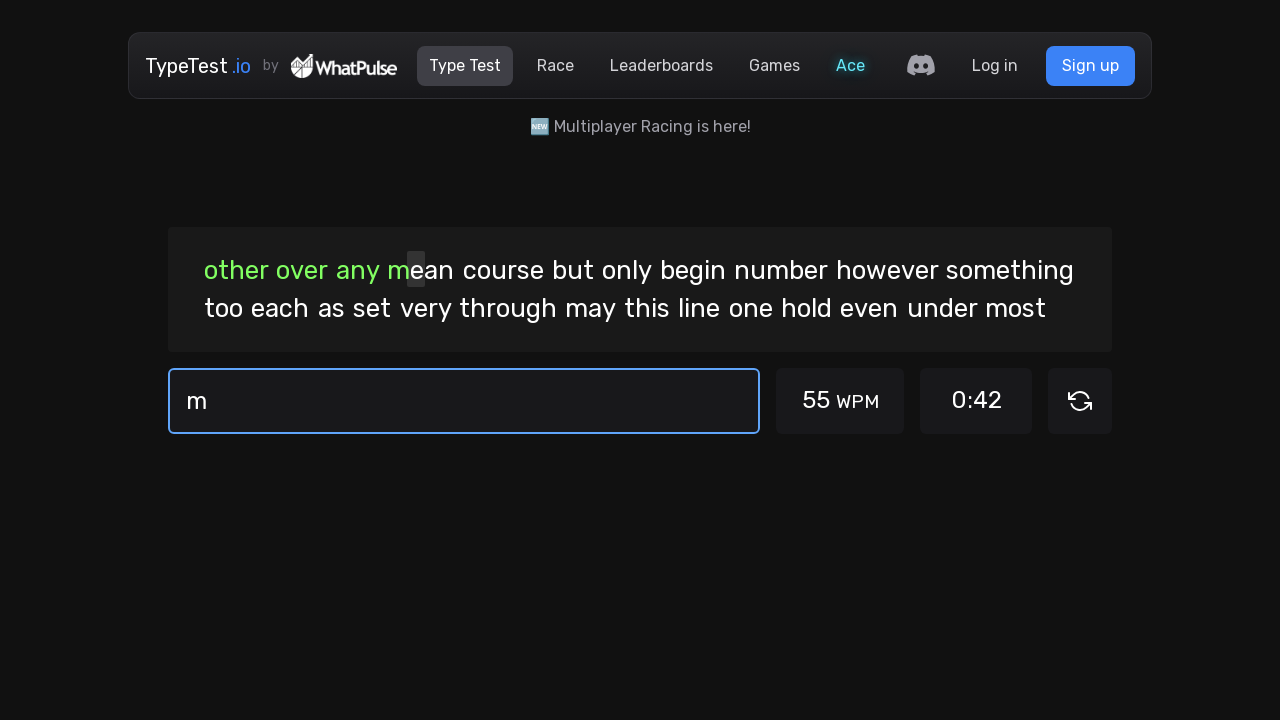

Typed character 'e' (position 83/100) with human-like delay on #test-input
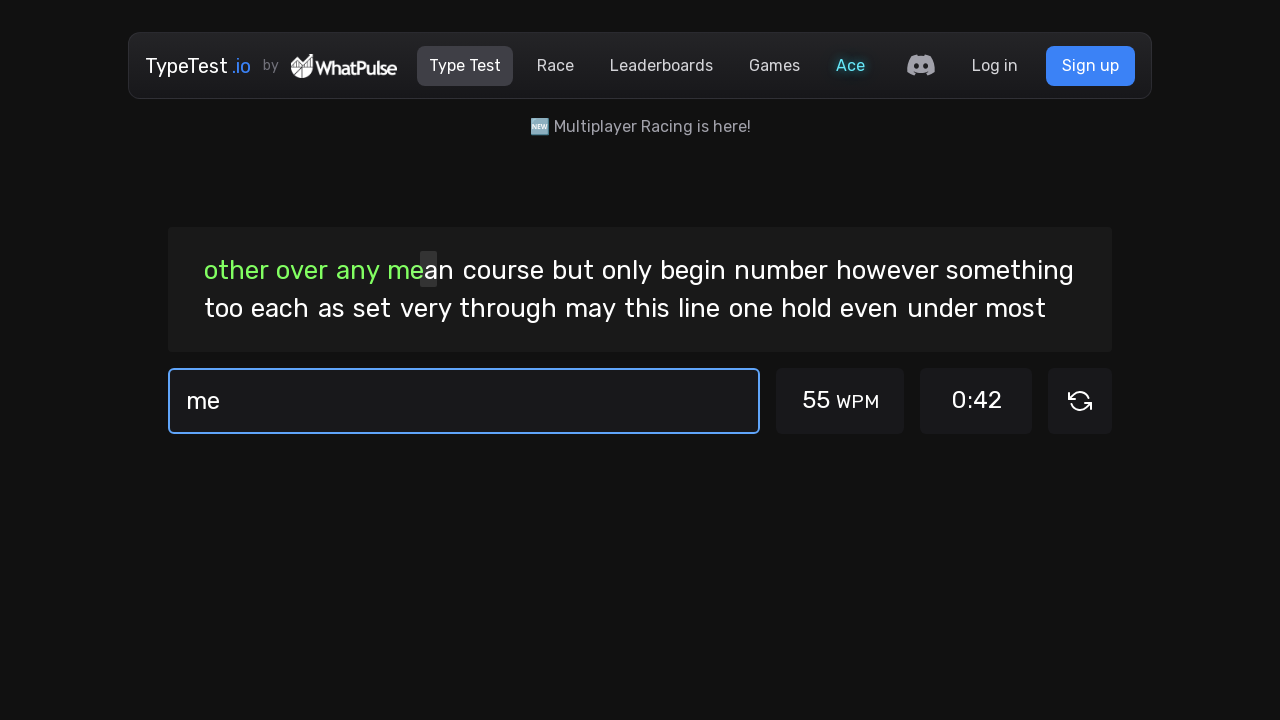

Typed character 'a' (position 84/100) with human-like delay on #test-input
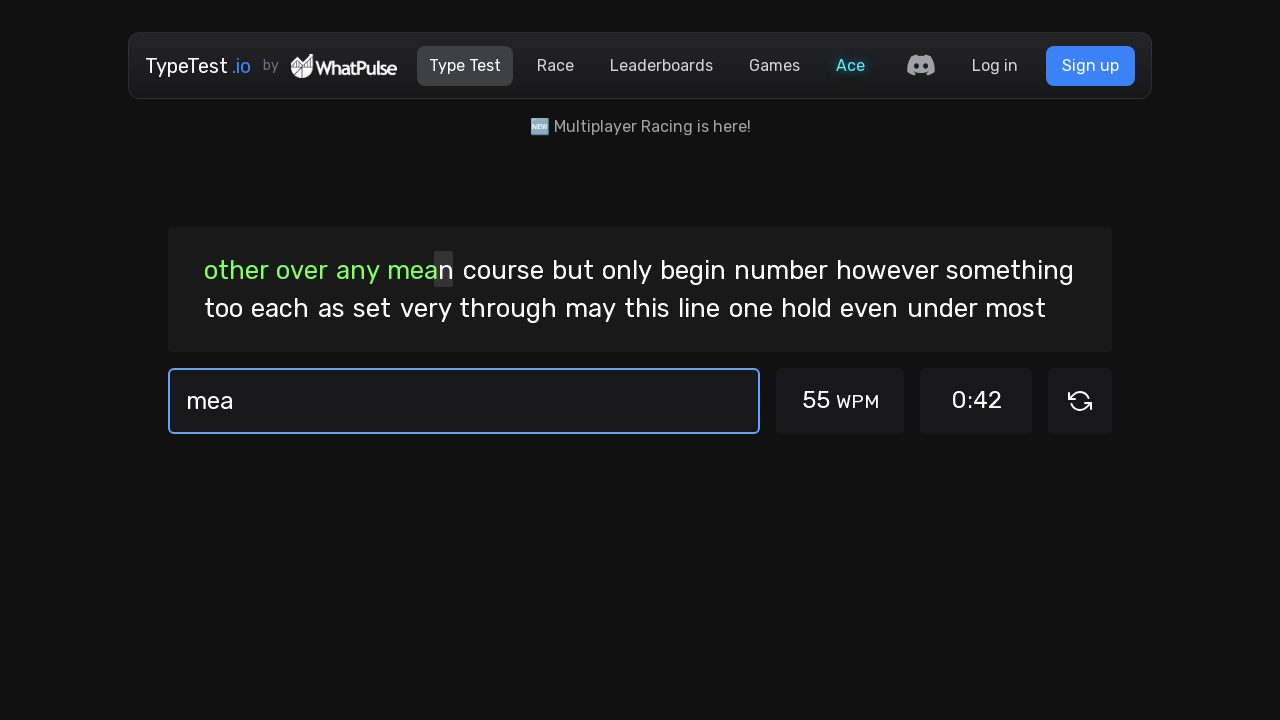

Typed character 'n' (position 85/100) with human-like delay on #test-input
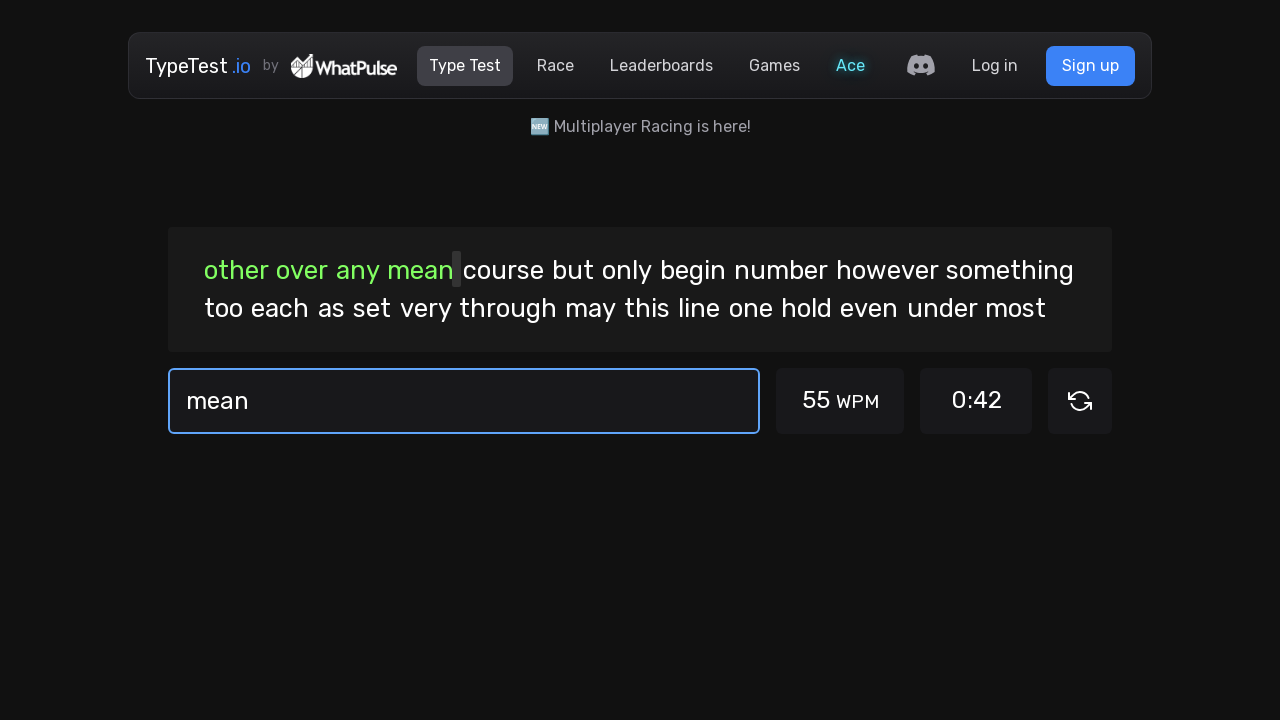

Typed character ' ' (position 86/100) with human-like delay on #test-input
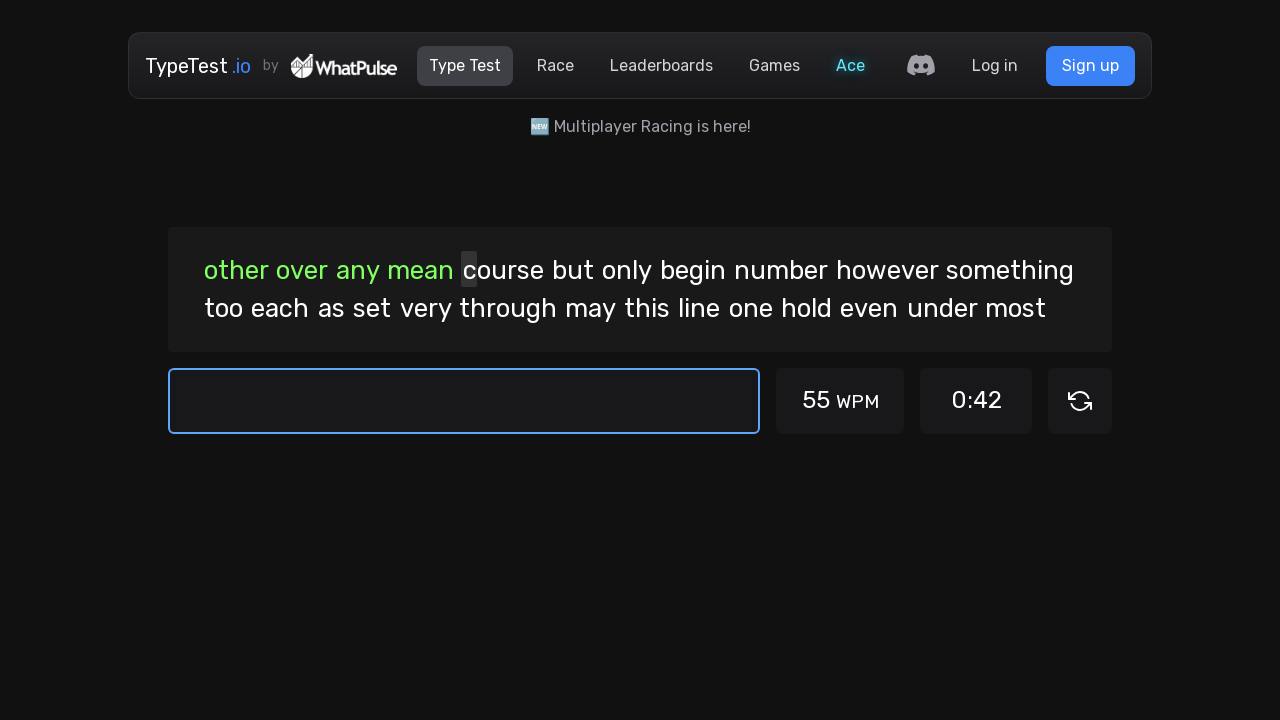

Typed character 'c' (position 87/100) with human-like delay on #test-input
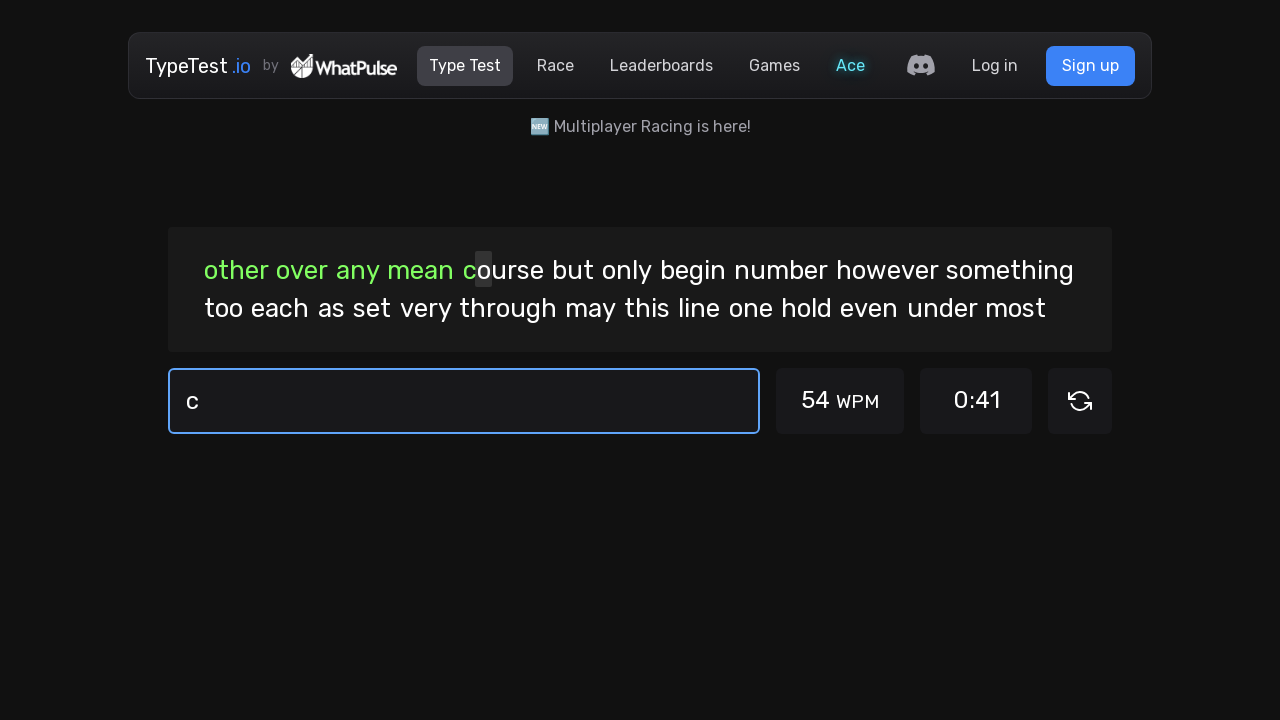

Typed character 'o' (position 88/100) with human-like delay on #test-input
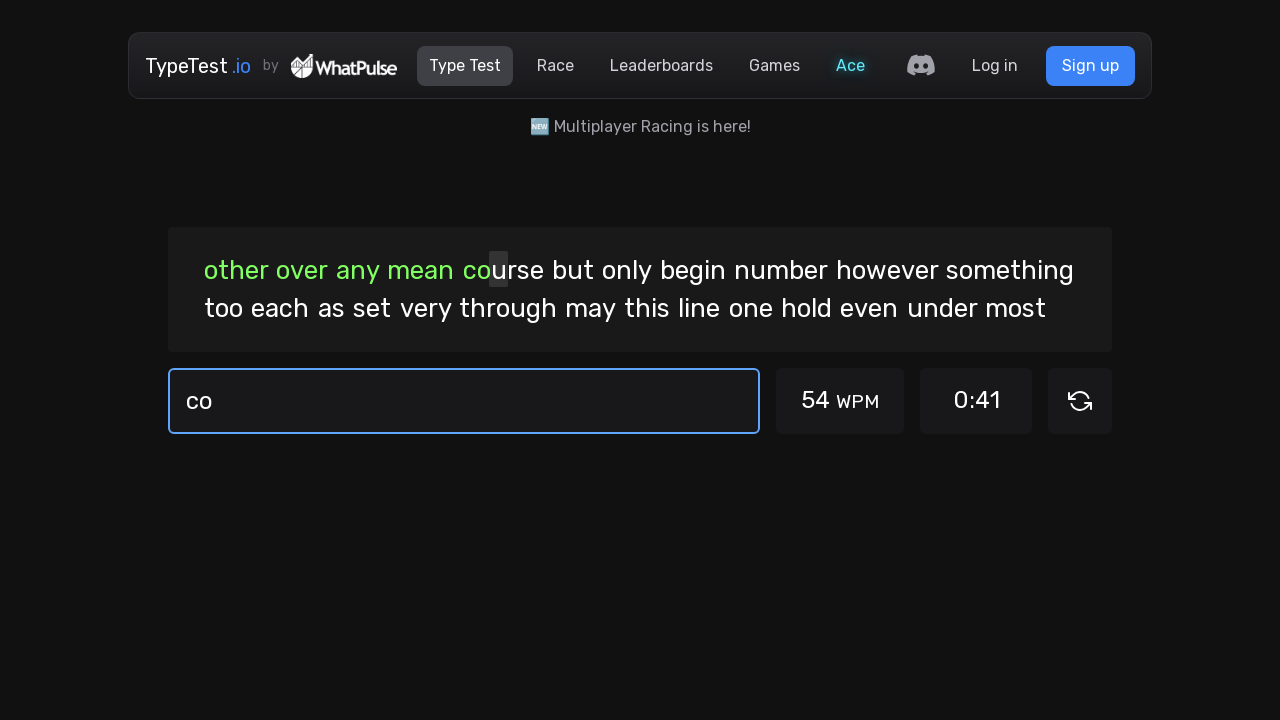

Typed character 'u' (position 89/100) with human-like delay on #test-input
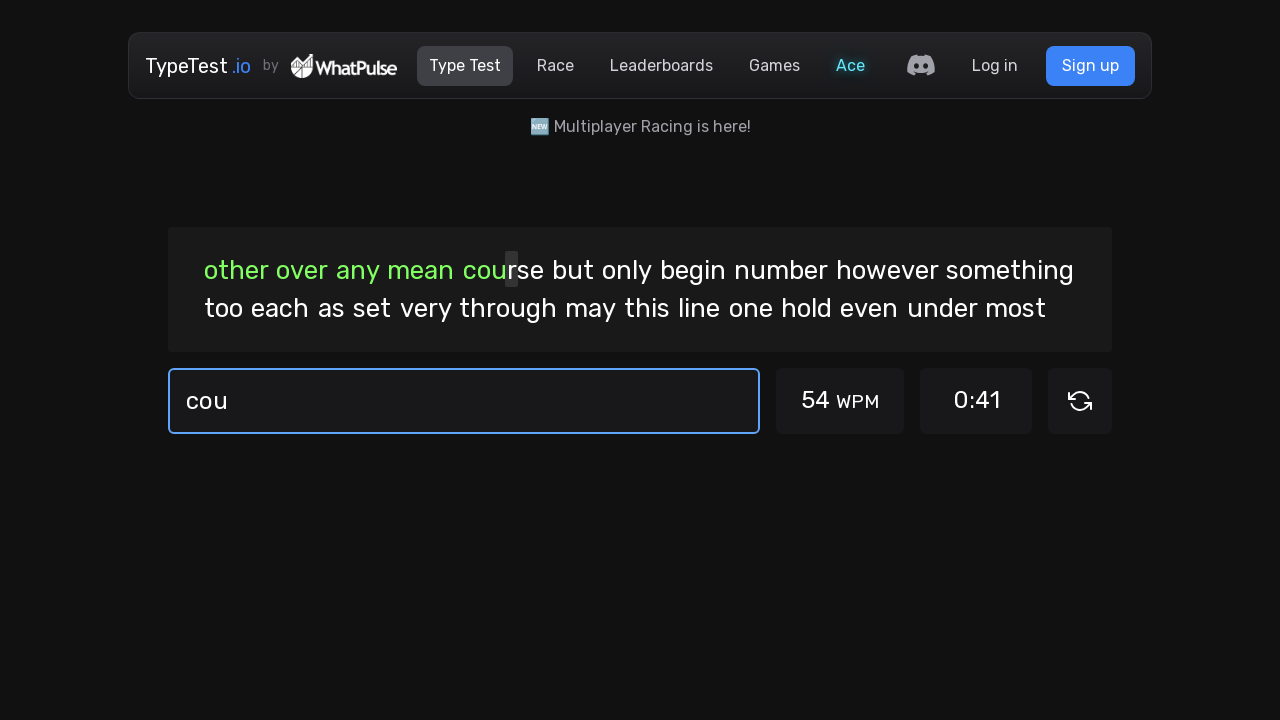

Typed character 'r' (position 90/100) with human-like delay on #test-input
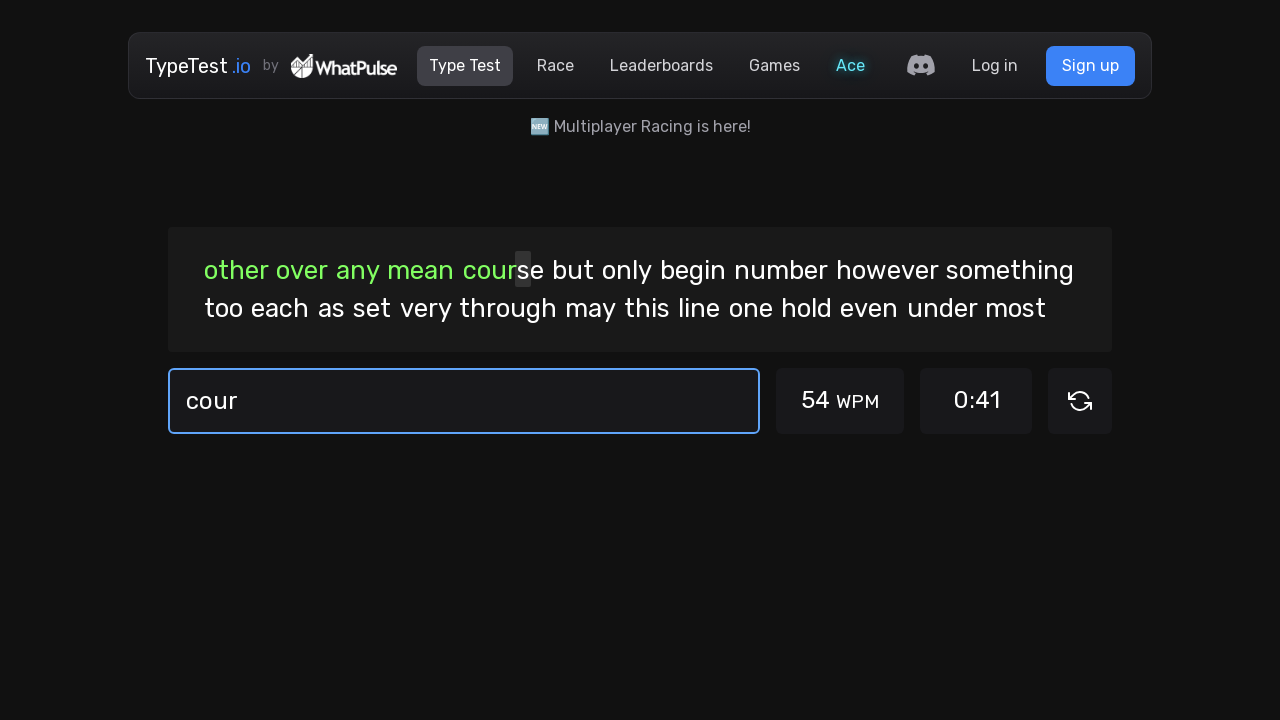

Typed character 's' (position 91/100) with human-like delay on #test-input
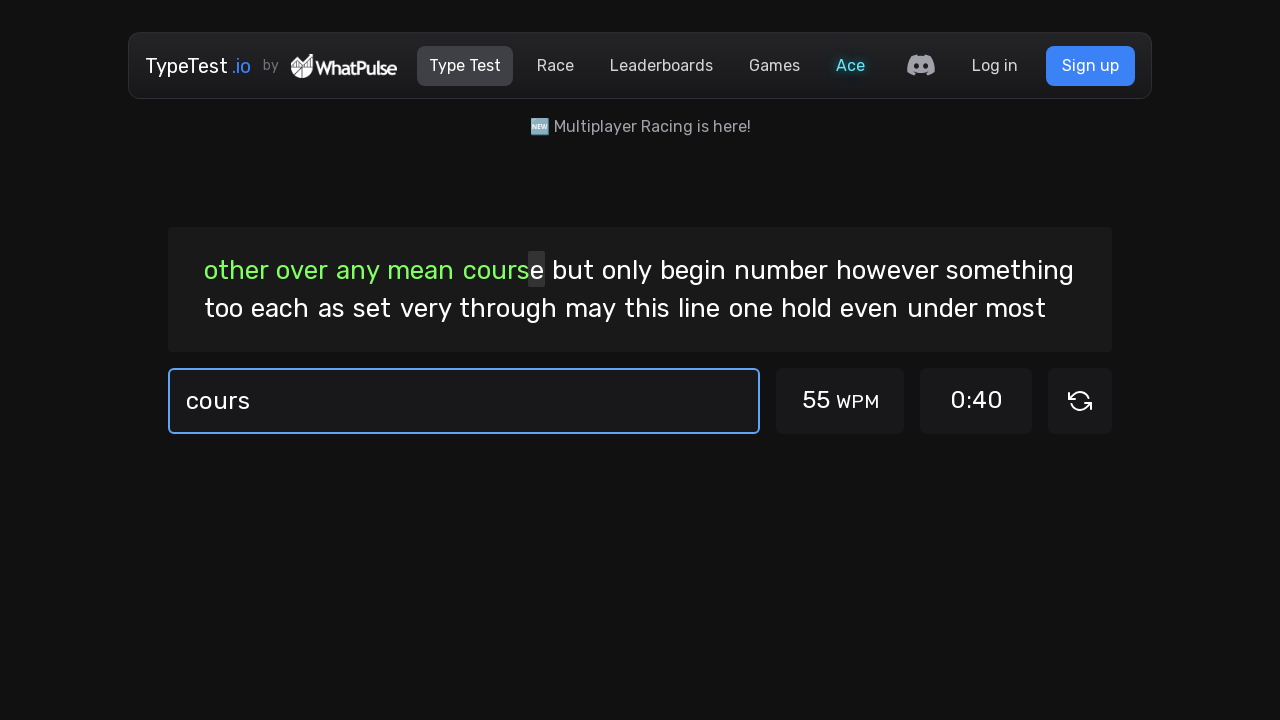

Typed character 'e' (position 92/100) with human-like delay on #test-input
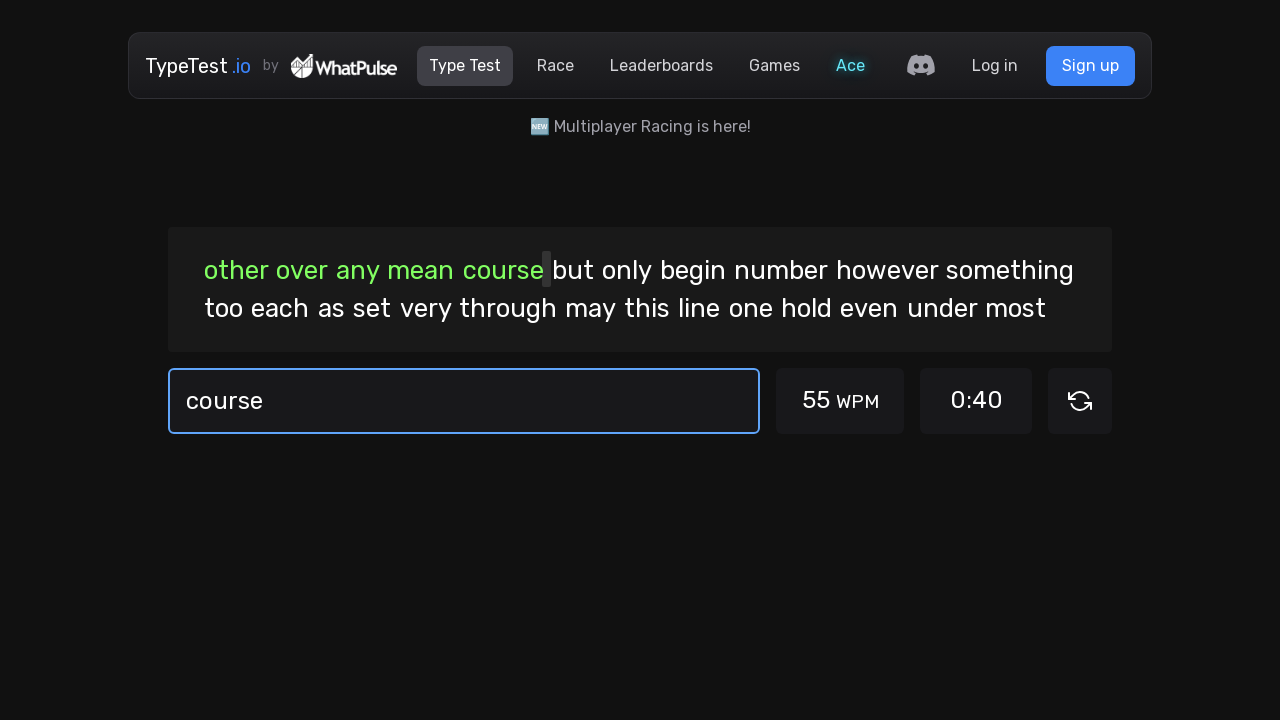

Typed character ' ' (position 93/100) with human-like delay on #test-input
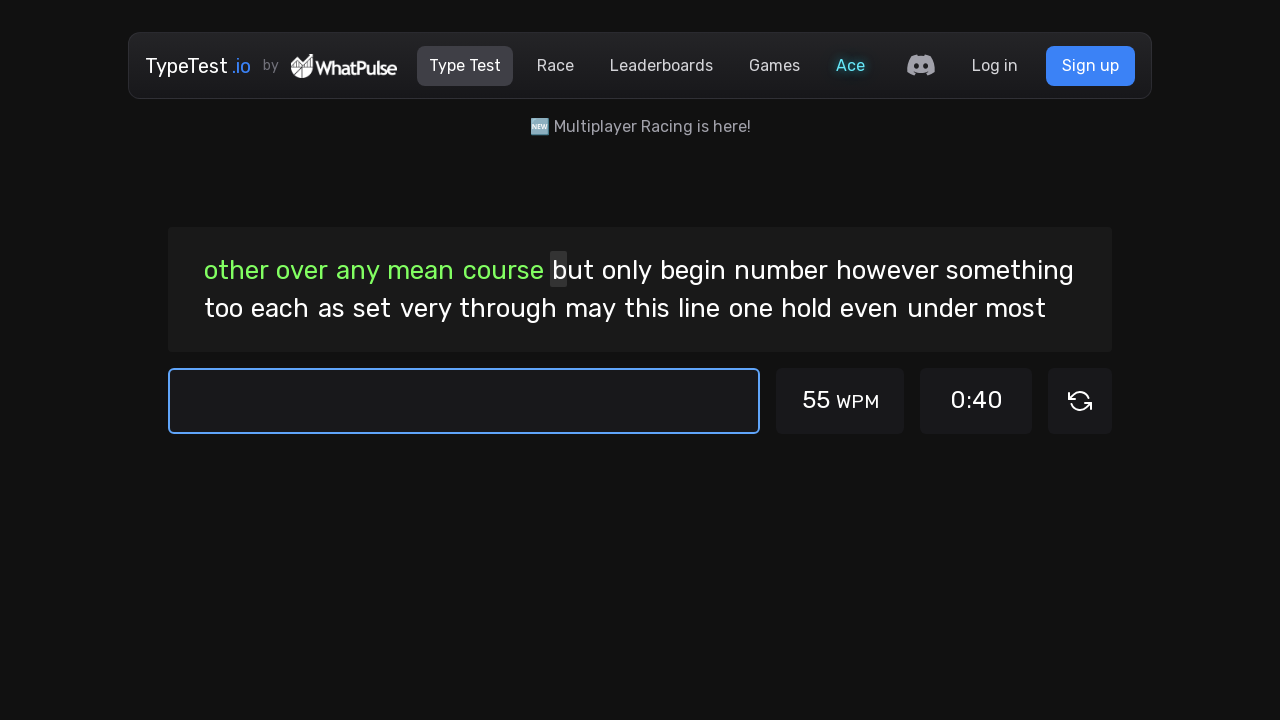

Typed character 'b' (position 94/100) with human-like delay on #test-input
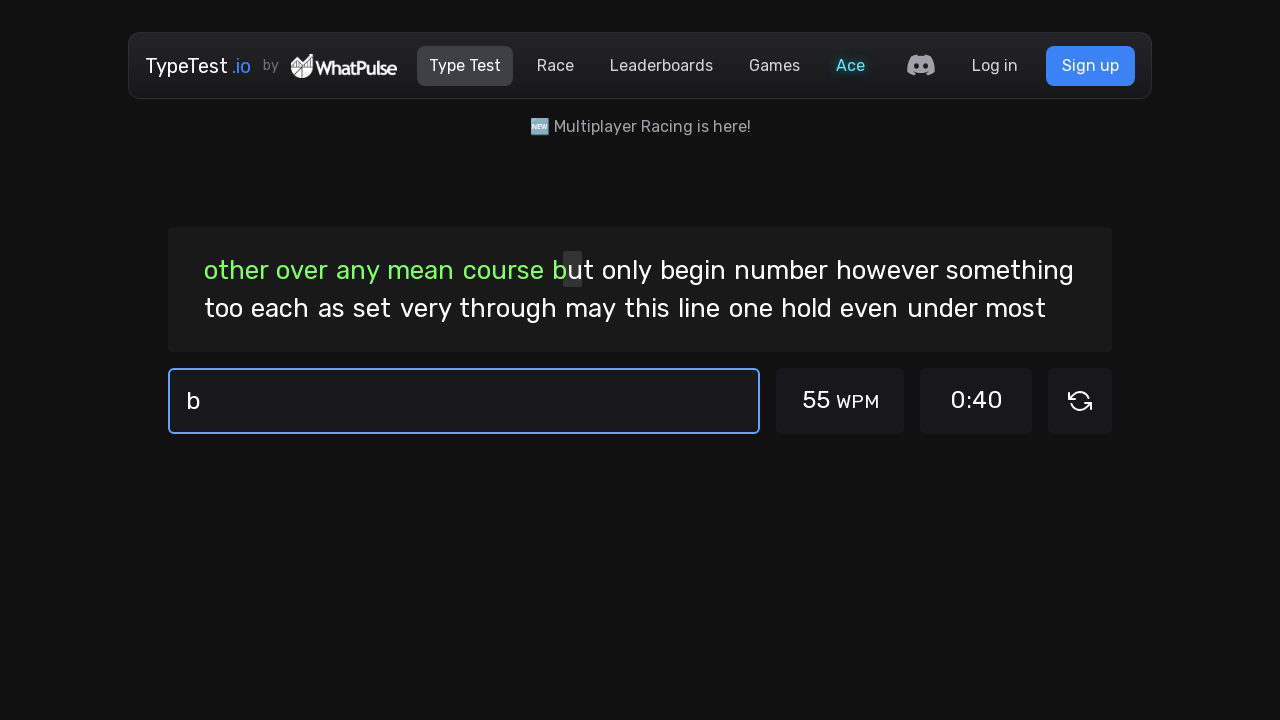

Typed character 'u' (position 95/100) with human-like delay on #test-input
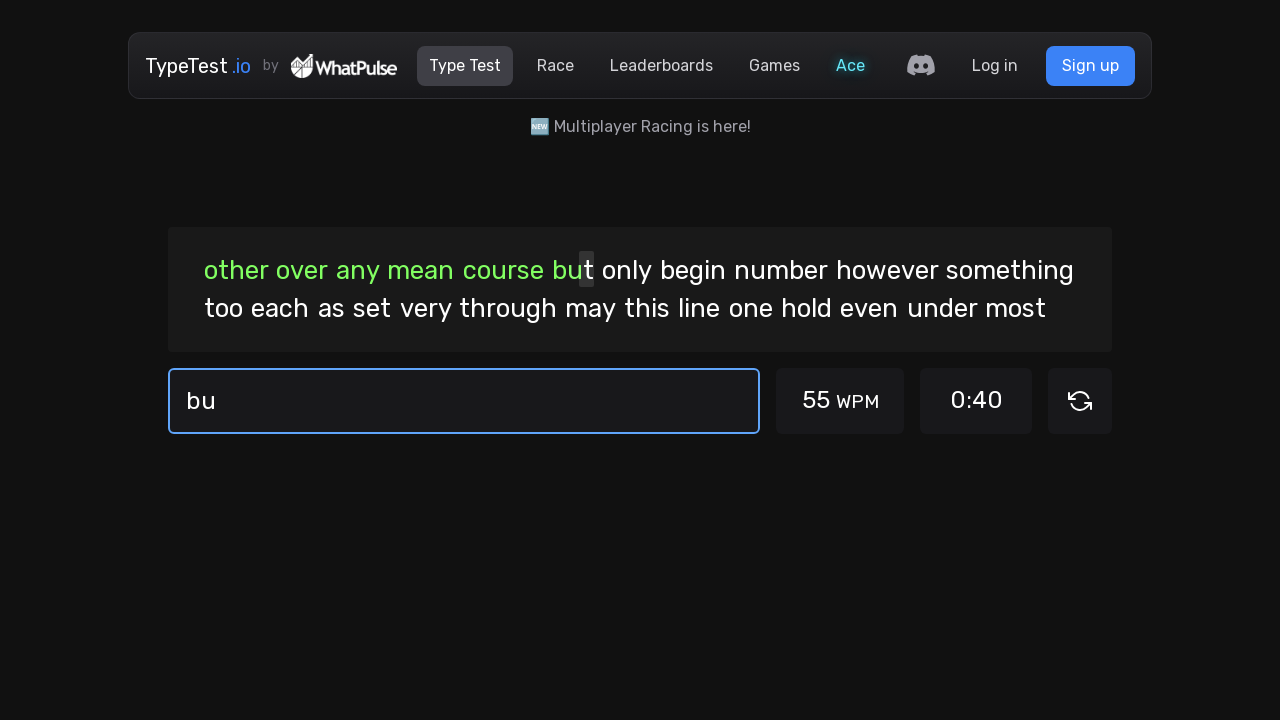

Typed character 't' (position 96/100) with human-like delay on #test-input
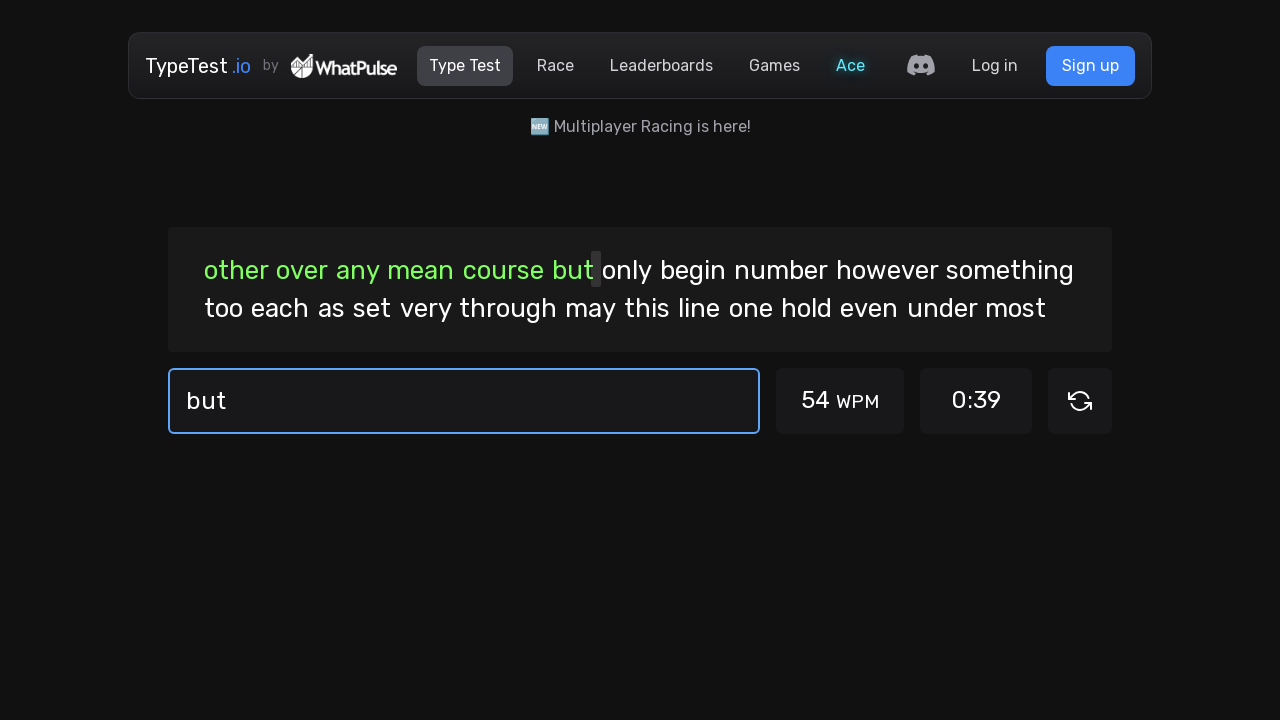

Typed character ' ' (position 97/100) with human-like delay on #test-input
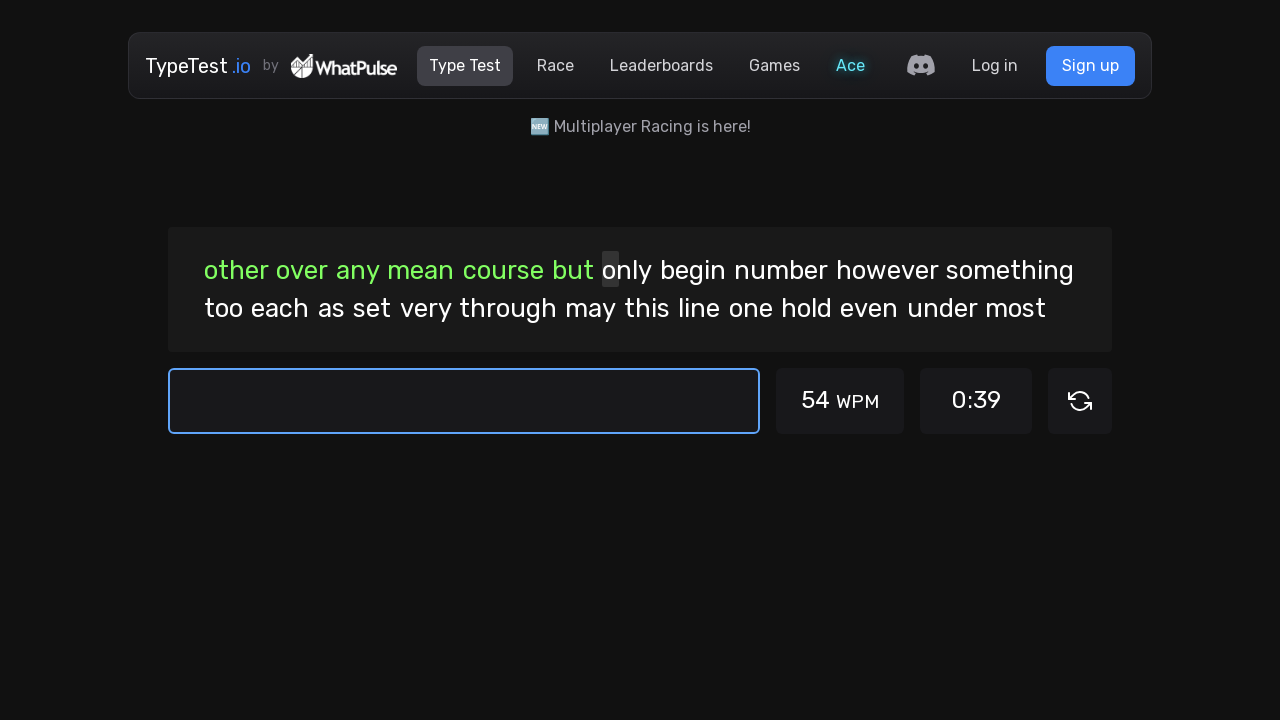

Typed character 'o' (position 98/100) with human-like delay on #test-input
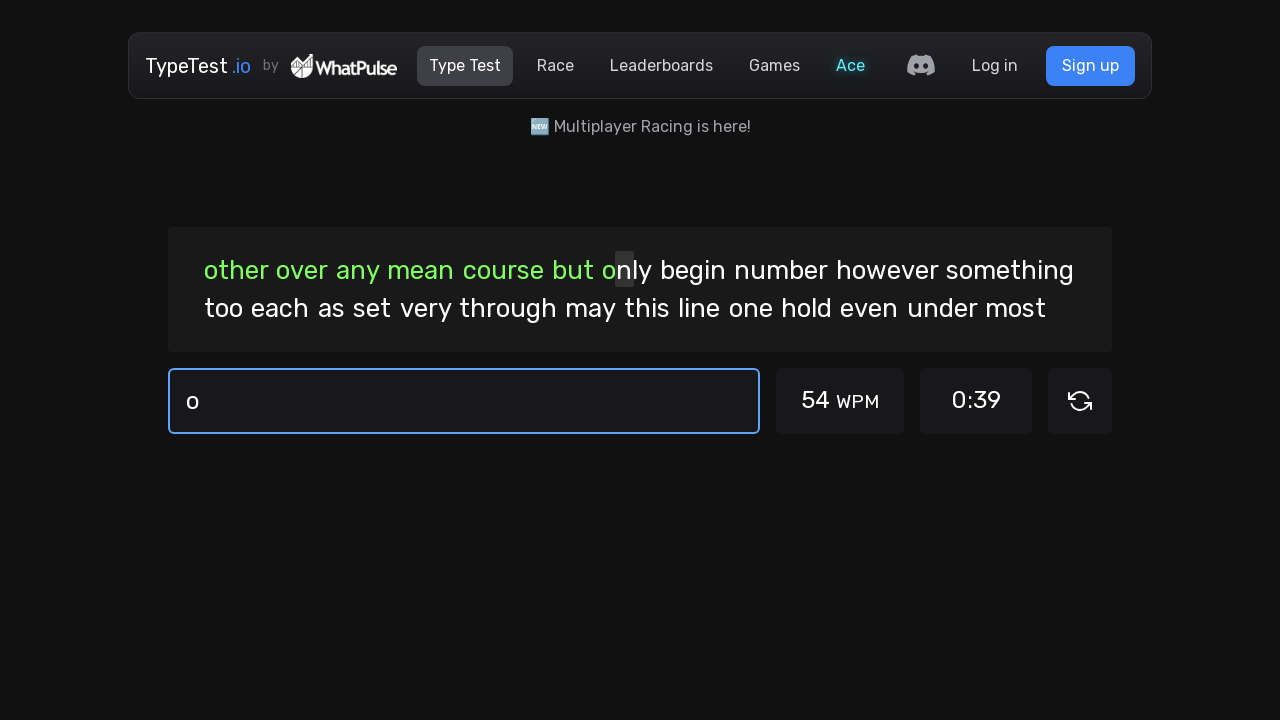

Typed character 'n' (position 99/100) with human-like delay on #test-input
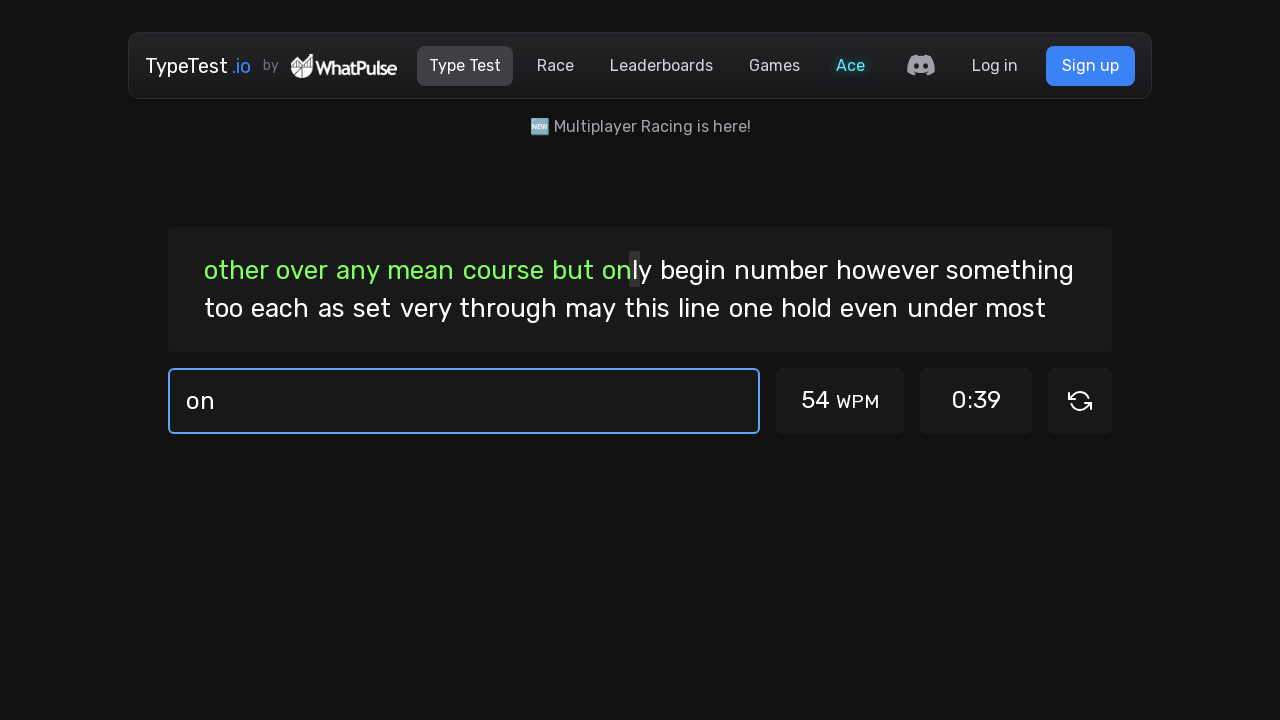

Typed character 'l' (position 100/100) with human-like delay on #test-input
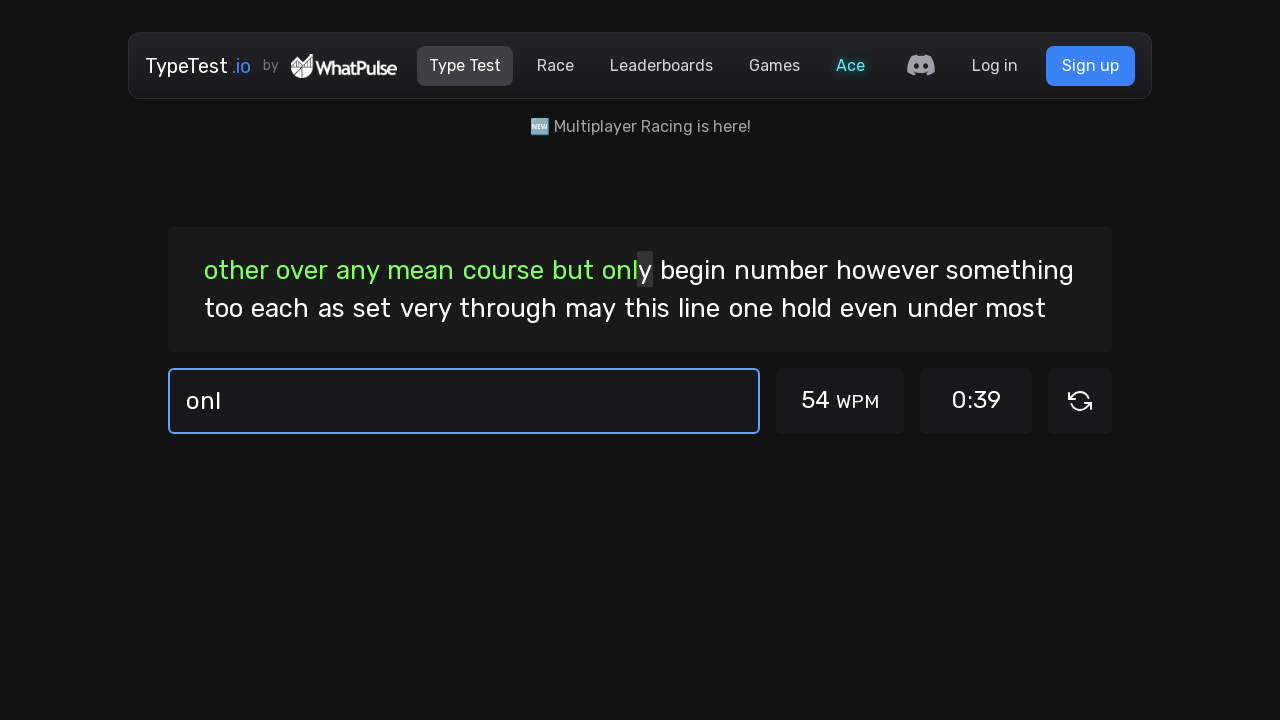

Waited 2 seconds for typing results to be processed
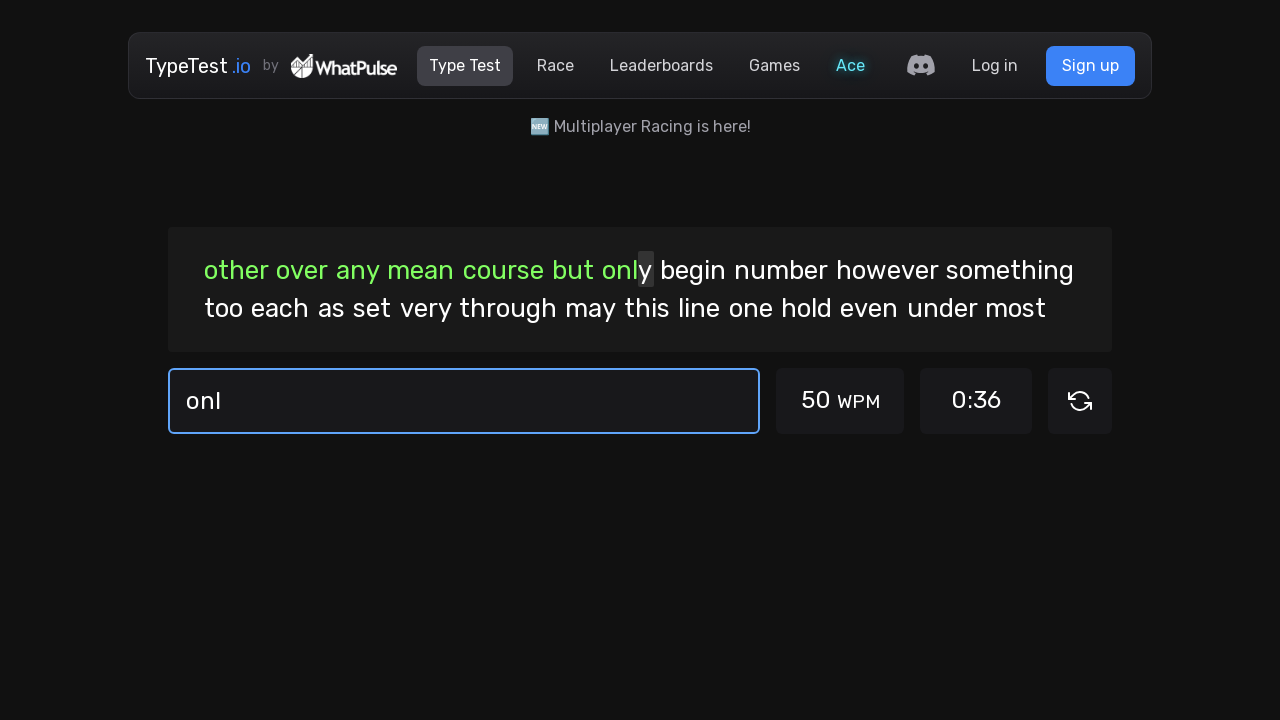

Verified typing results - 40 characters marked as correct
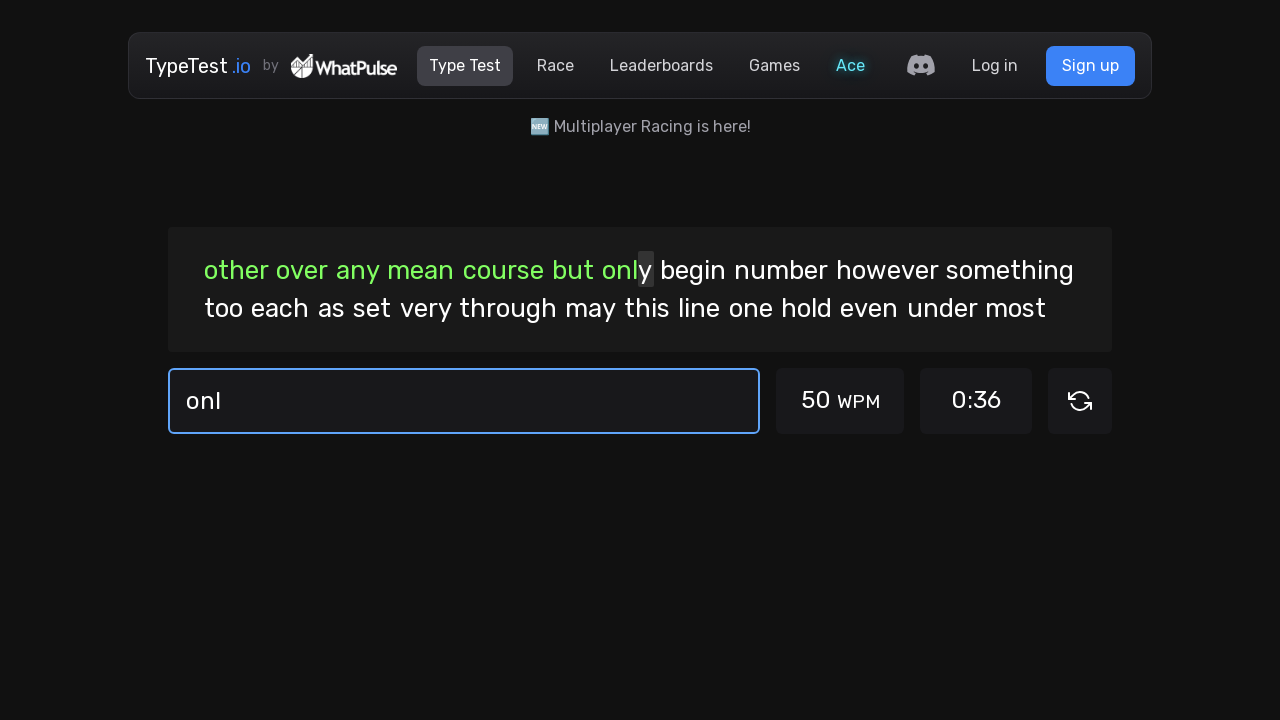

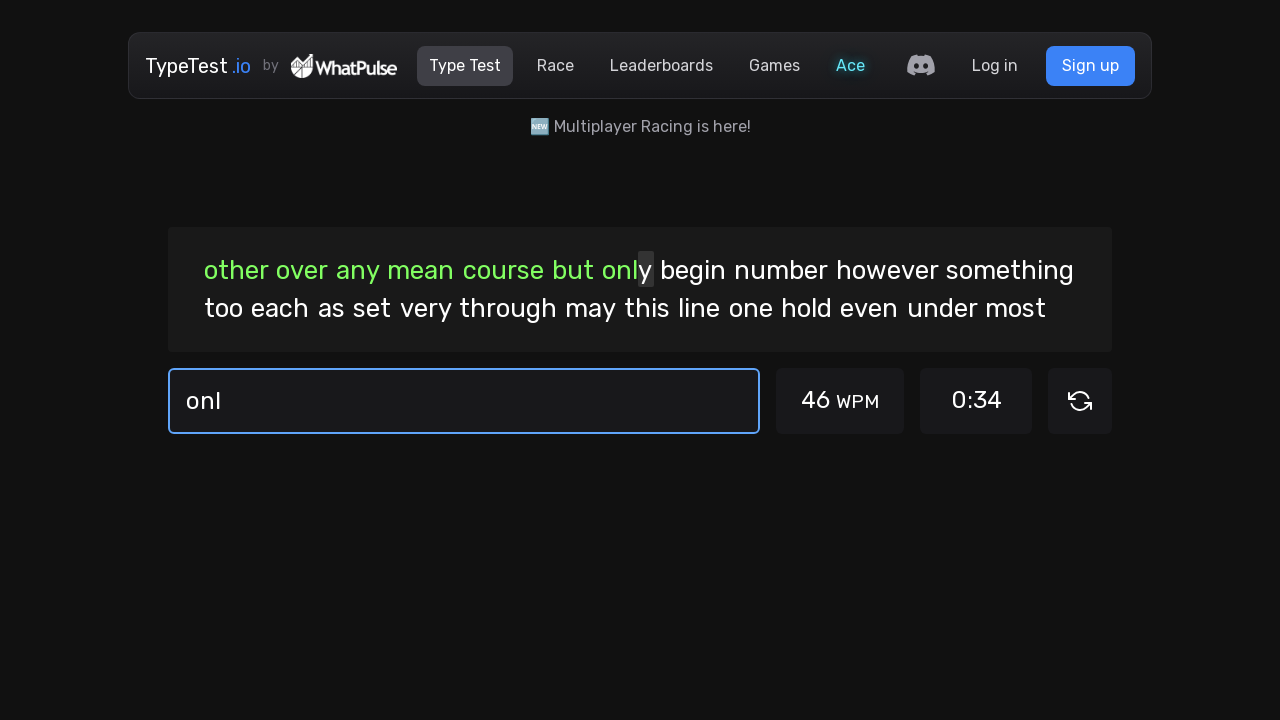